Tests filling a large form by entering "answer" into all input fields and clicking the submit button

Starting URL: http://suninjuly.github.io/huge_form.html

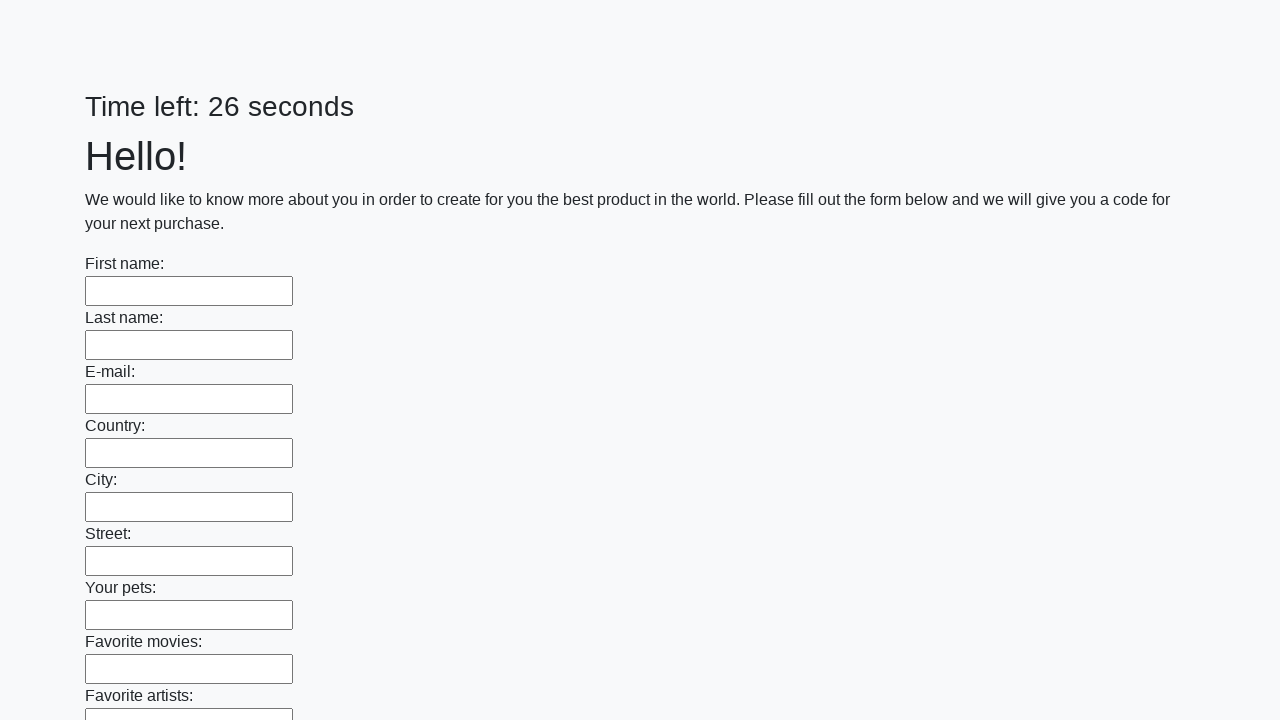

Located all input elements on the form
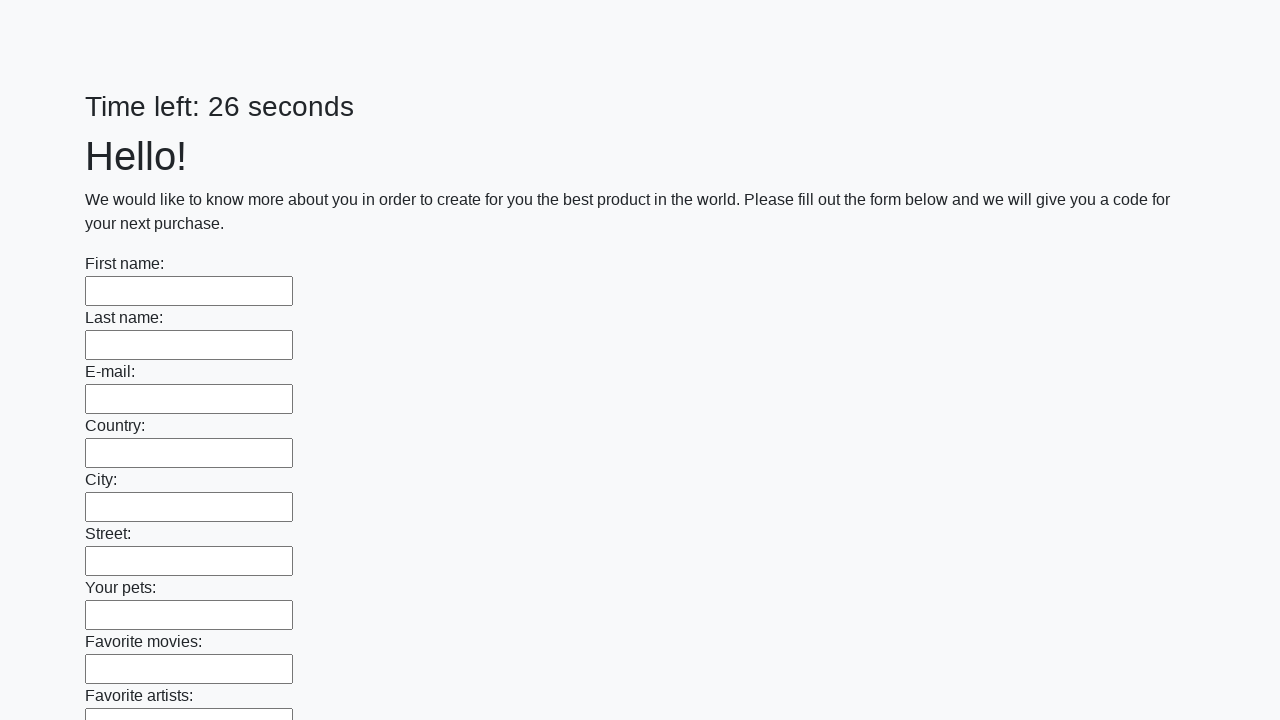

Filled an input field with 'answer' on input >> nth=0
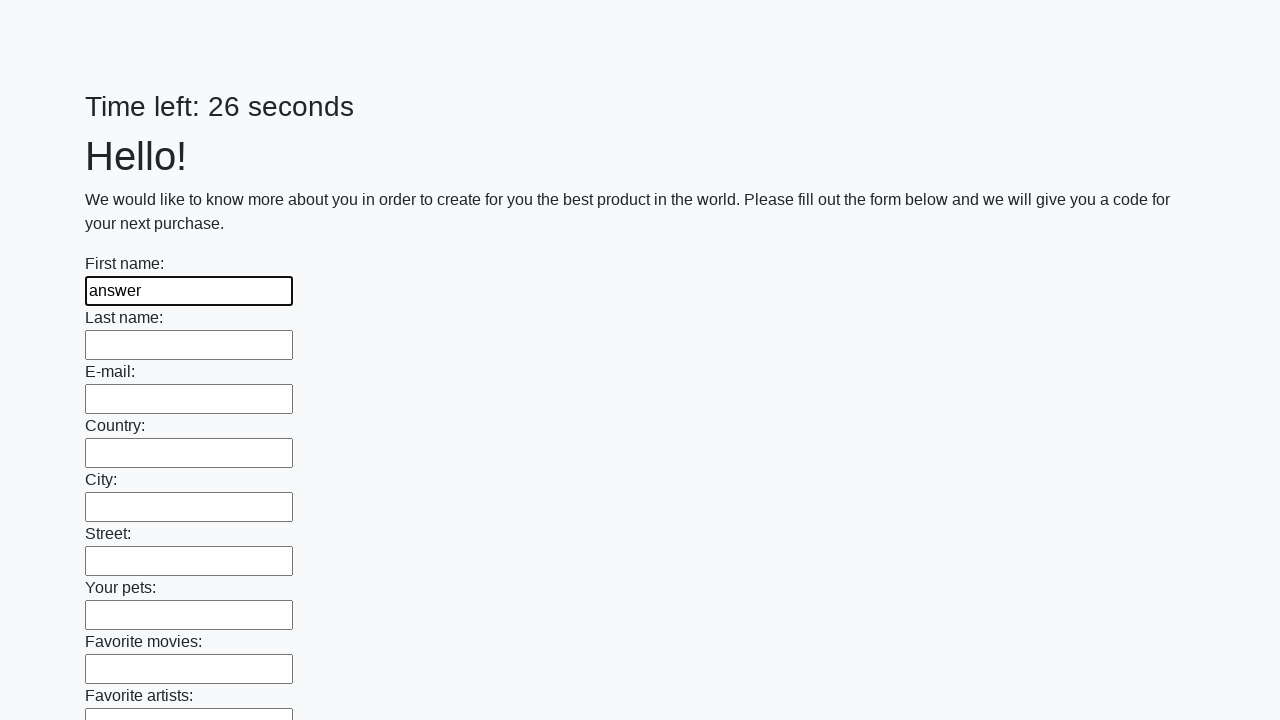

Filled an input field with 'answer' on input >> nth=1
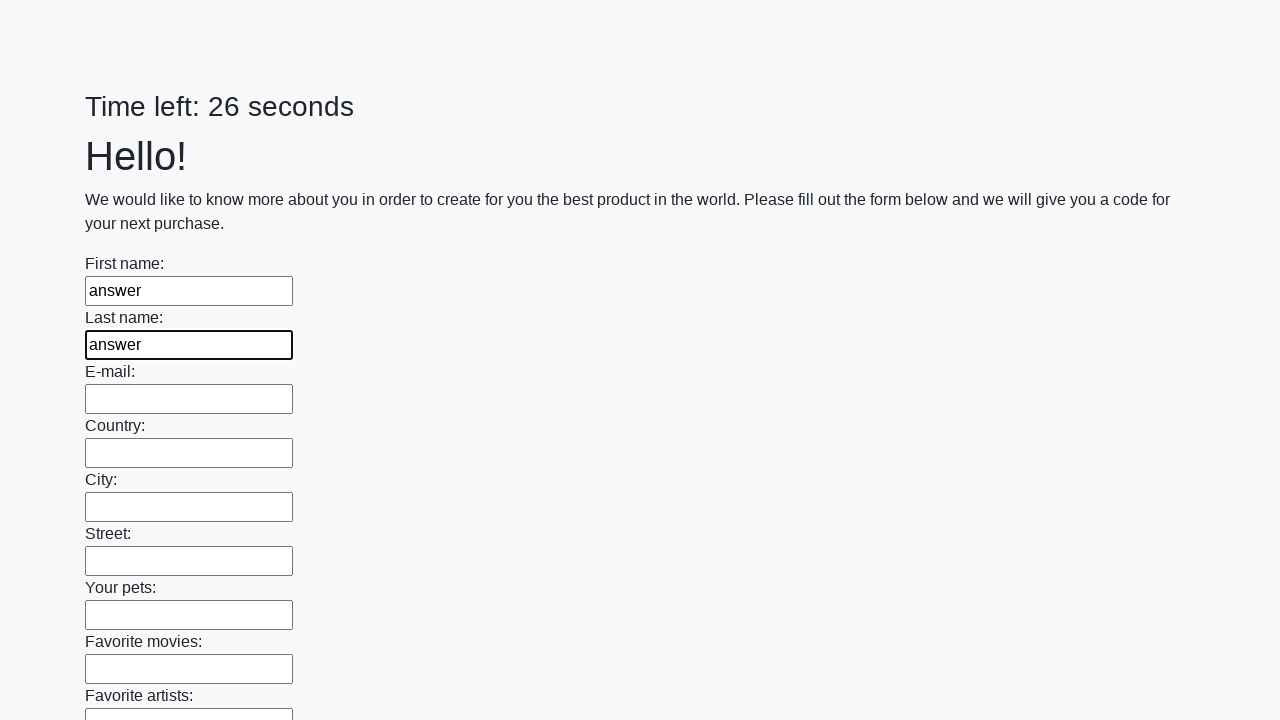

Filled an input field with 'answer' on input >> nth=2
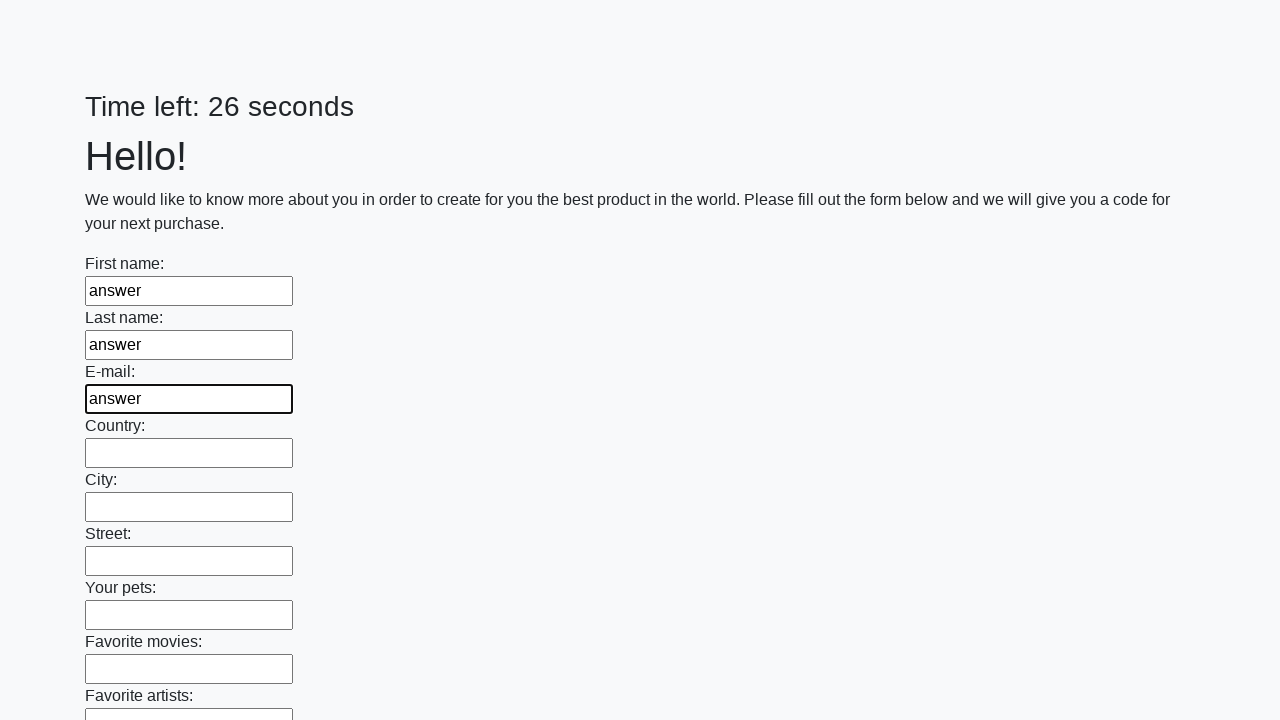

Filled an input field with 'answer' on input >> nth=3
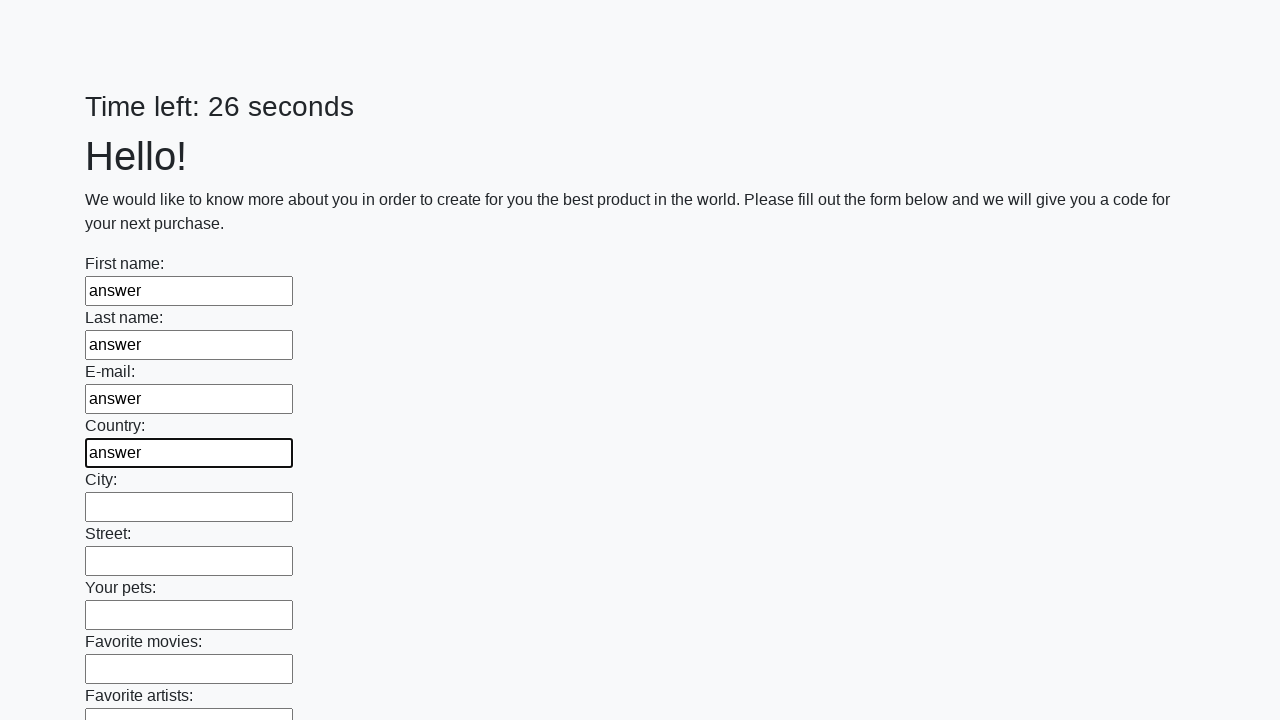

Filled an input field with 'answer' on input >> nth=4
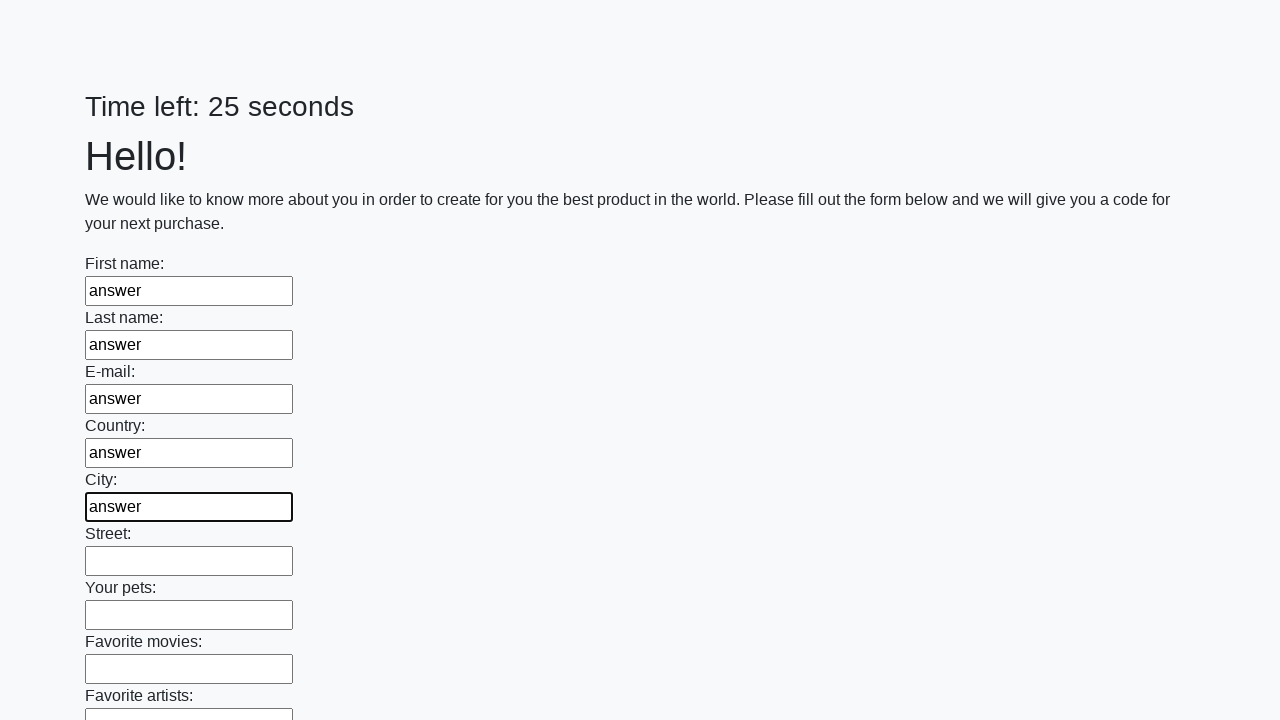

Filled an input field with 'answer' on input >> nth=5
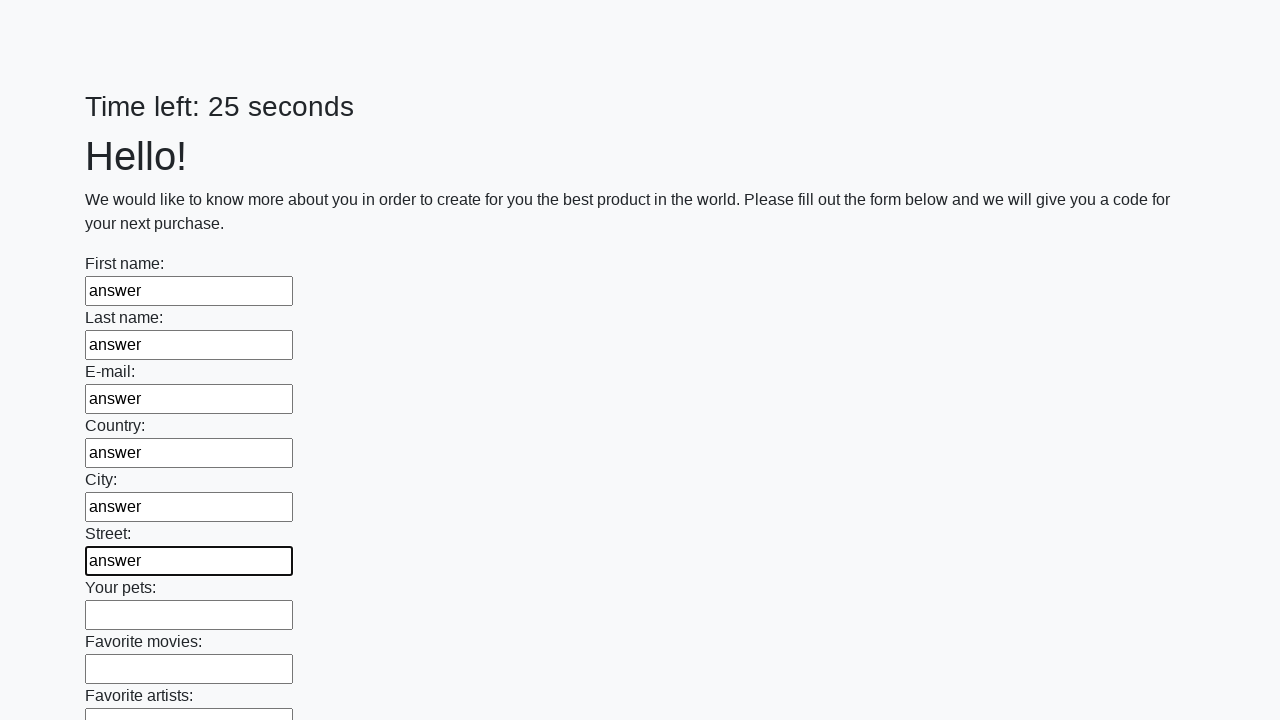

Filled an input field with 'answer' on input >> nth=6
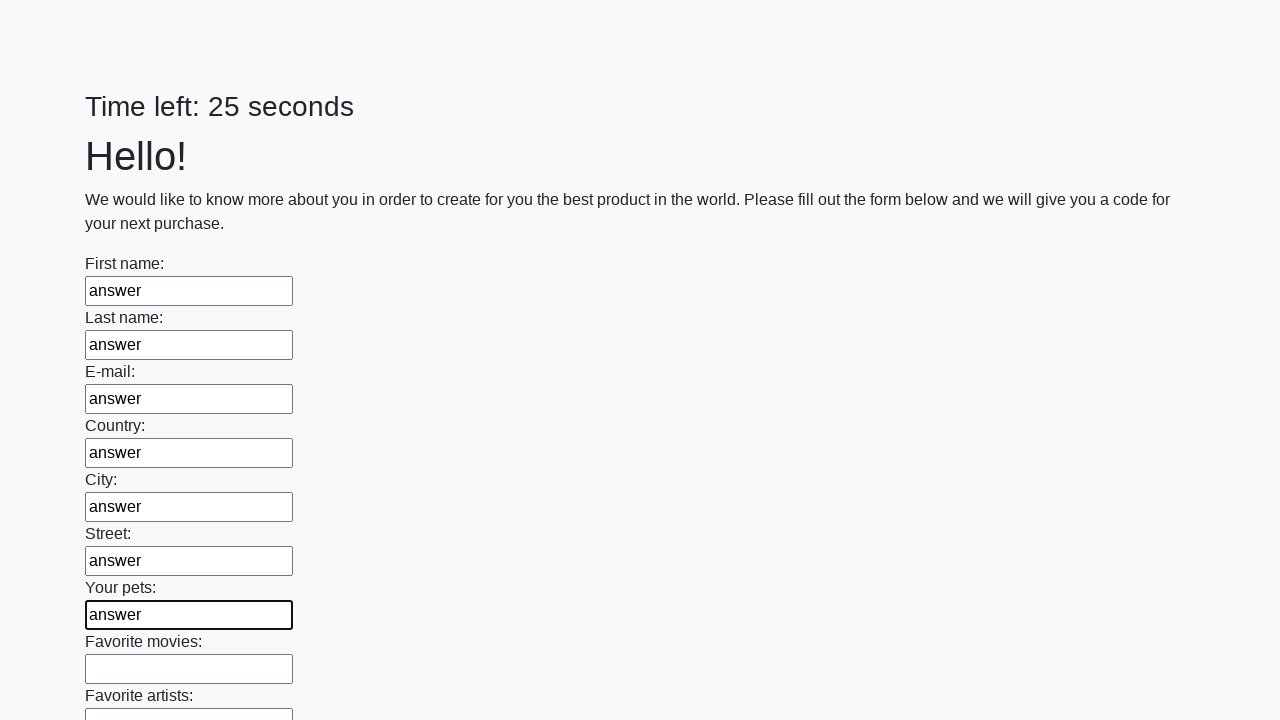

Filled an input field with 'answer' on input >> nth=7
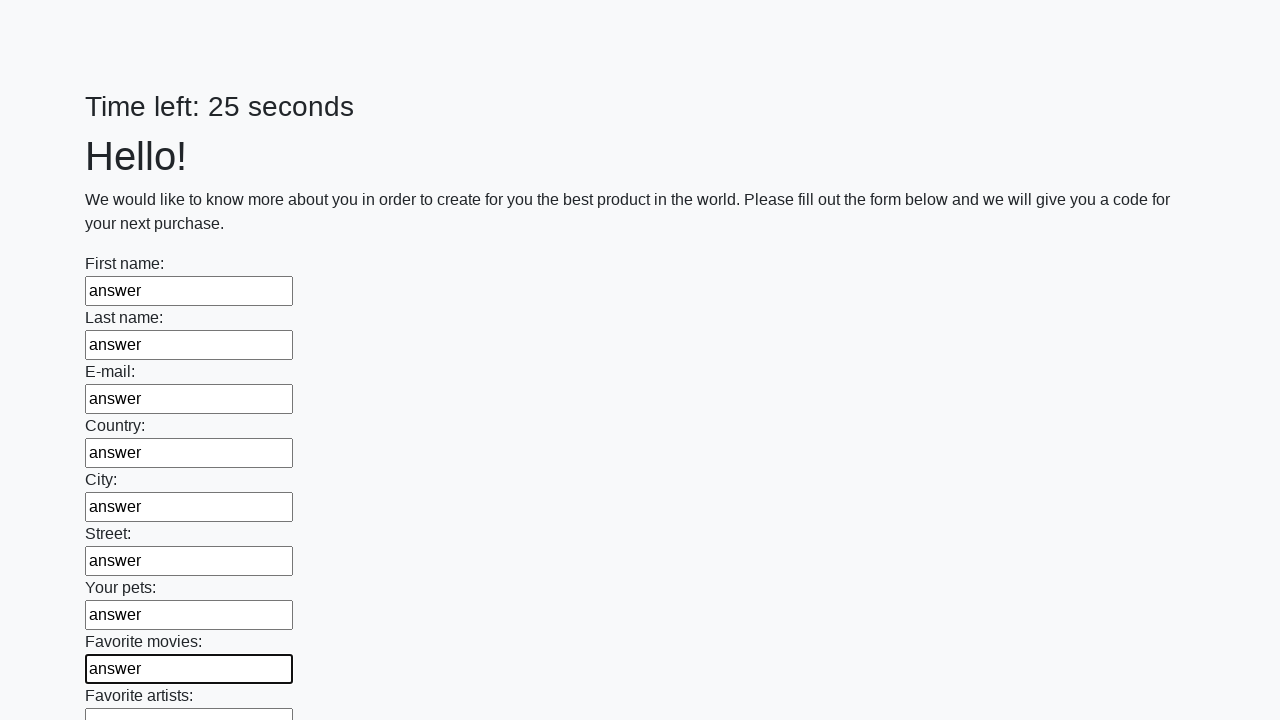

Filled an input field with 'answer' on input >> nth=8
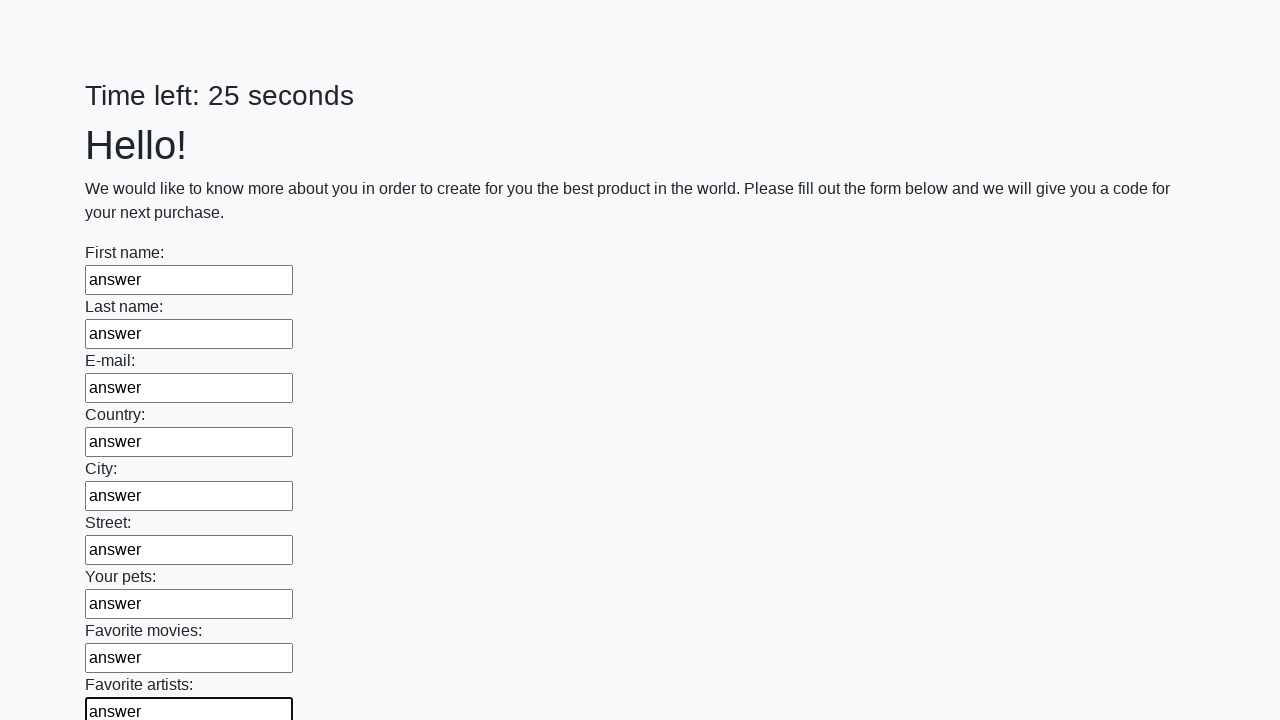

Filled an input field with 'answer' on input >> nth=9
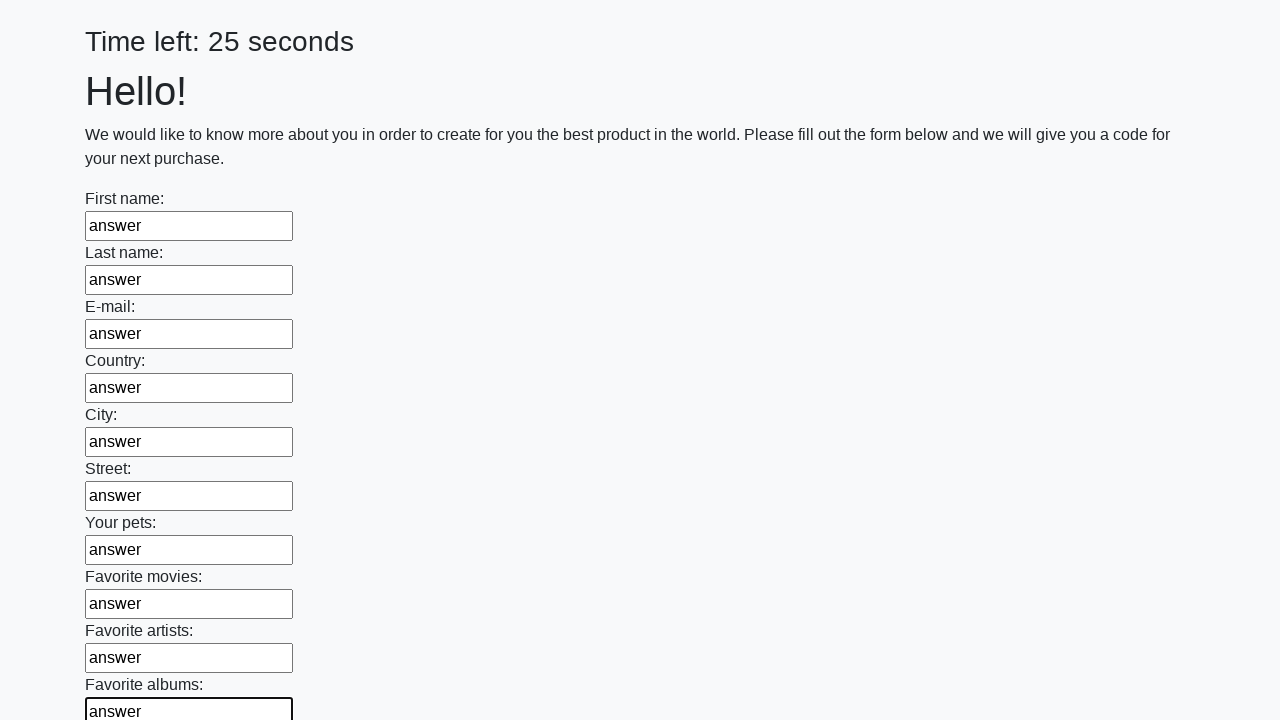

Filled an input field with 'answer' on input >> nth=10
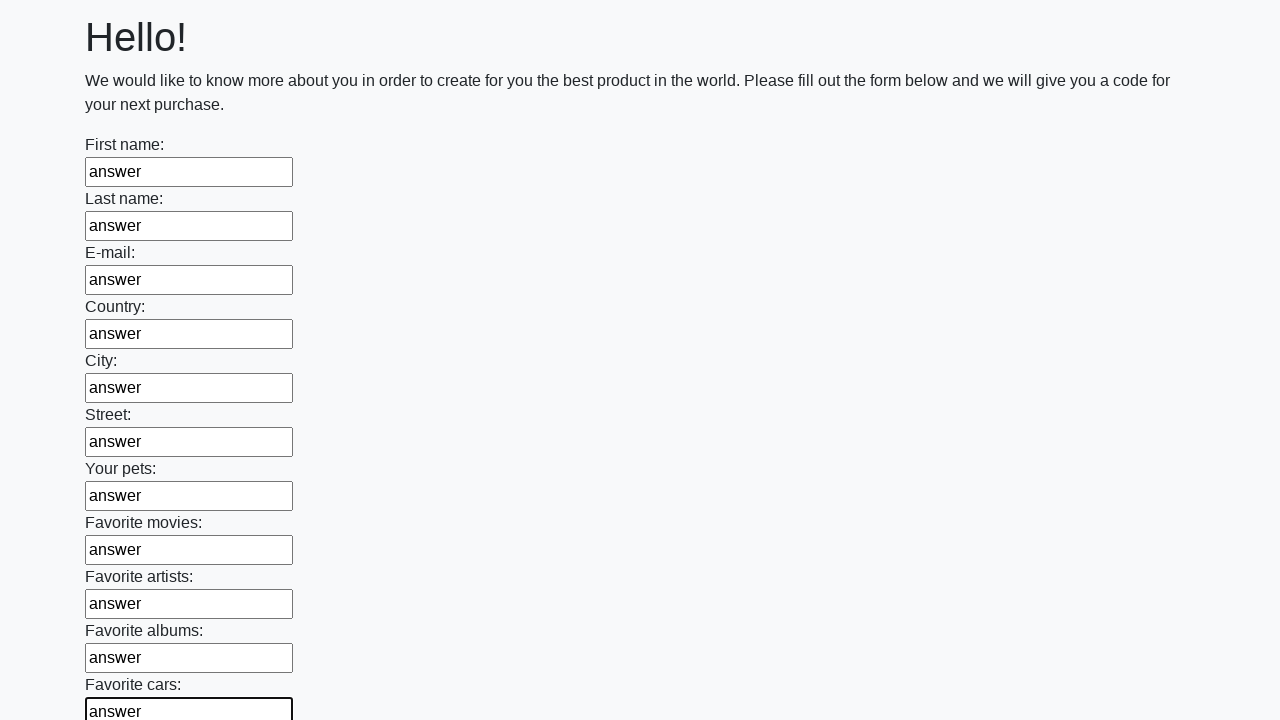

Filled an input field with 'answer' on input >> nth=11
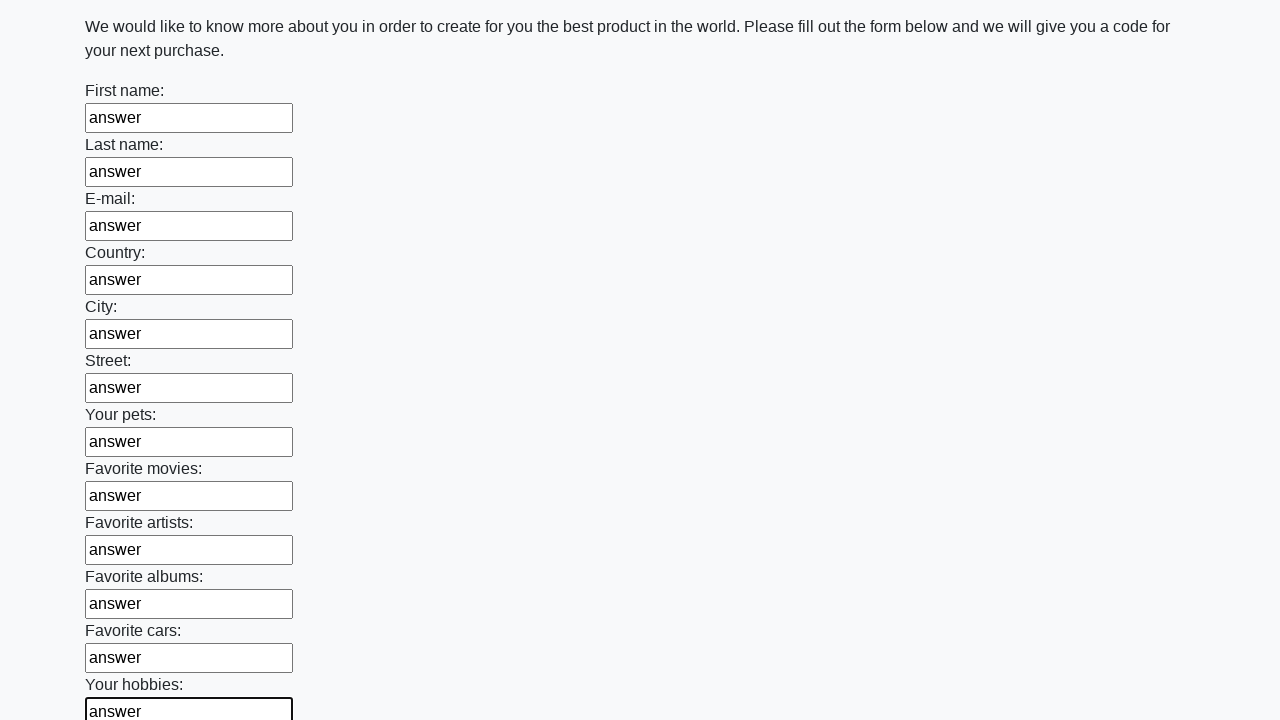

Filled an input field with 'answer' on input >> nth=12
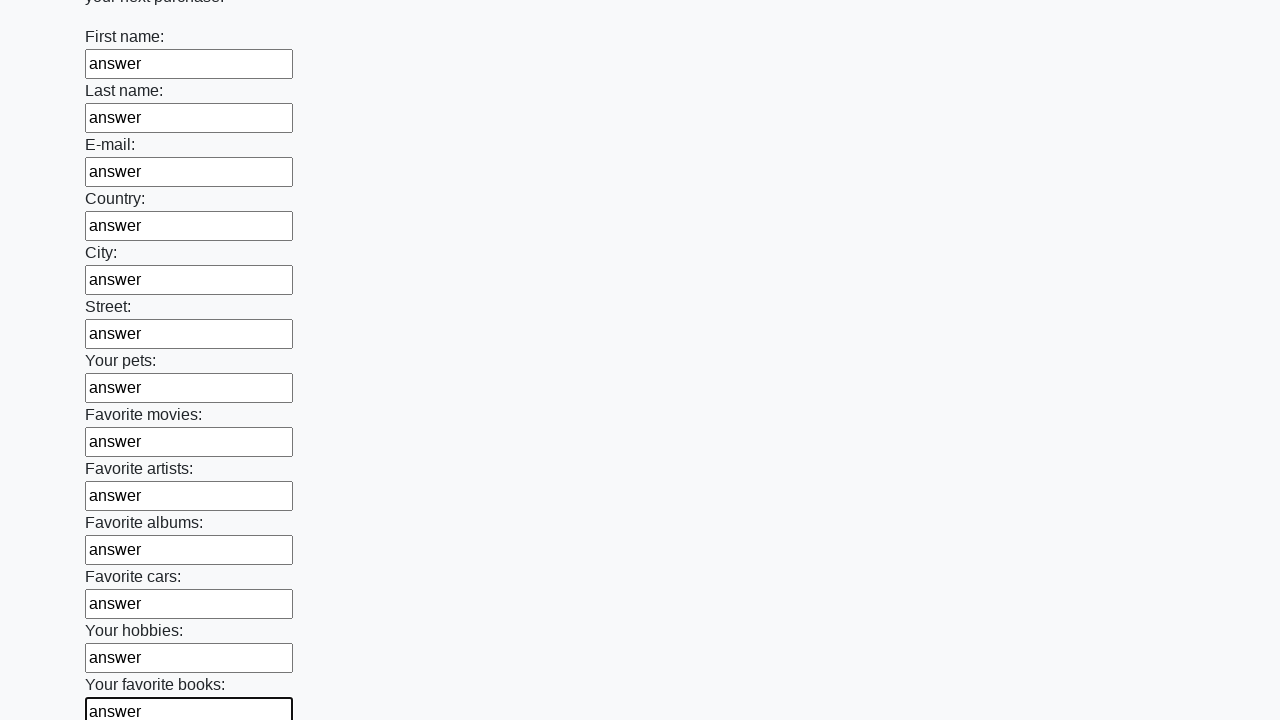

Filled an input field with 'answer' on input >> nth=13
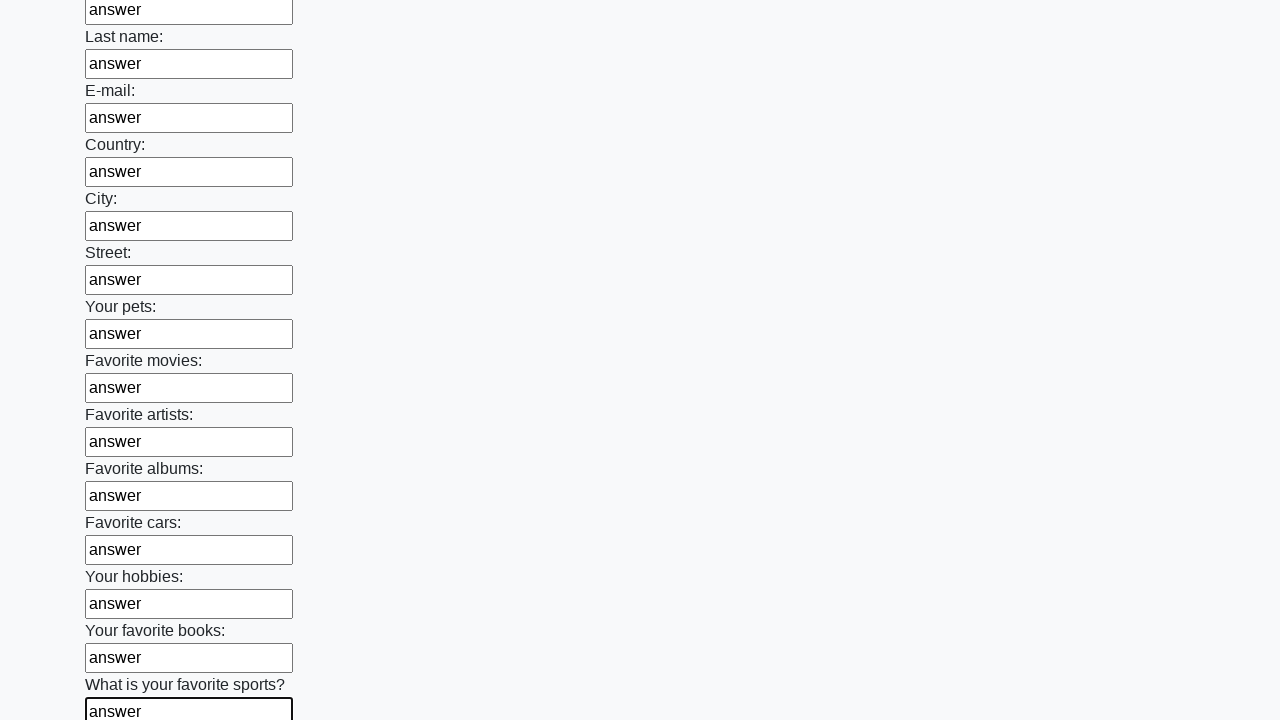

Filled an input field with 'answer' on input >> nth=14
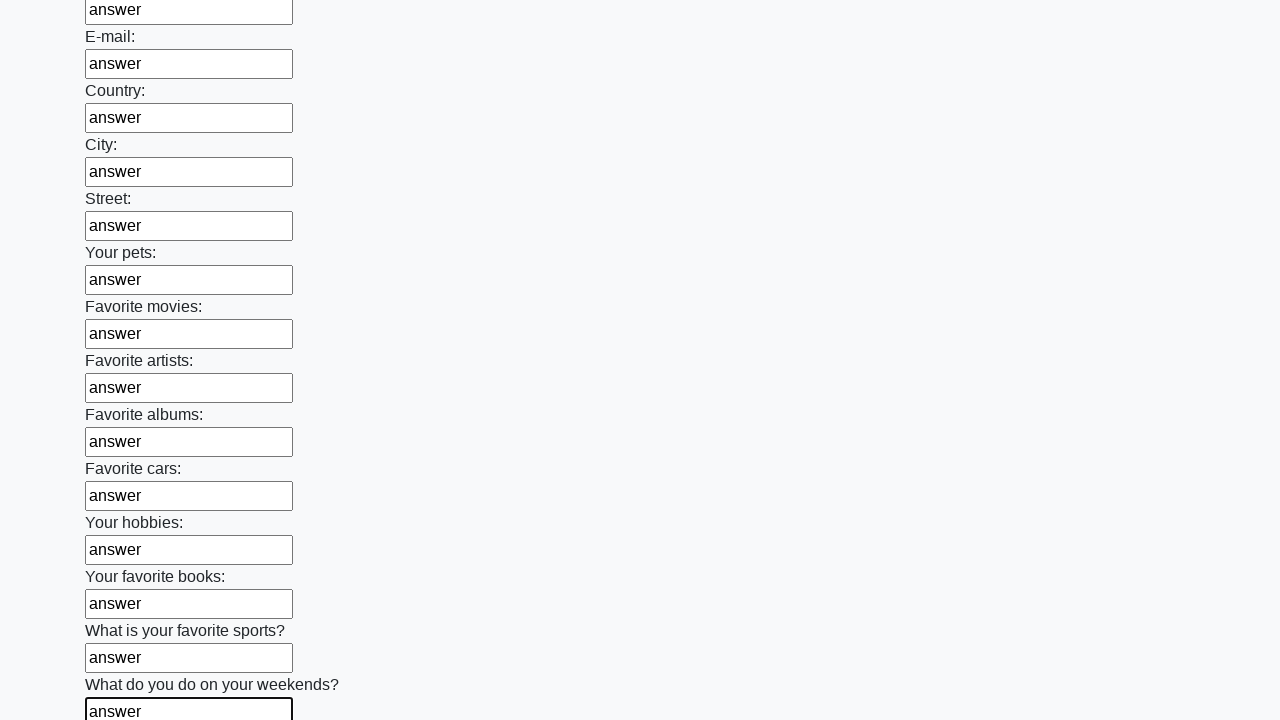

Filled an input field with 'answer' on input >> nth=15
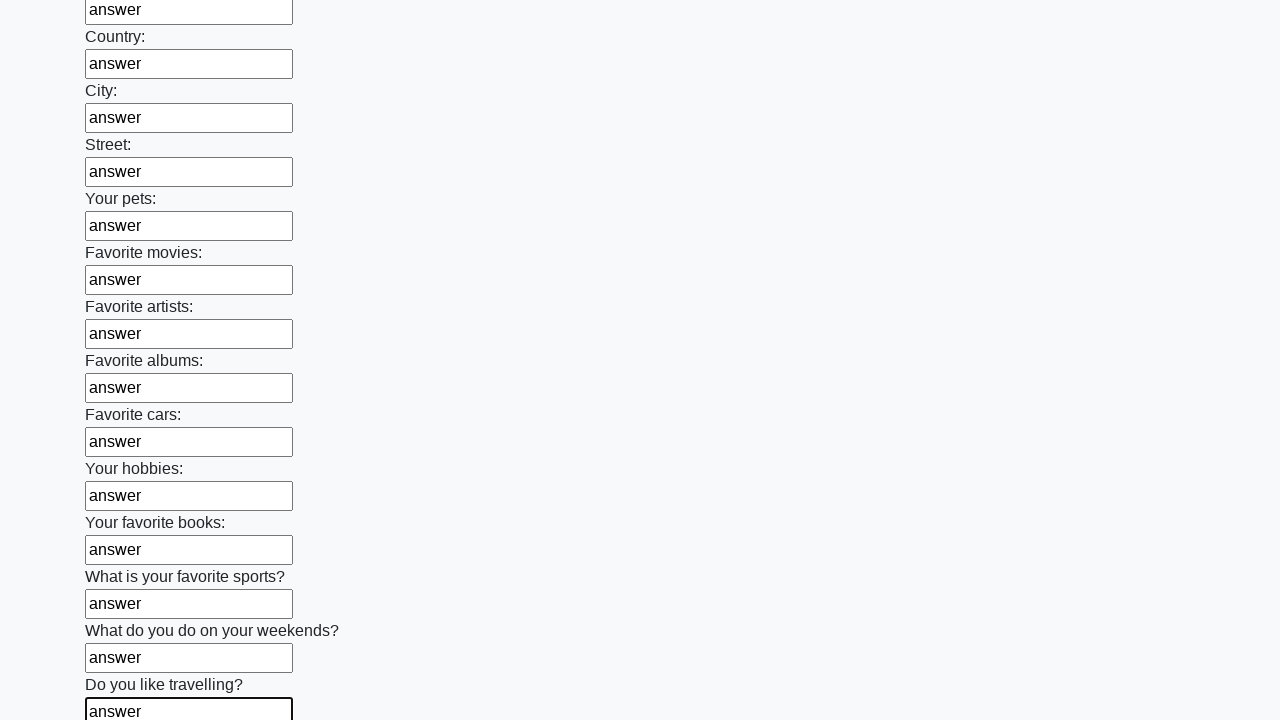

Filled an input field with 'answer' on input >> nth=16
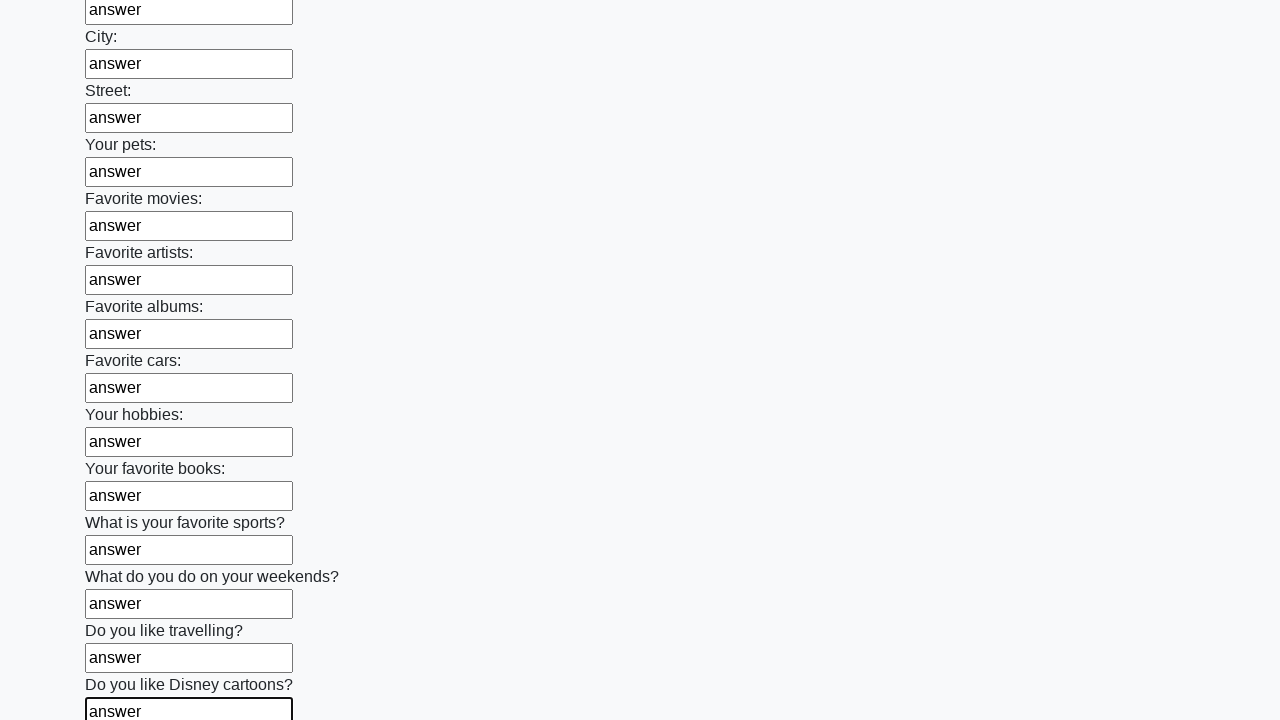

Filled an input field with 'answer' on input >> nth=17
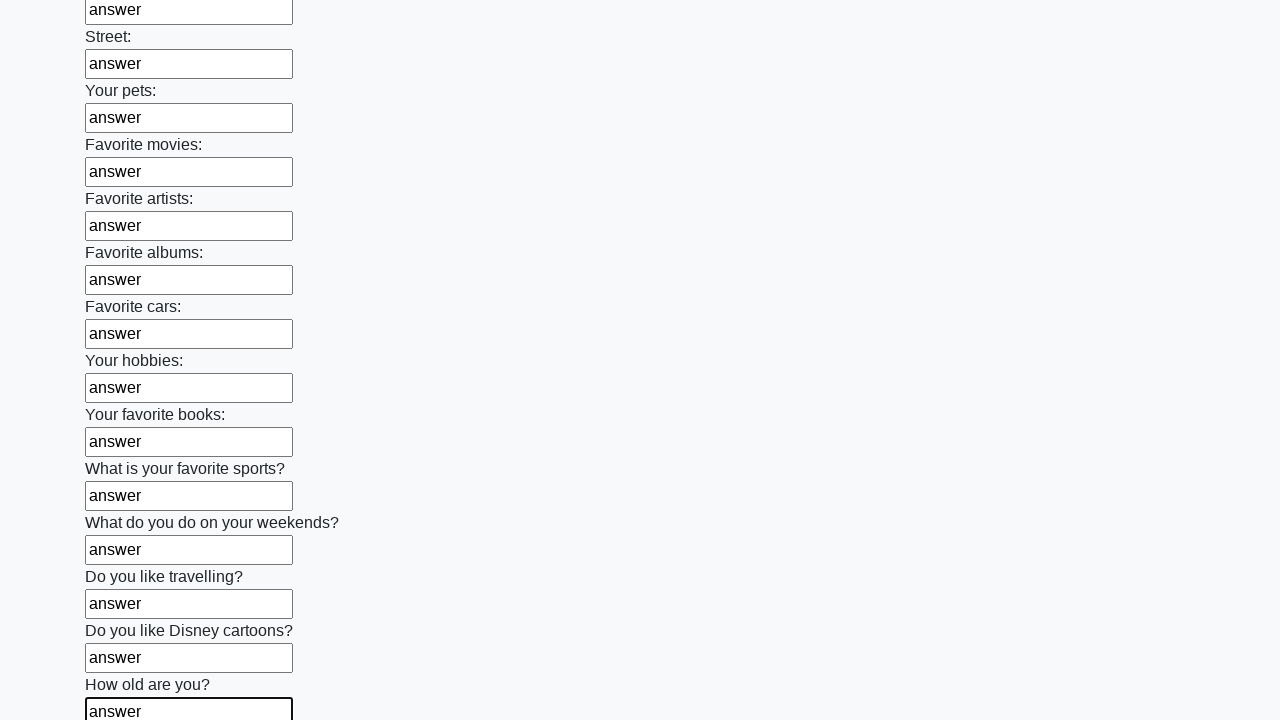

Filled an input field with 'answer' on input >> nth=18
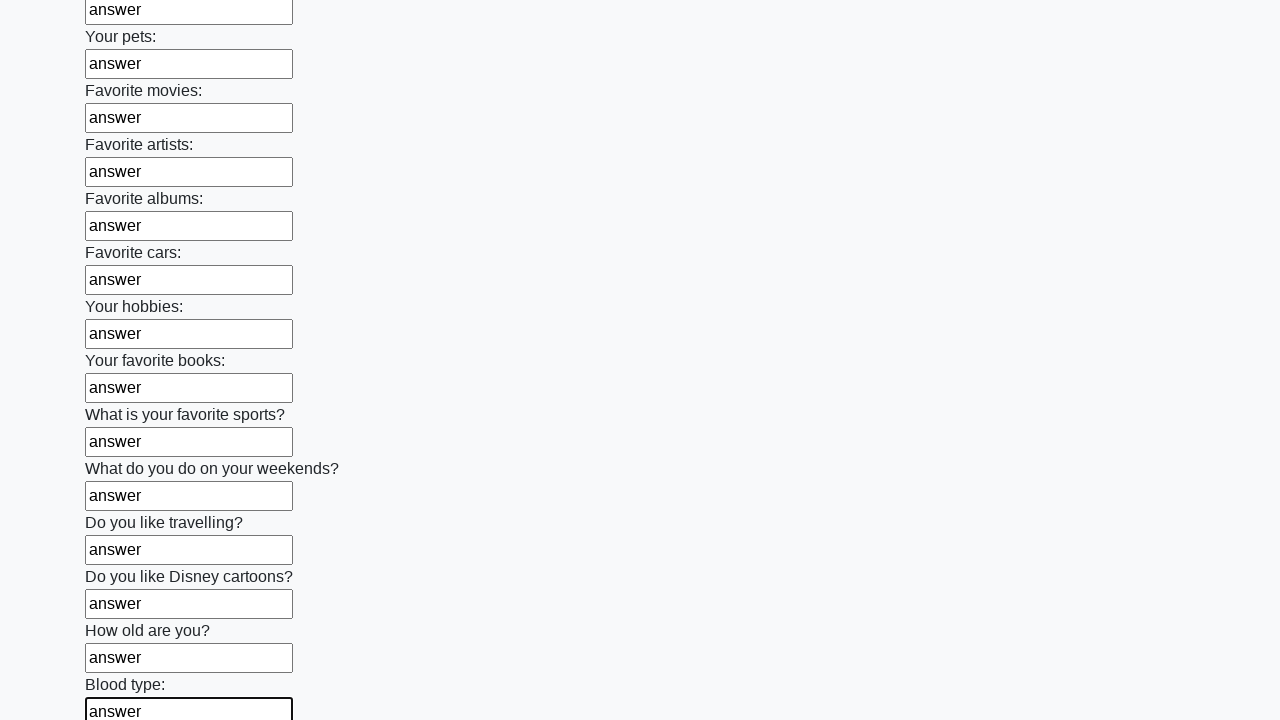

Filled an input field with 'answer' on input >> nth=19
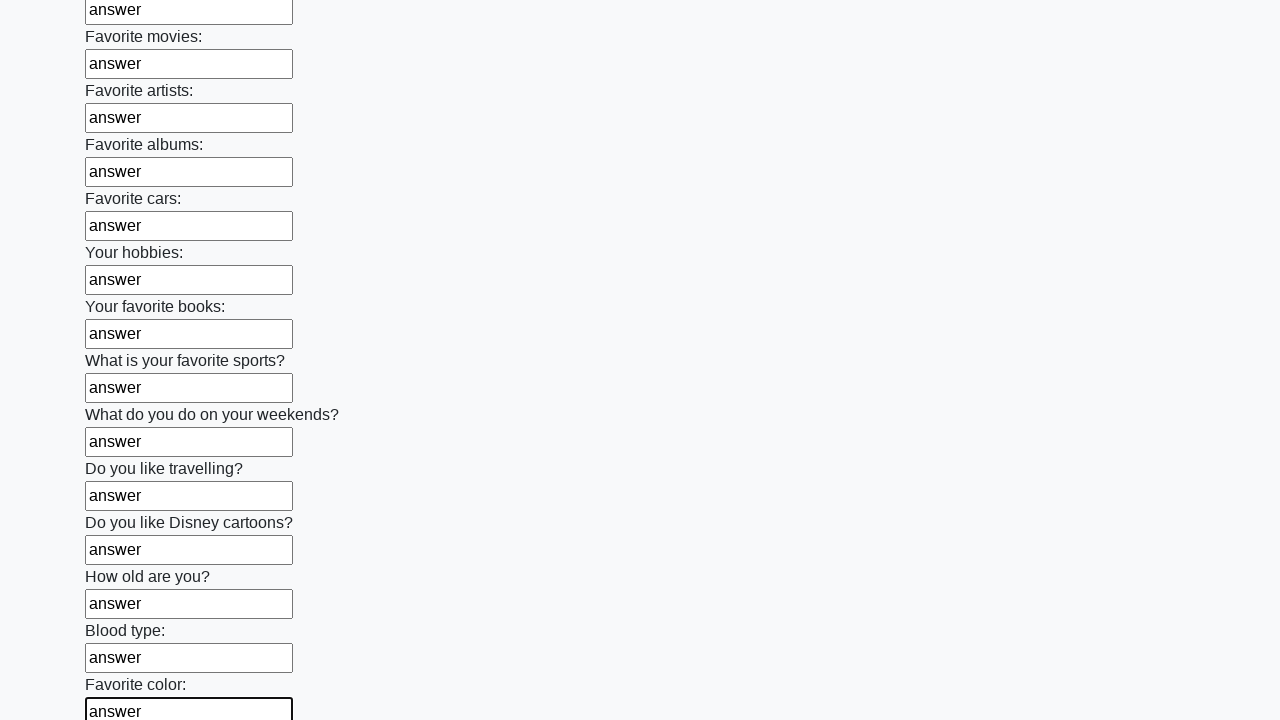

Filled an input field with 'answer' on input >> nth=20
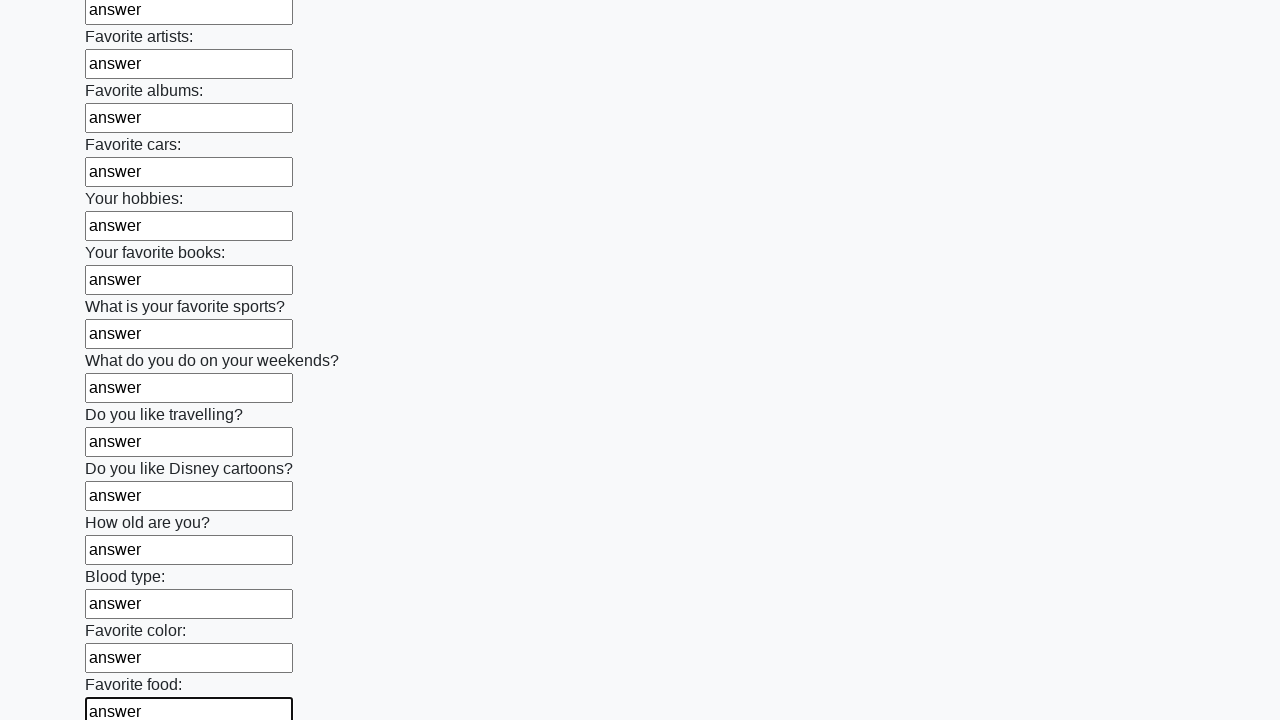

Filled an input field with 'answer' on input >> nth=21
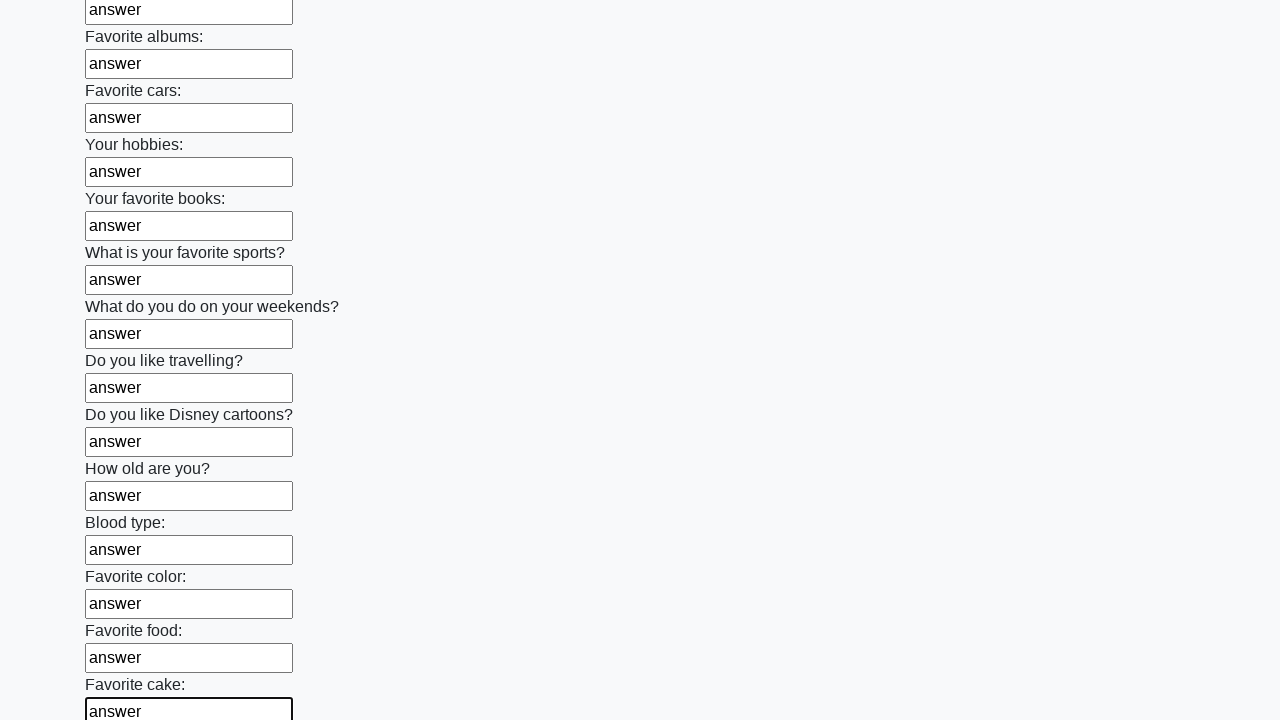

Filled an input field with 'answer' on input >> nth=22
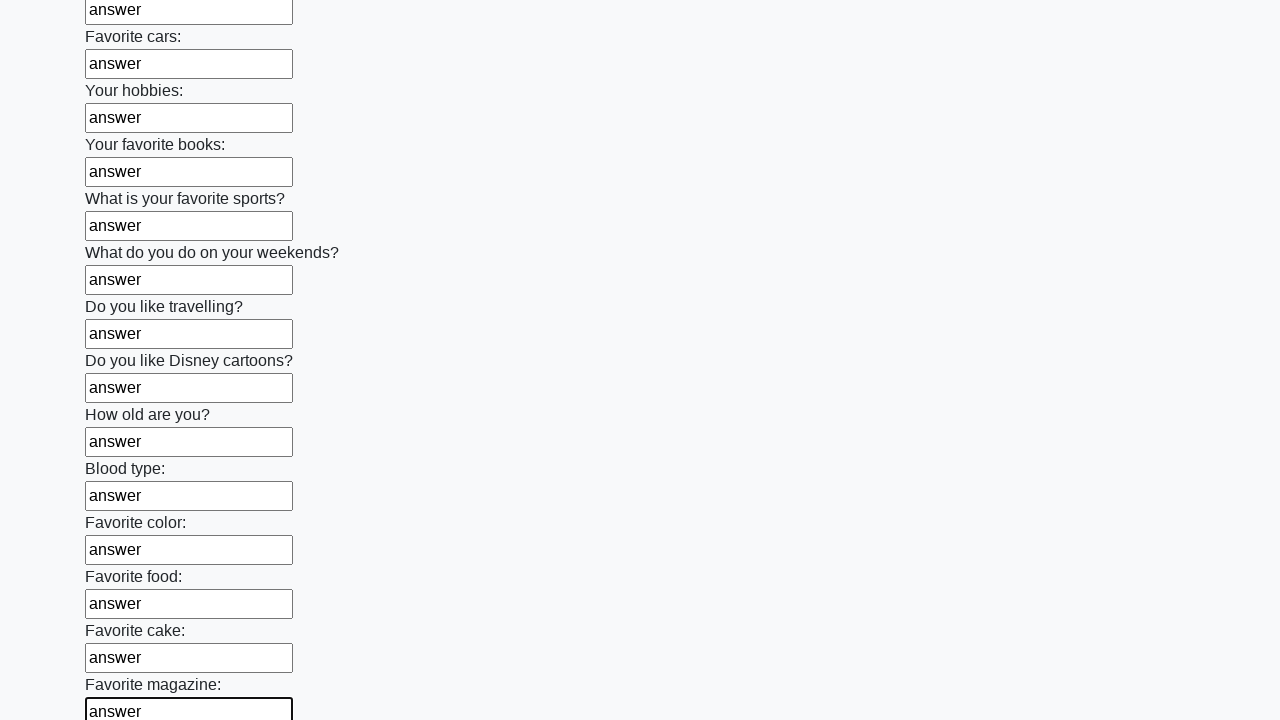

Filled an input field with 'answer' on input >> nth=23
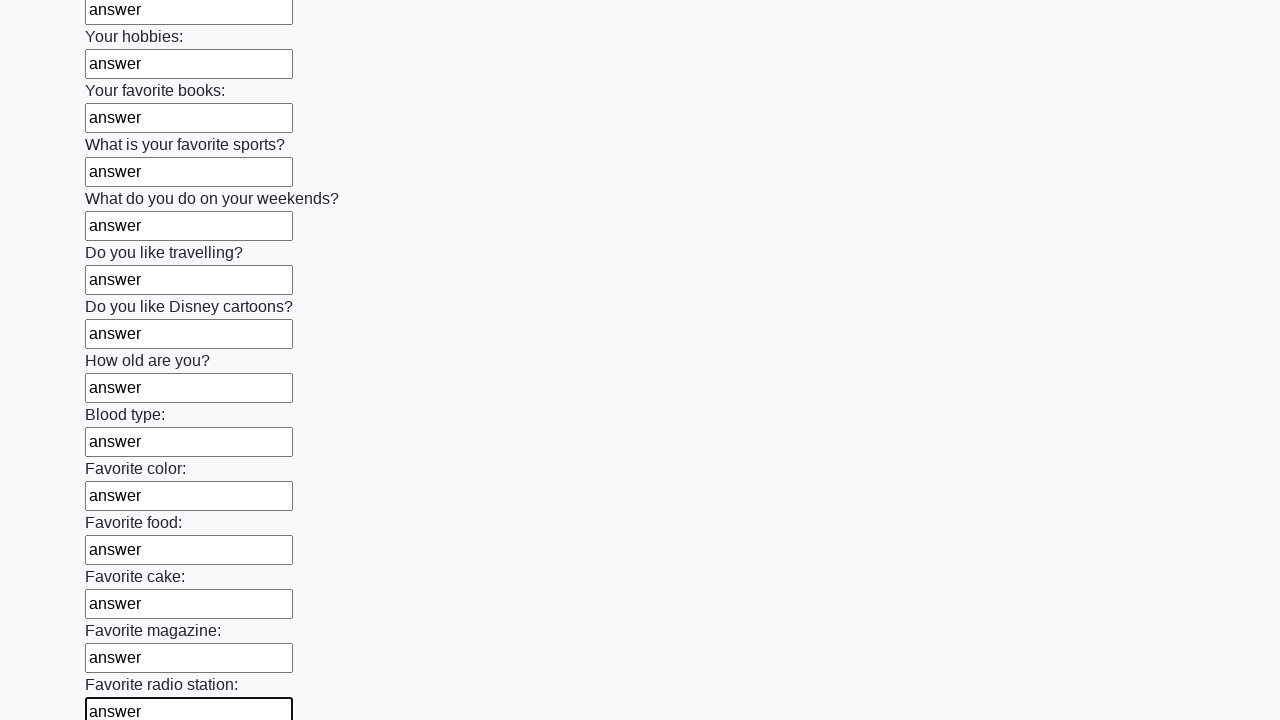

Filled an input field with 'answer' on input >> nth=24
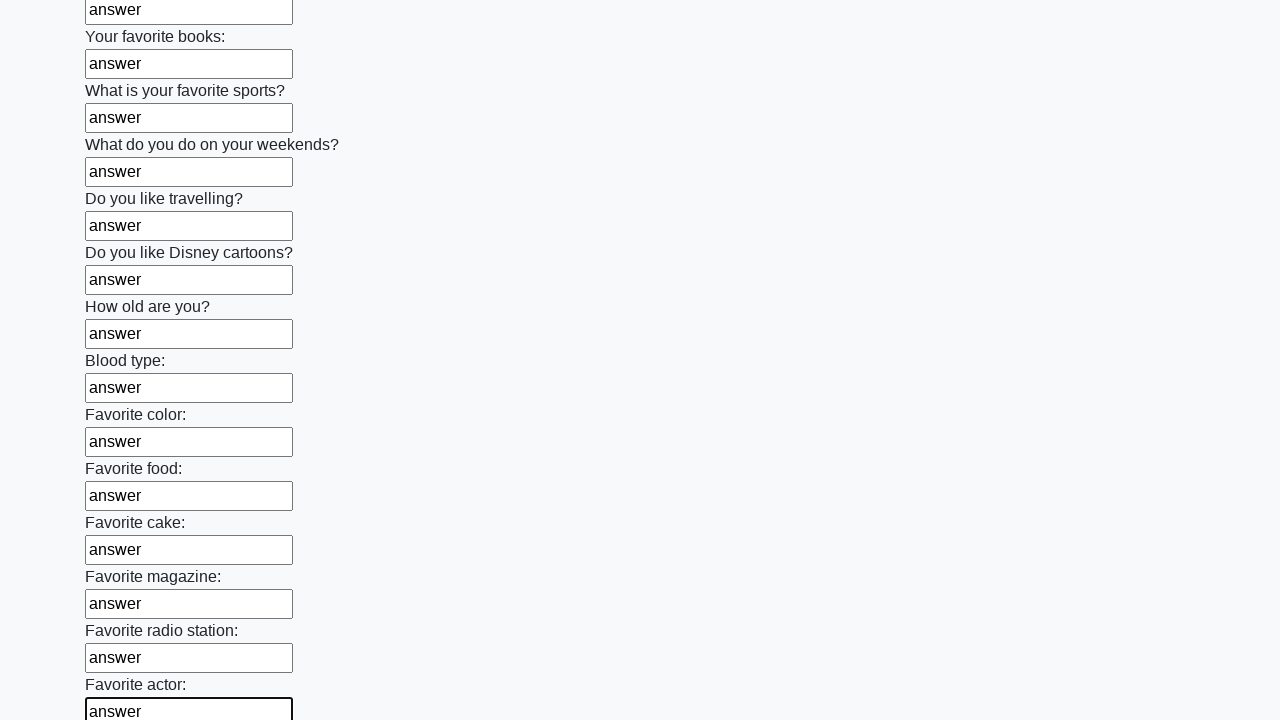

Filled an input field with 'answer' on input >> nth=25
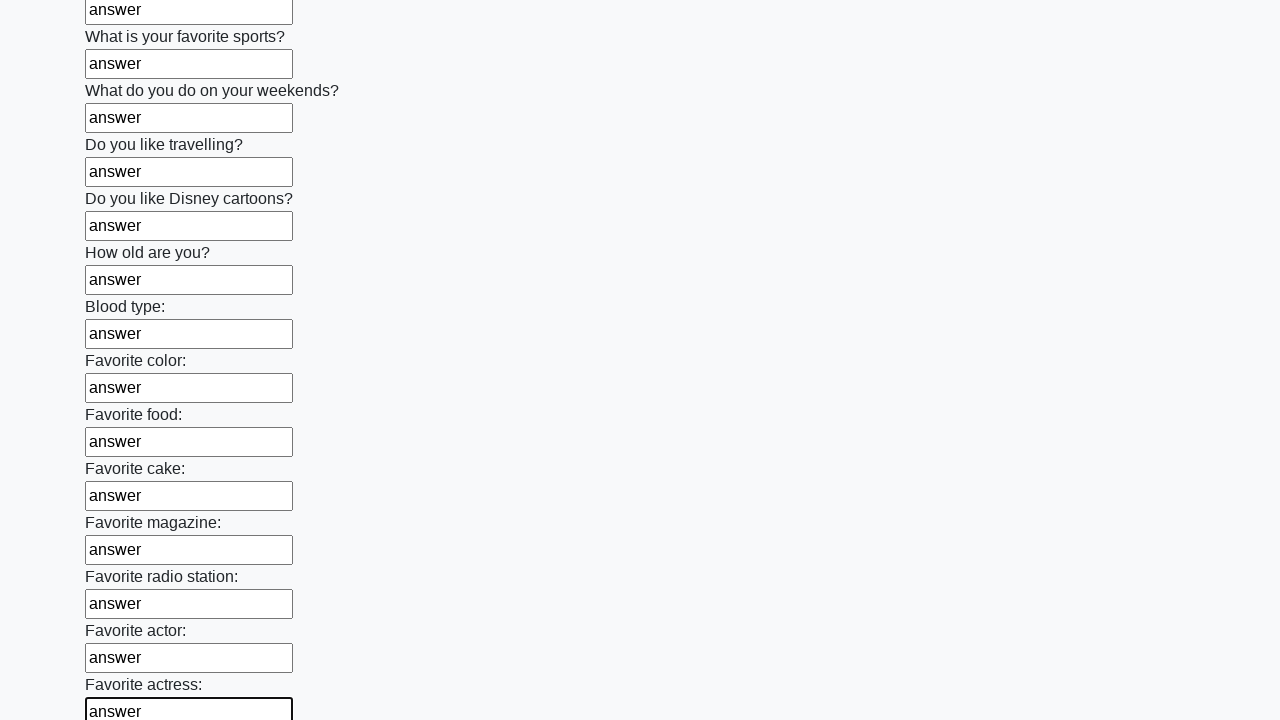

Filled an input field with 'answer' on input >> nth=26
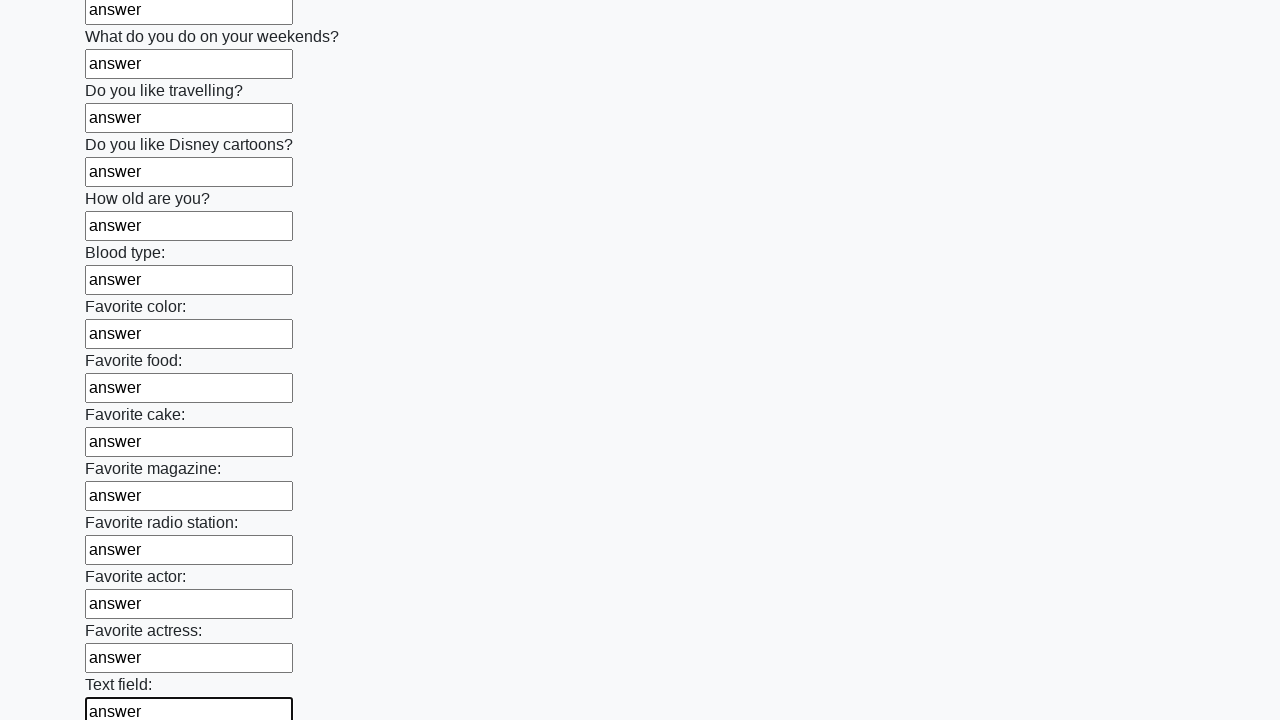

Filled an input field with 'answer' on input >> nth=27
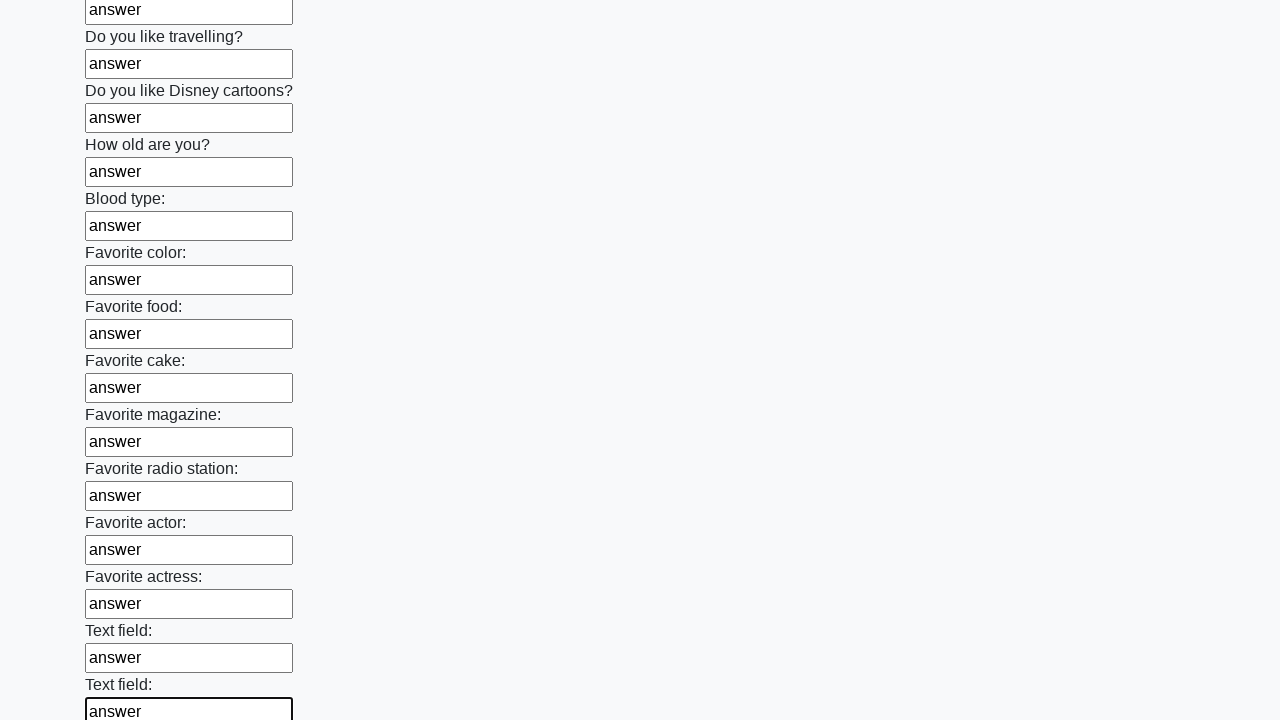

Filled an input field with 'answer' on input >> nth=28
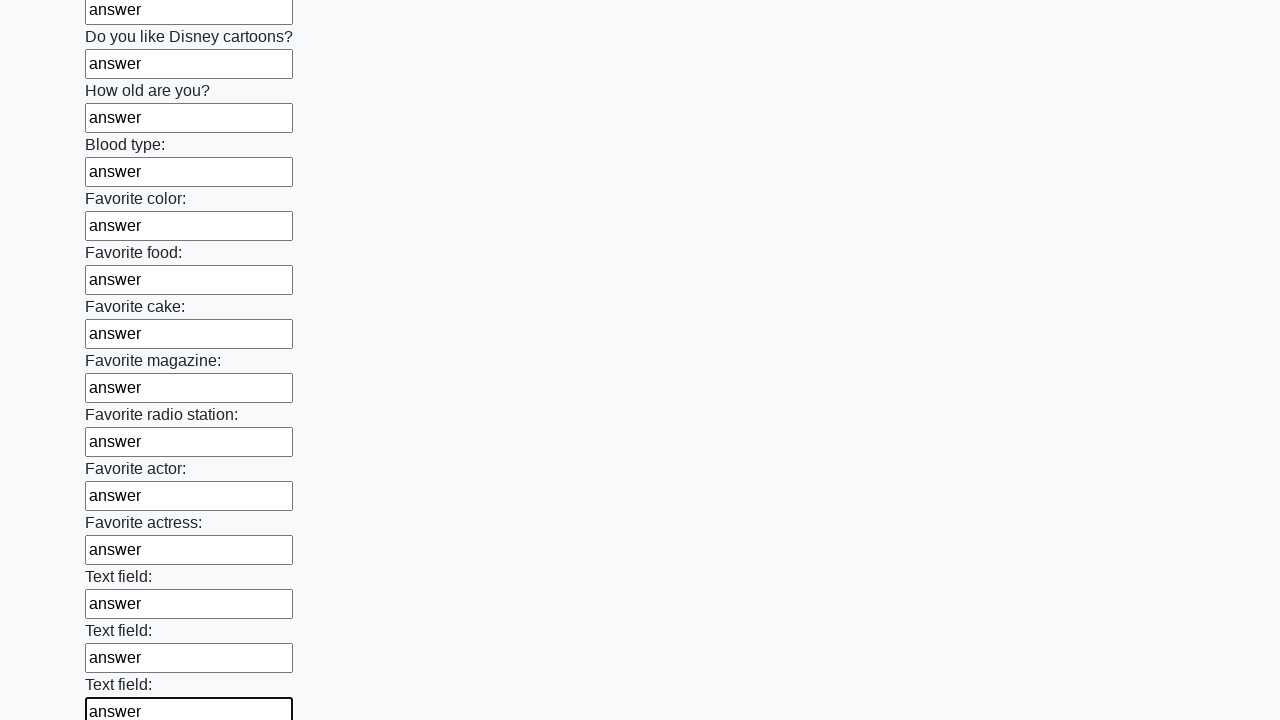

Filled an input field with 'answer' on input >> nth=29
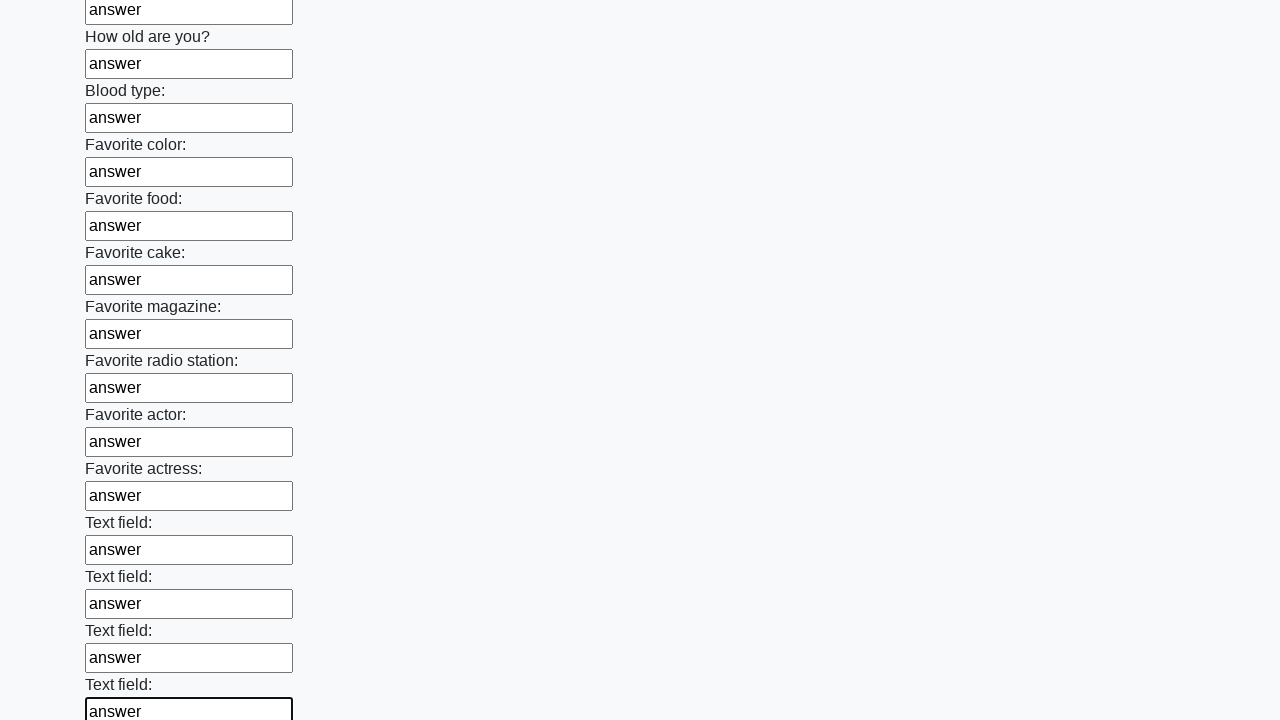

Filled an input field with 'answer' on input >> nth=30
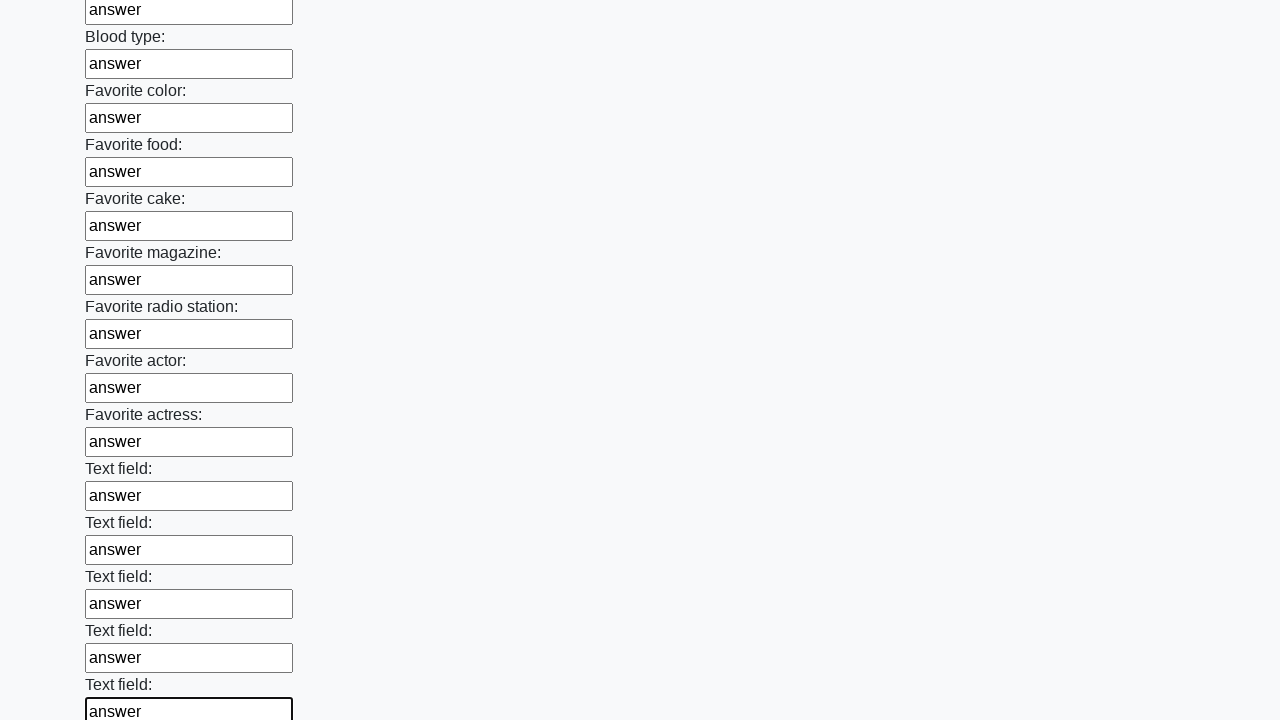

Filled an input field with 'answer' on input >> nth=31
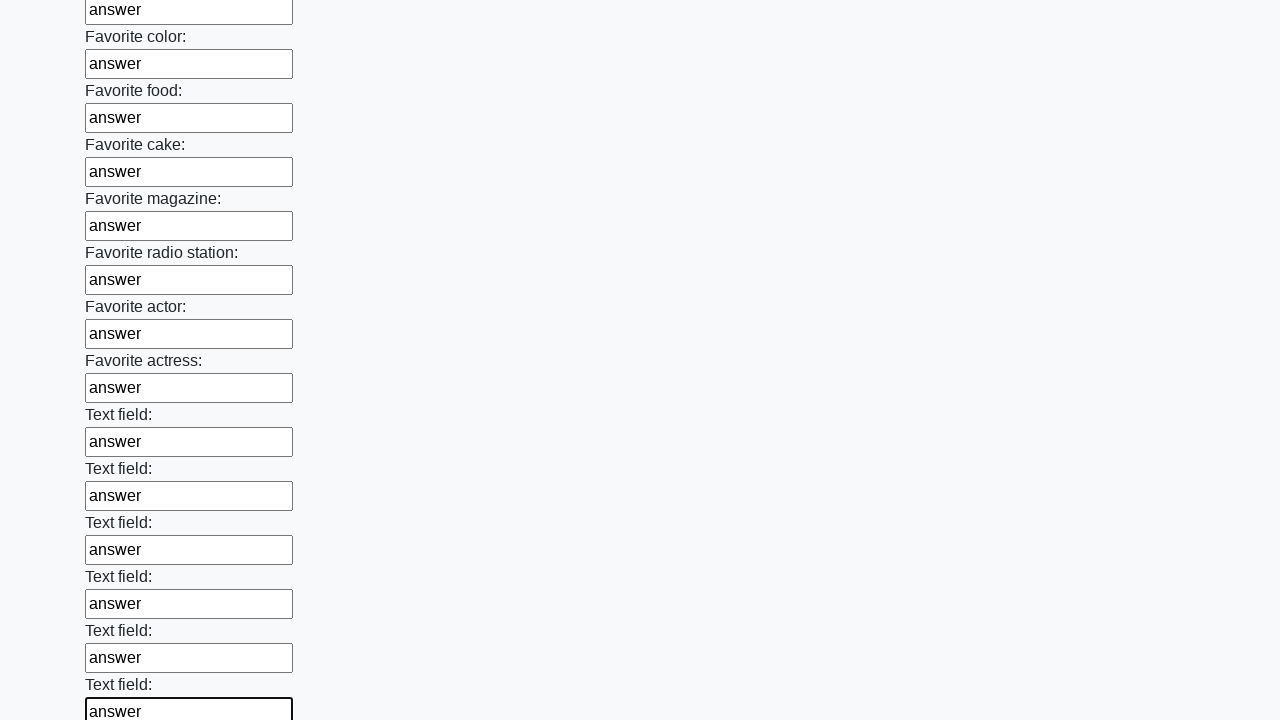

Filled an input field with 'answer' on input >> nth=32
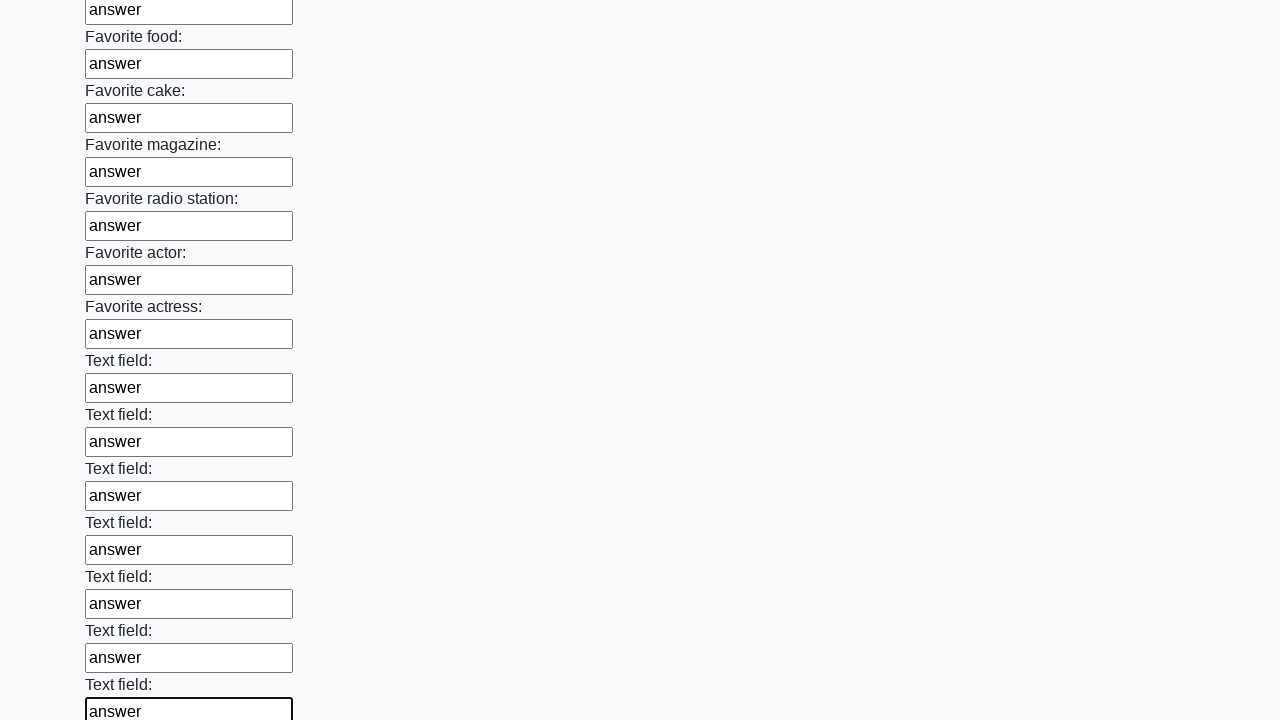

Filled an input field with 'answer' on input >> nth=33
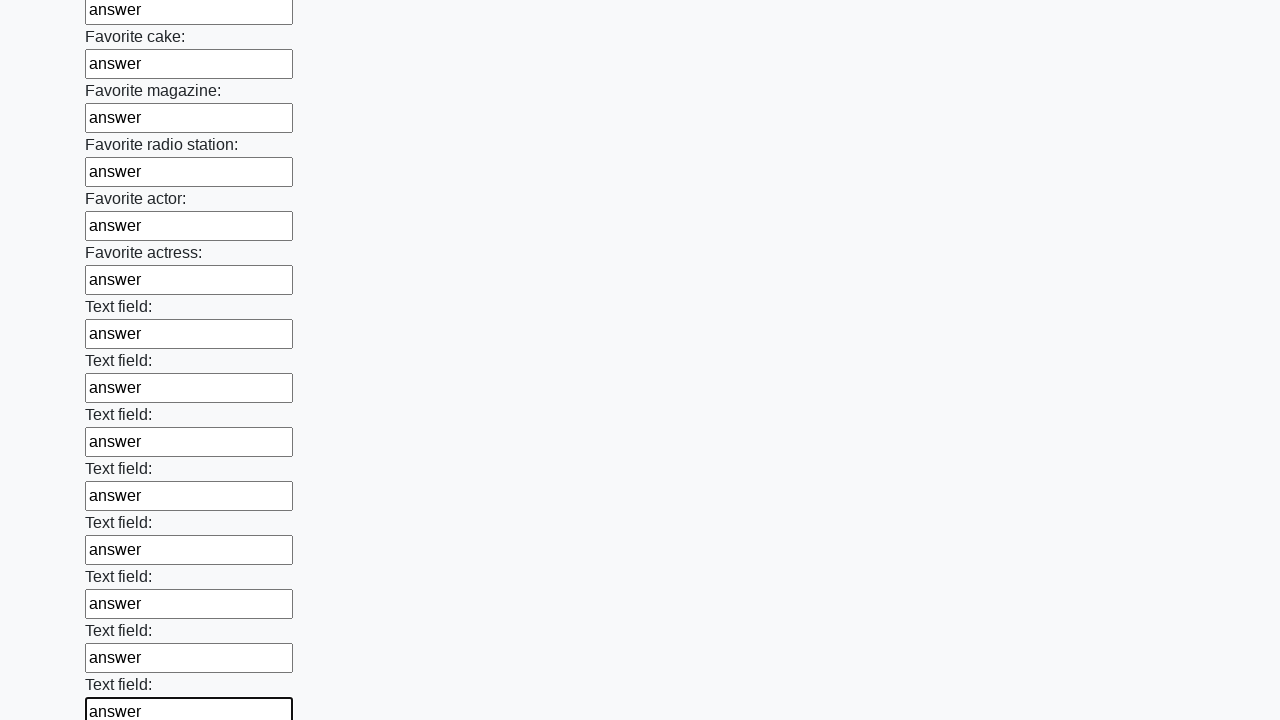

Filled an input field with 'answer' on input >> nth=34
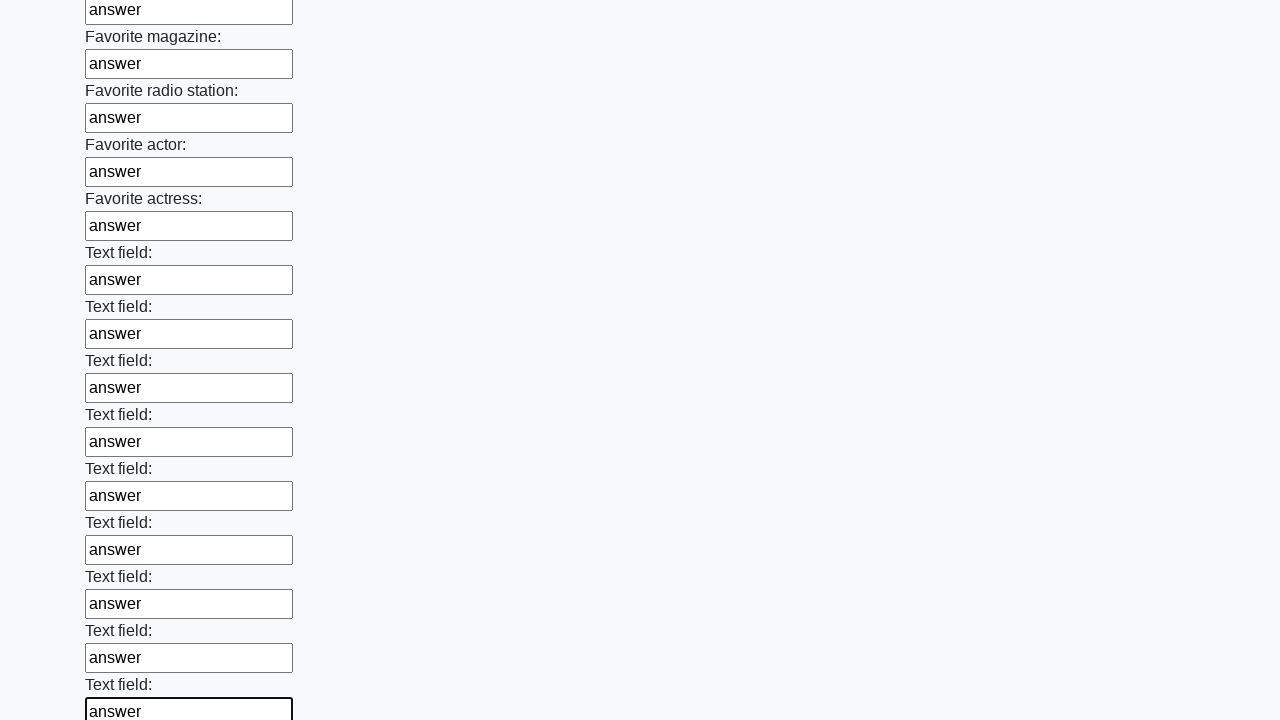

Filled an input field with 'answer' on input >> nth=35
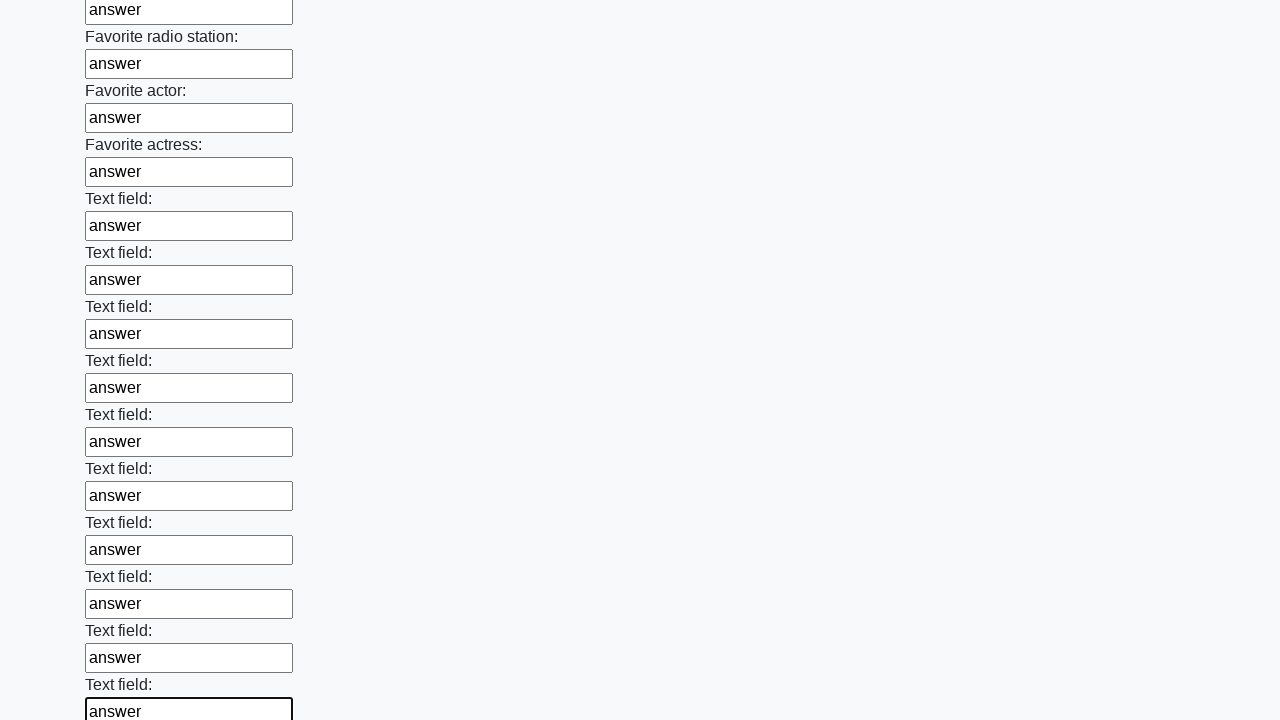

Filled an input field with 'answer' on input >> nth=36
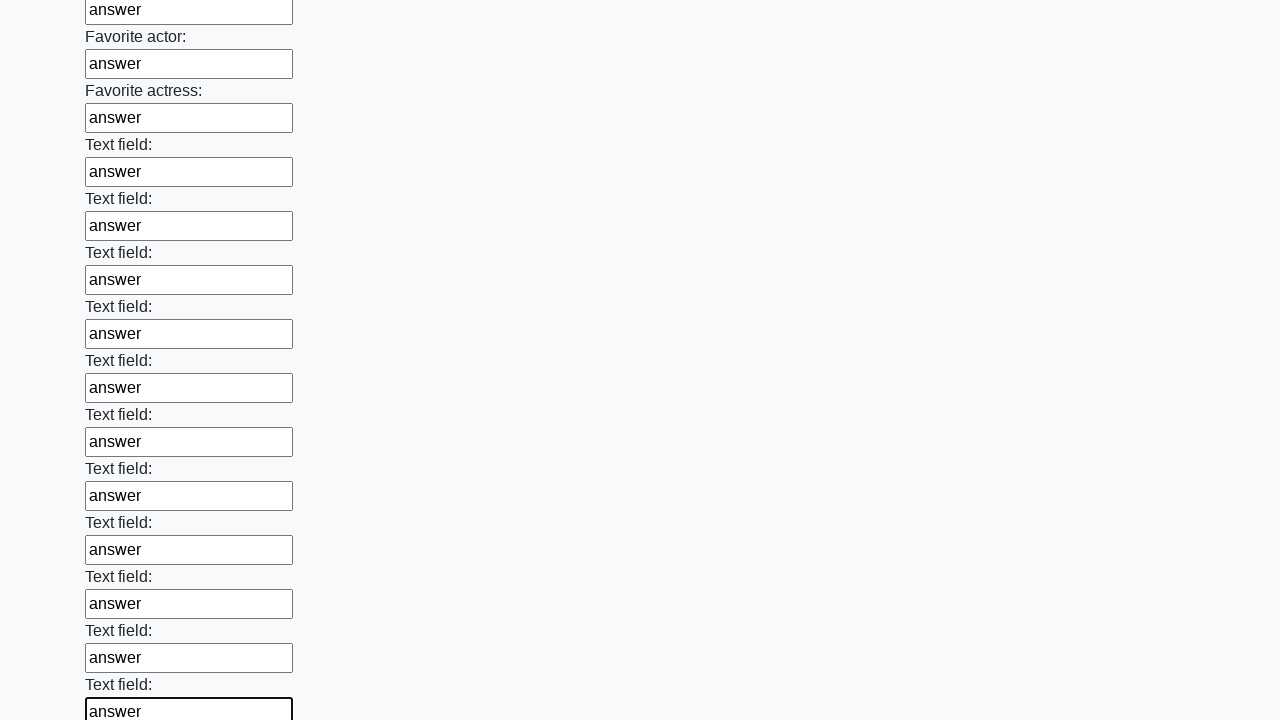

Filled an input field with 'answer' on input >> nth=37
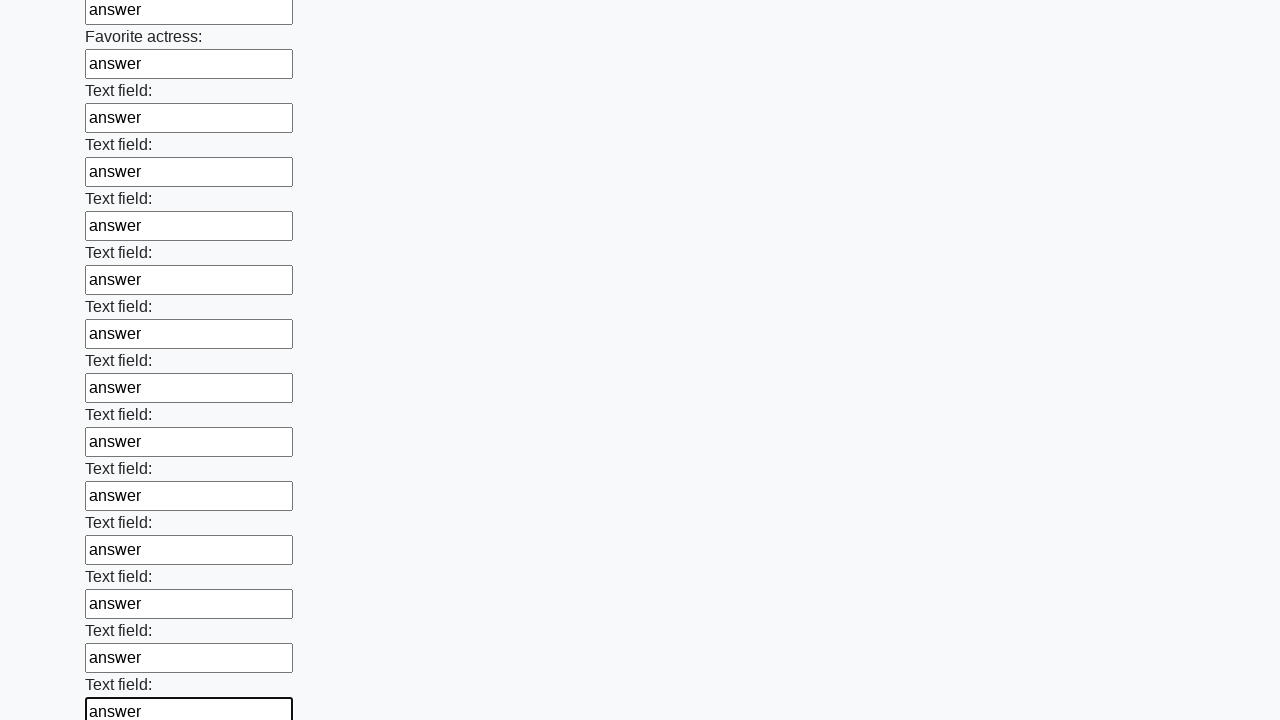

Filled an input field with 'answer' on input >> nth=38
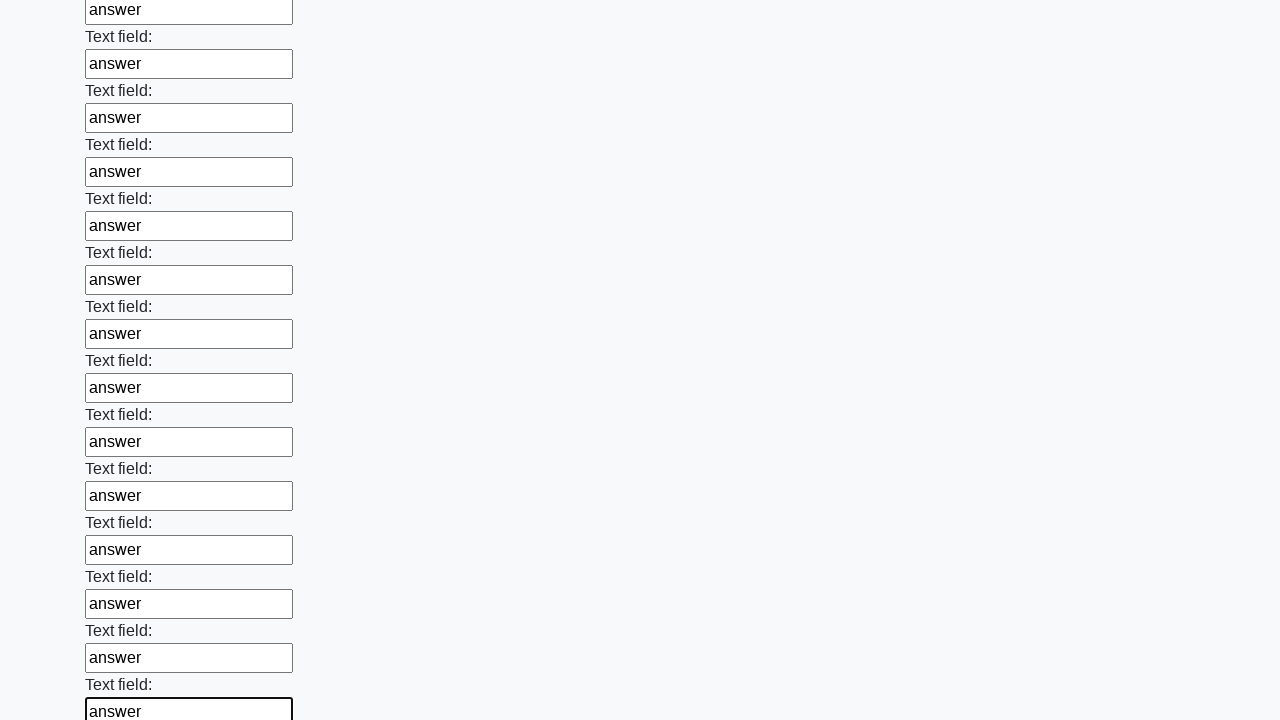

Filled an input field with 'answer' on input >> nth=39
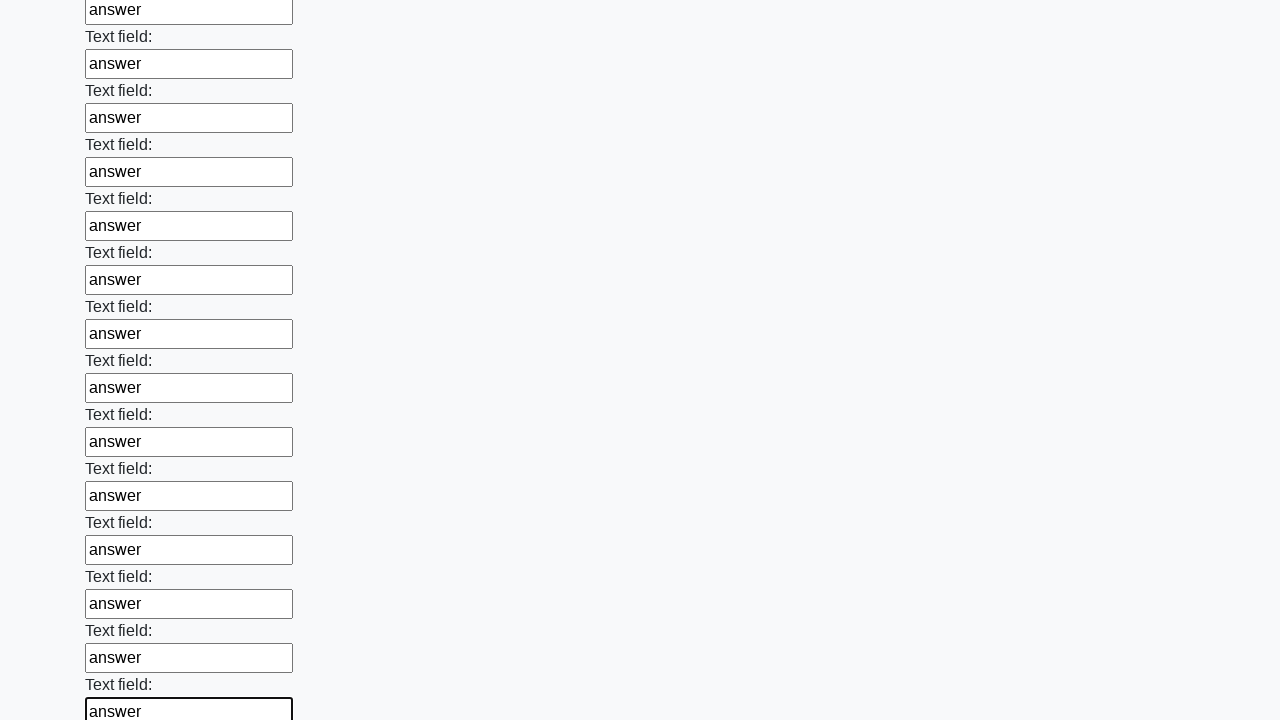

Filled an input field with 'answer' on input >> nth=40
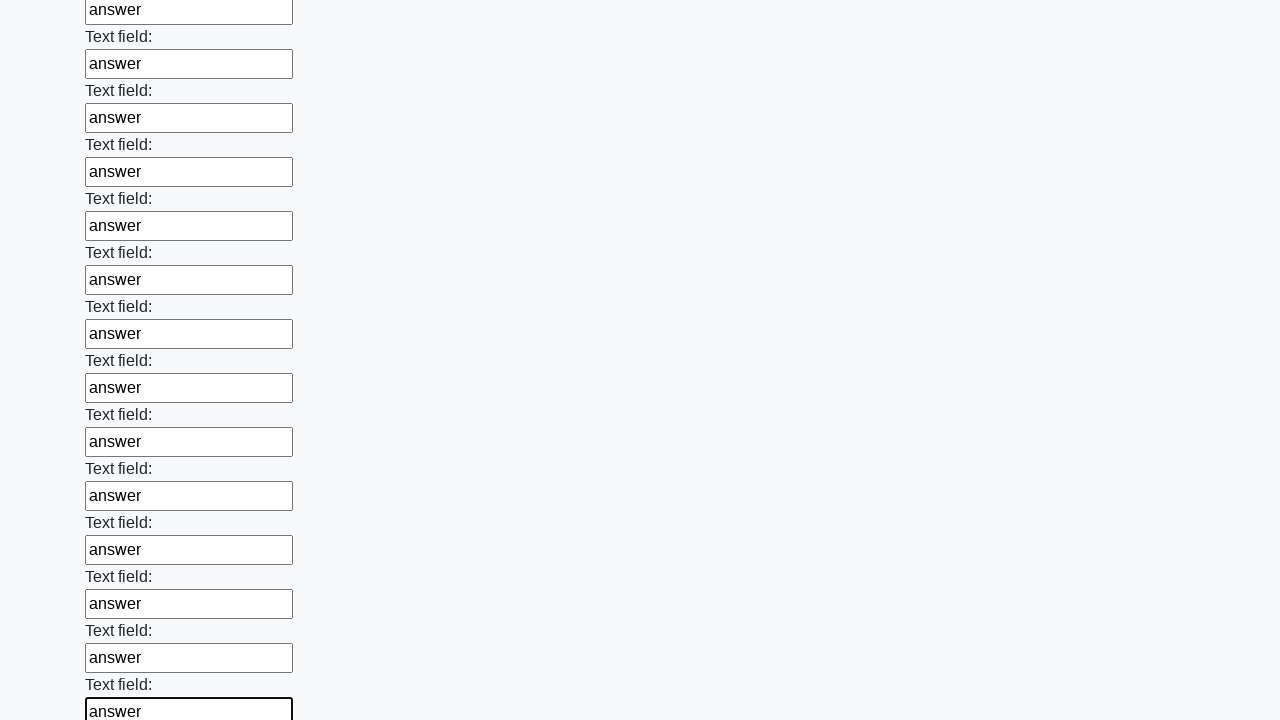

Filled an input field with 'answer' on input >> nth=41
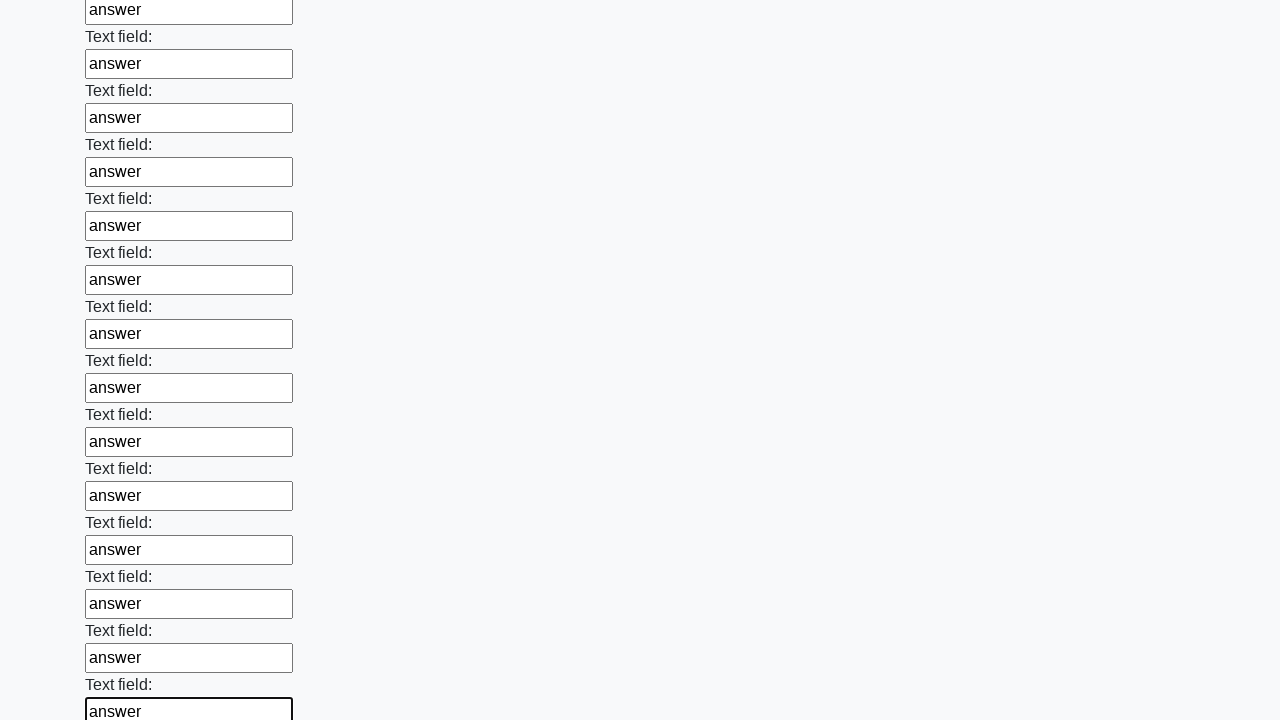

Filled an input field with 'answer' on input >> nth=42
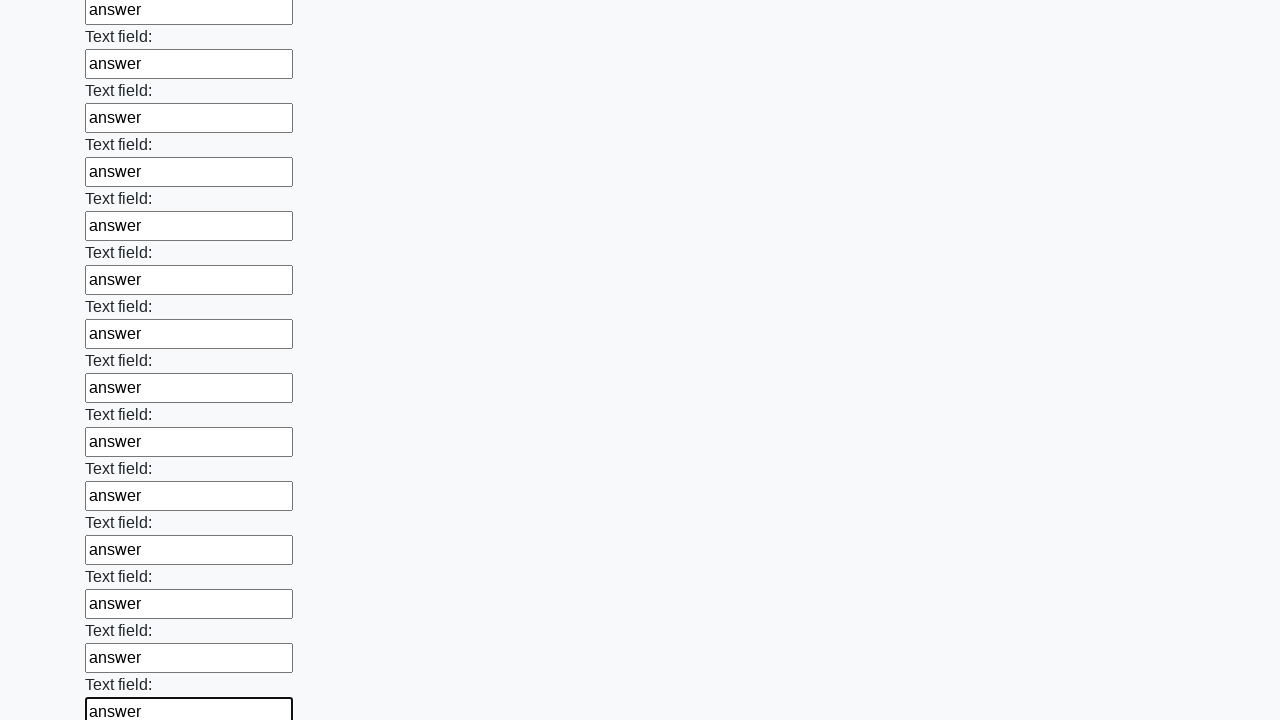

Filled an input field with 'answer' on input >> nth=43
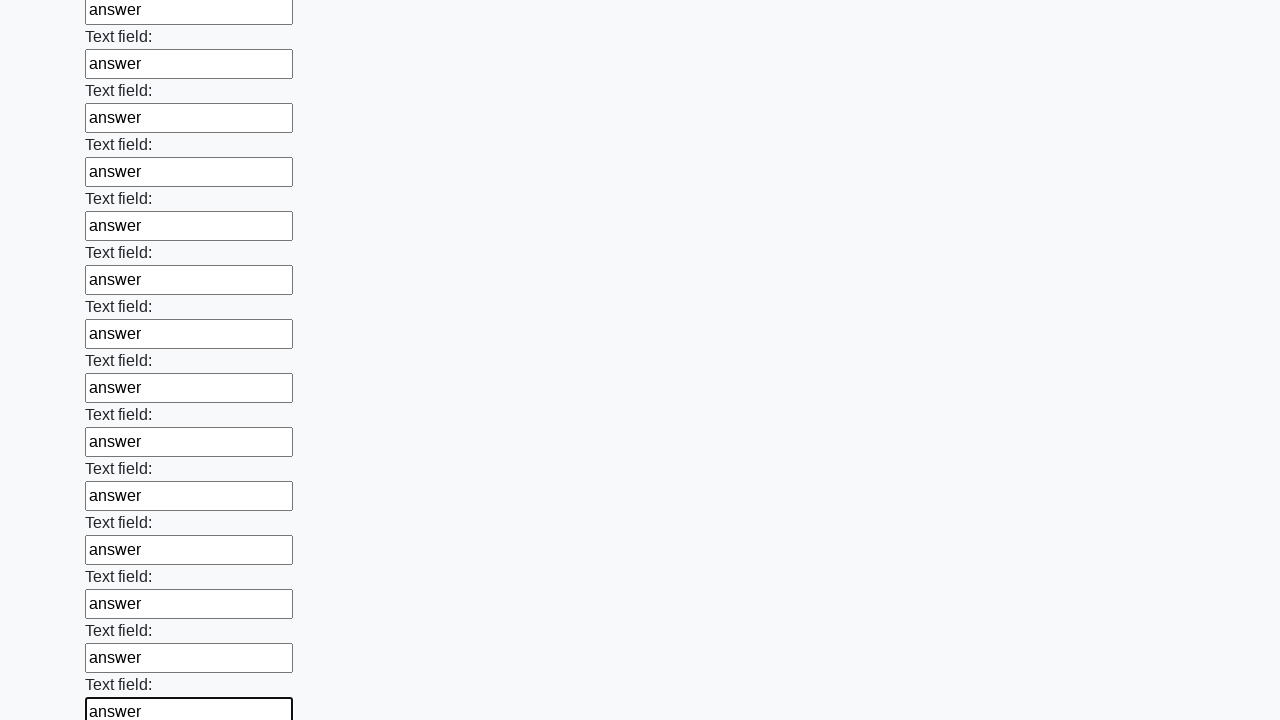

Filled an input field with 'answer' on input >> nth=44
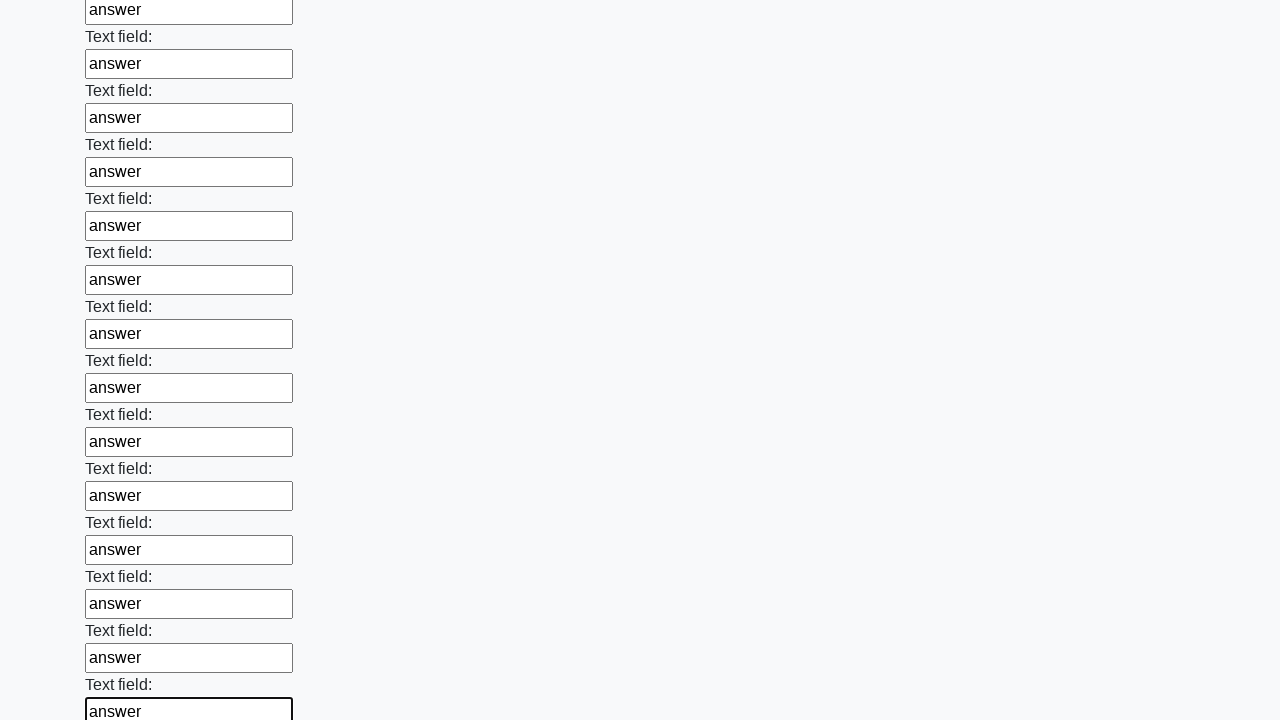

Filled an input field with 'answer' on input >> nth=45
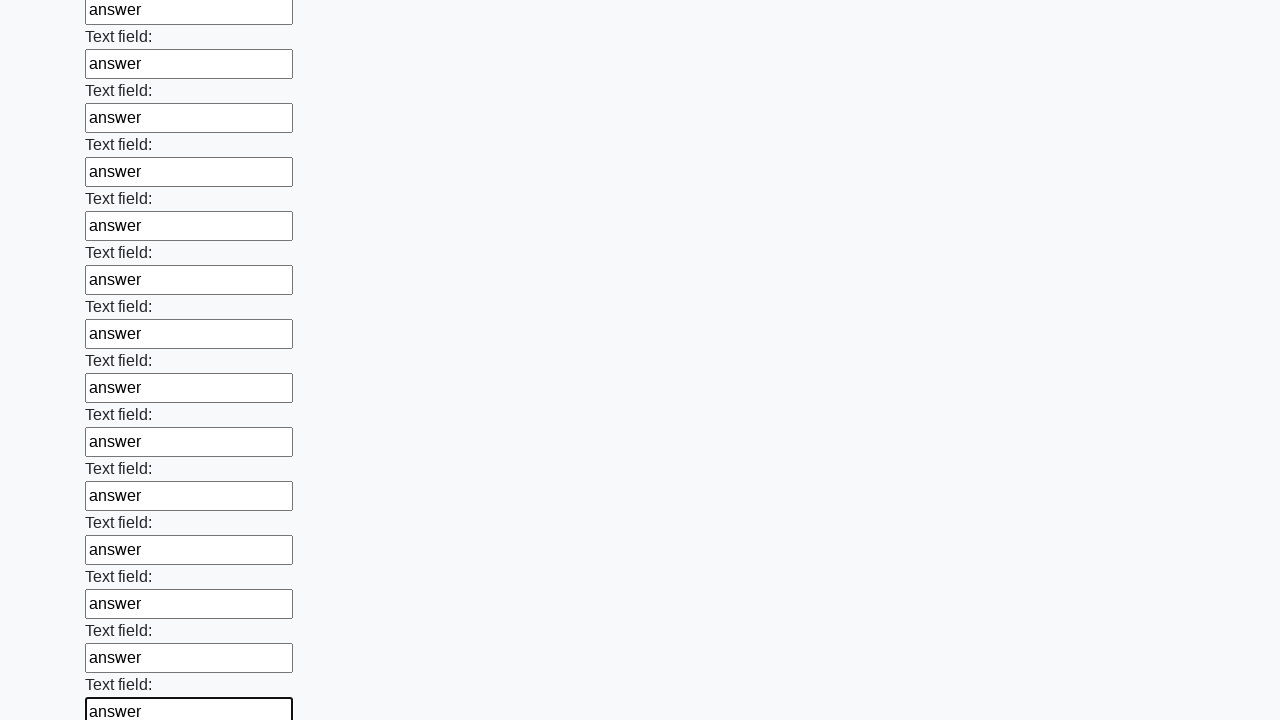

Filled an input field with 'answer' on input >> nth=46
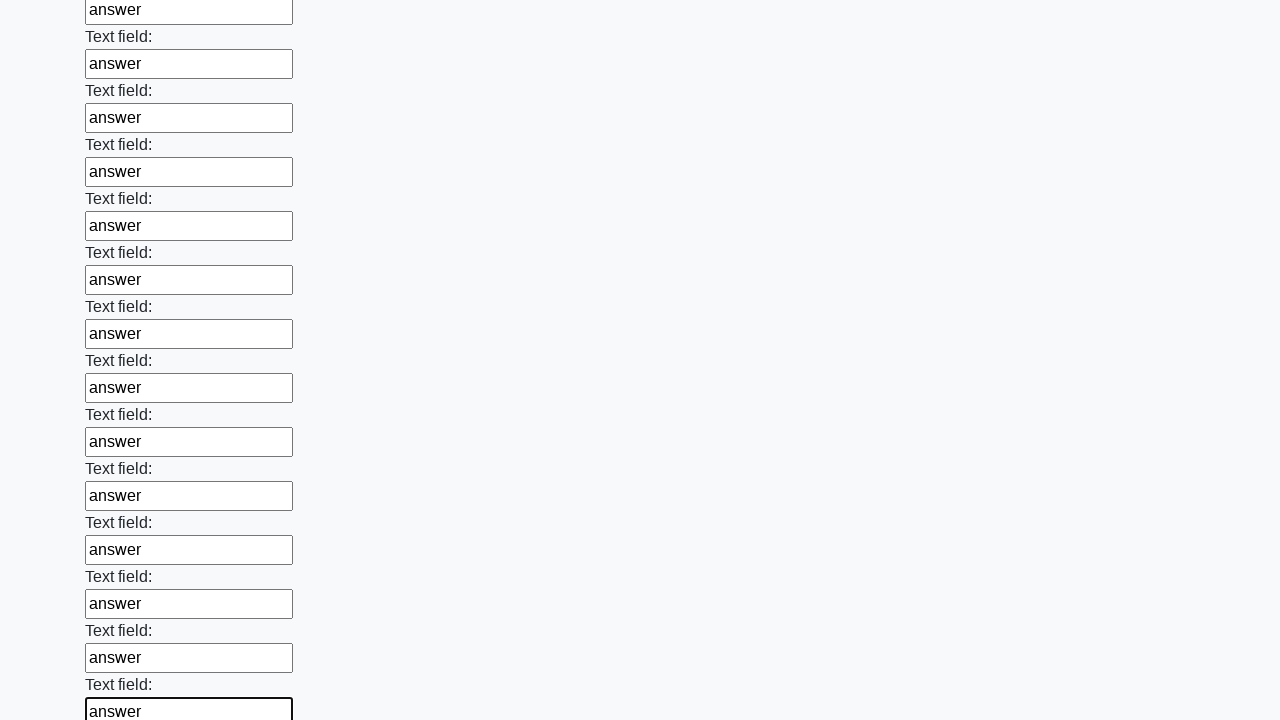

Filled an input field with 'answer' on input >> nth=47
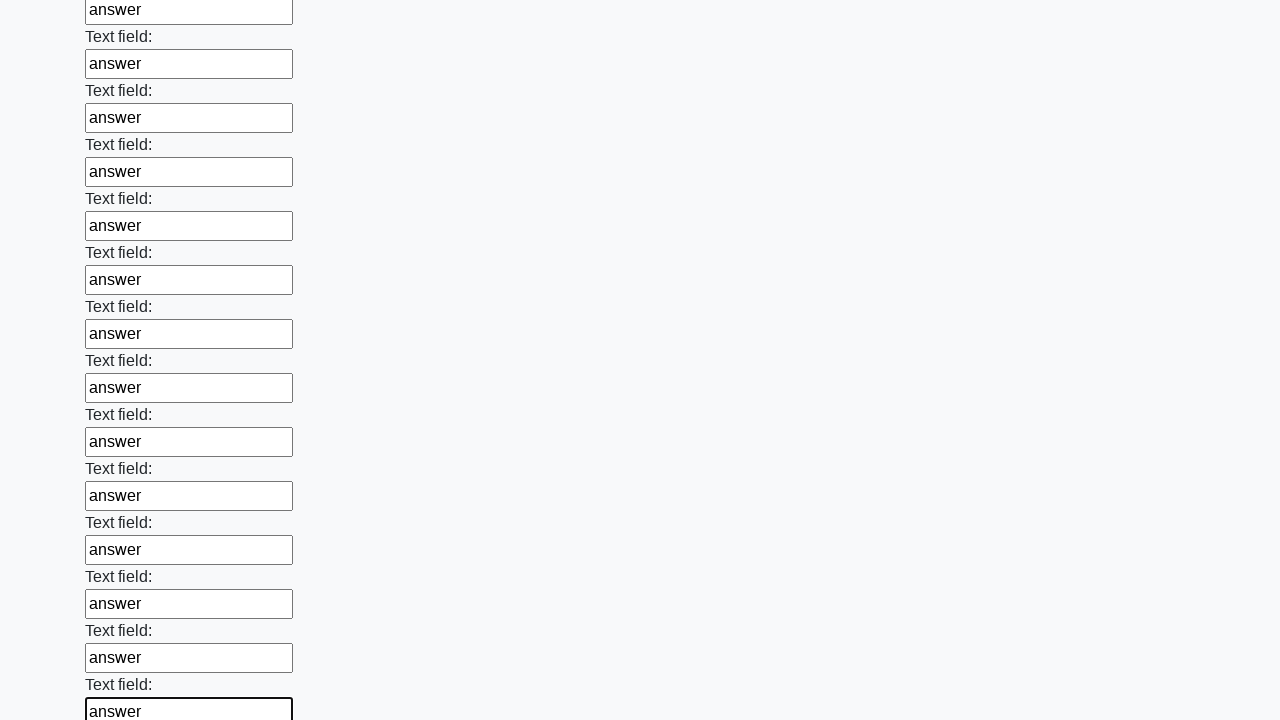

Filled an input field with 'answer' on input >> nth=48
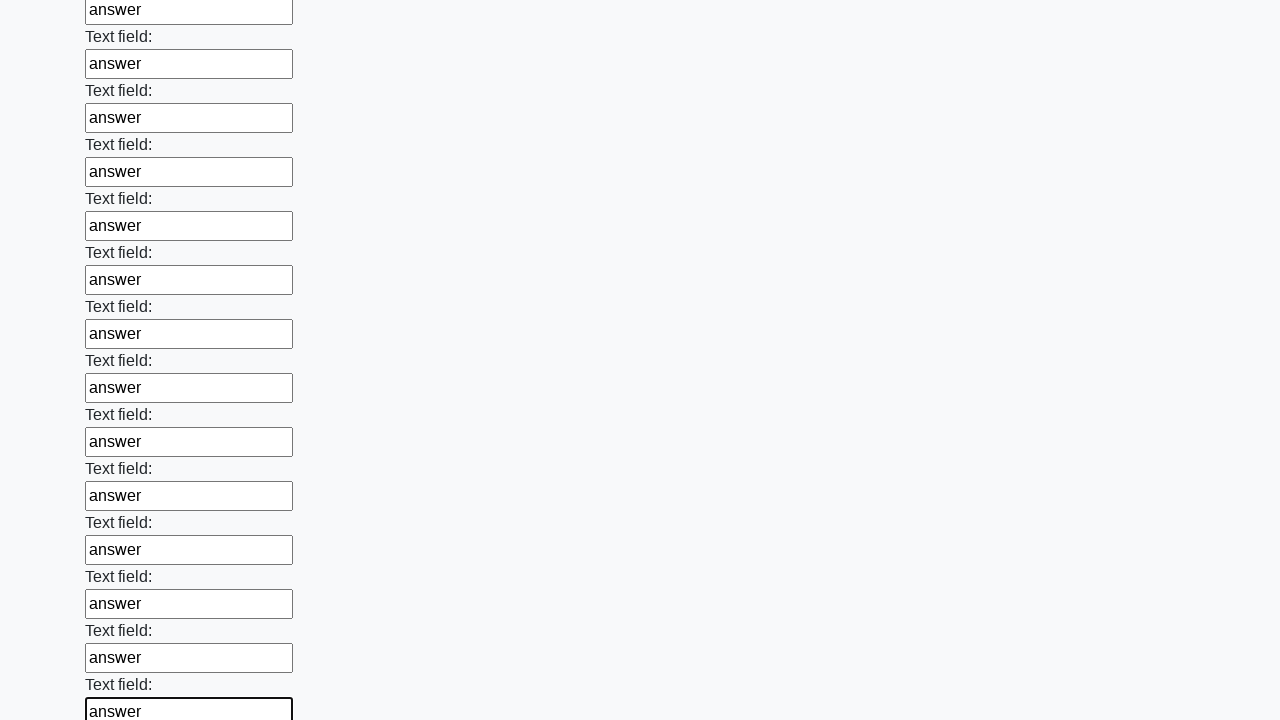

Filled an input field with 'answer' on input >> nth=49
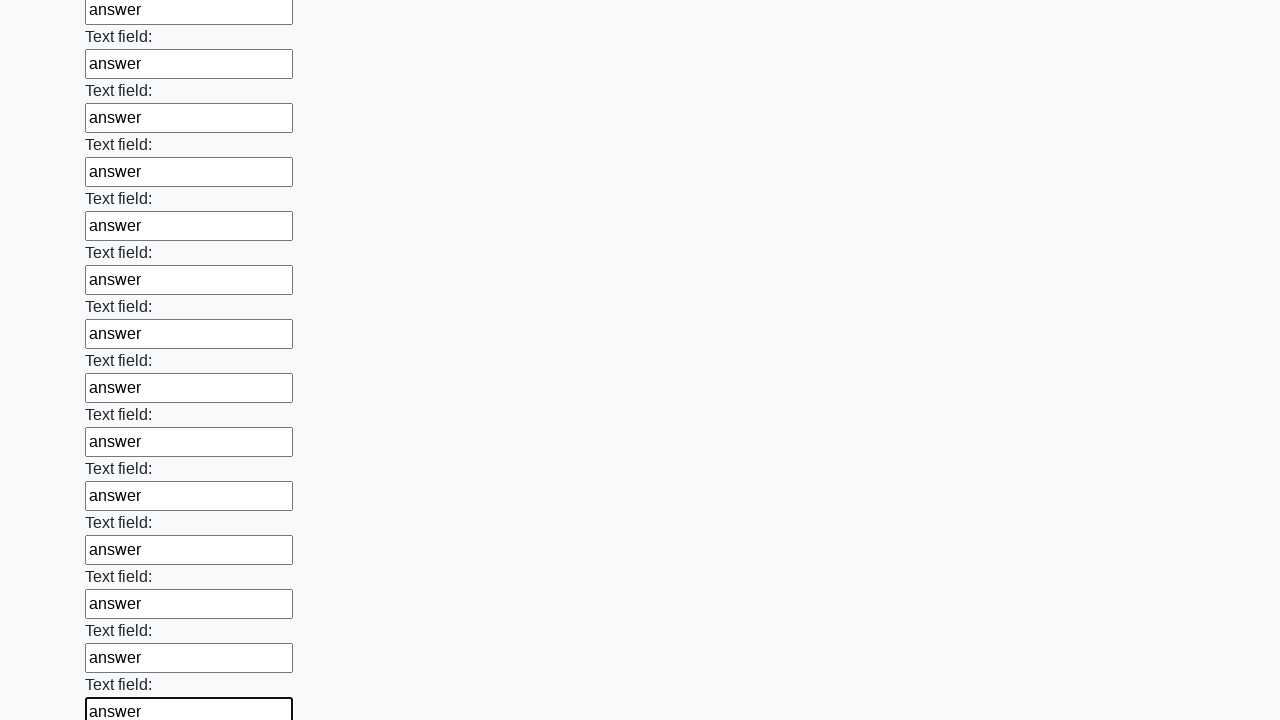

Filled an input field with 'answer' on input >> nth=50
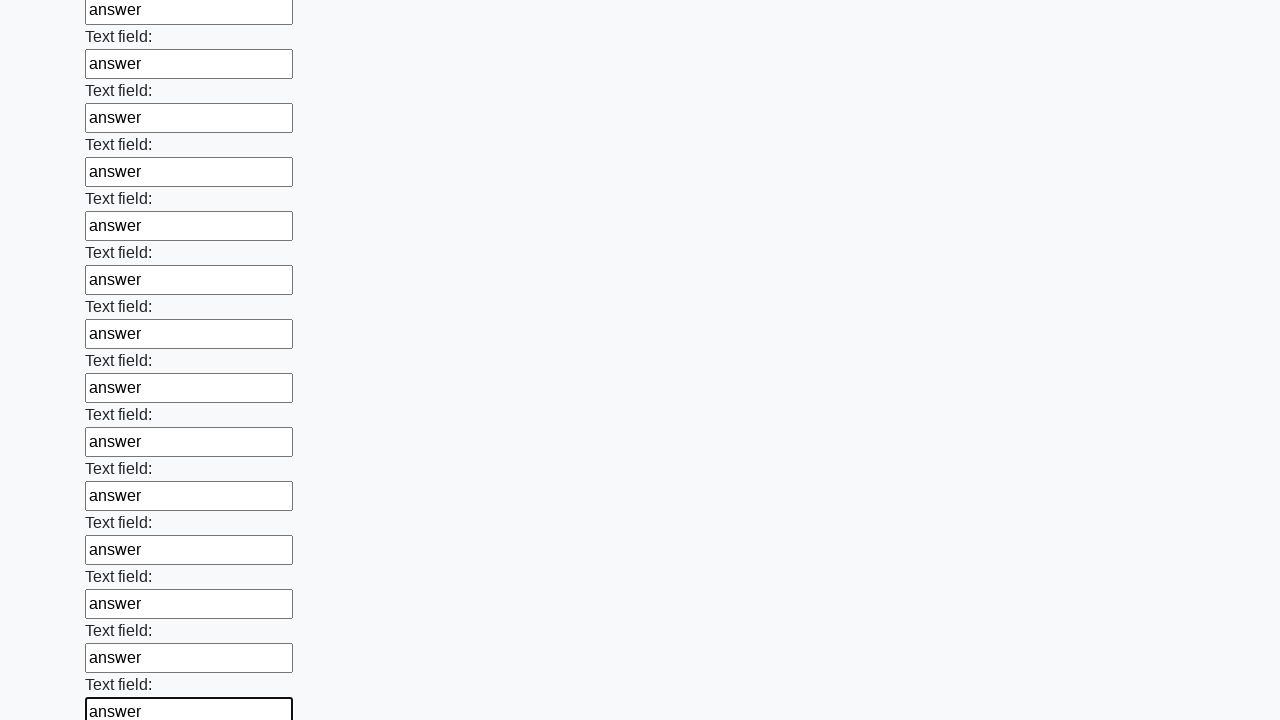

Filled an input field with 'answer' on input >> nth=51
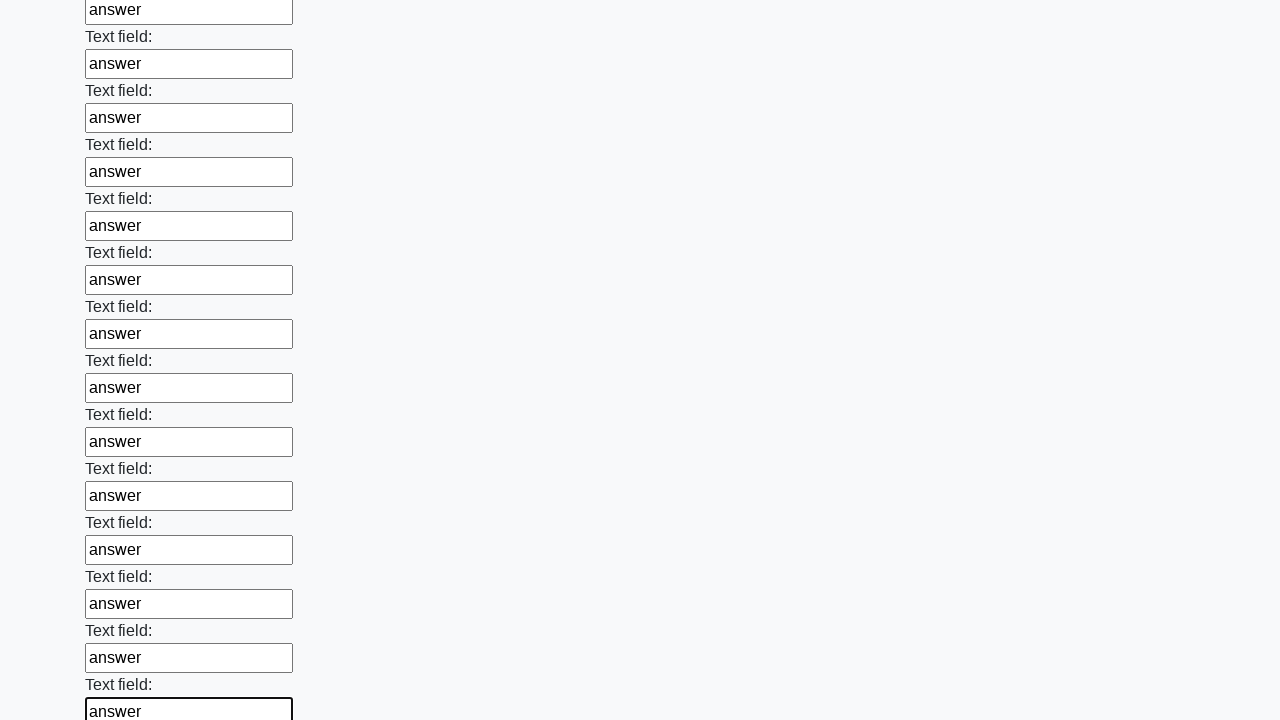

Filled an input field with 'answer' on input >> nth=52
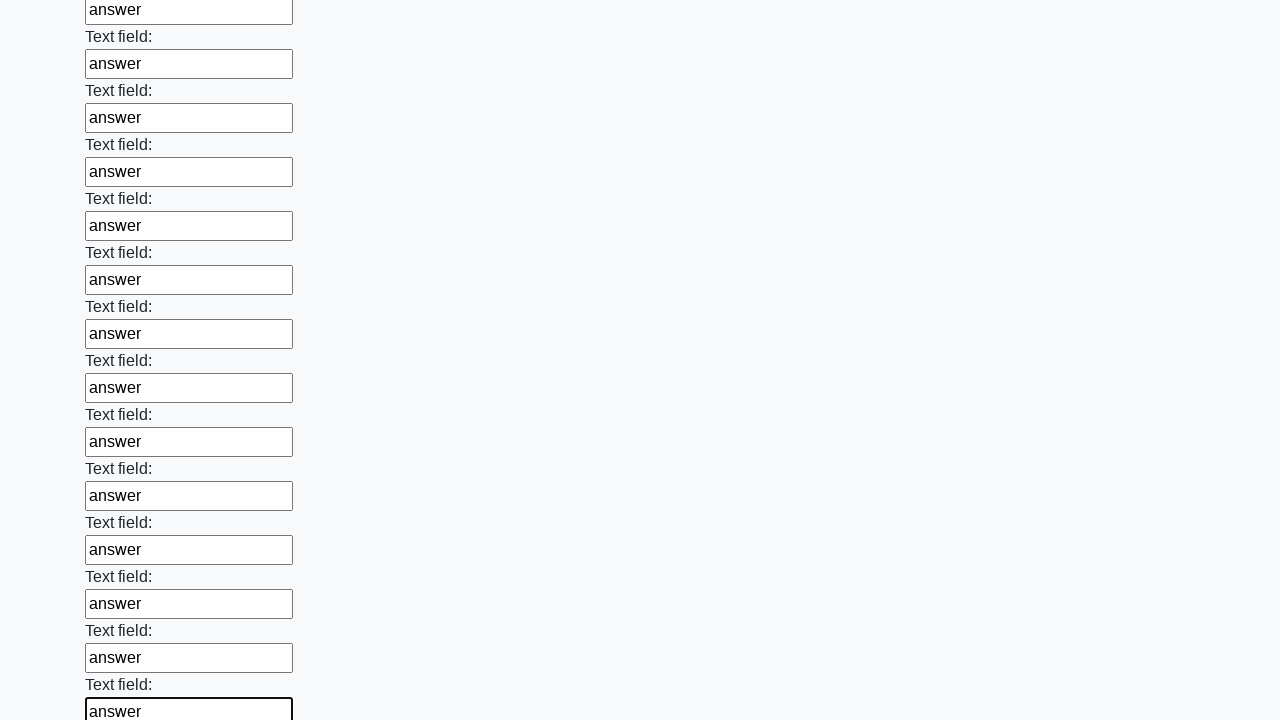

Filled an input field with 'answer' on input >> nth=53
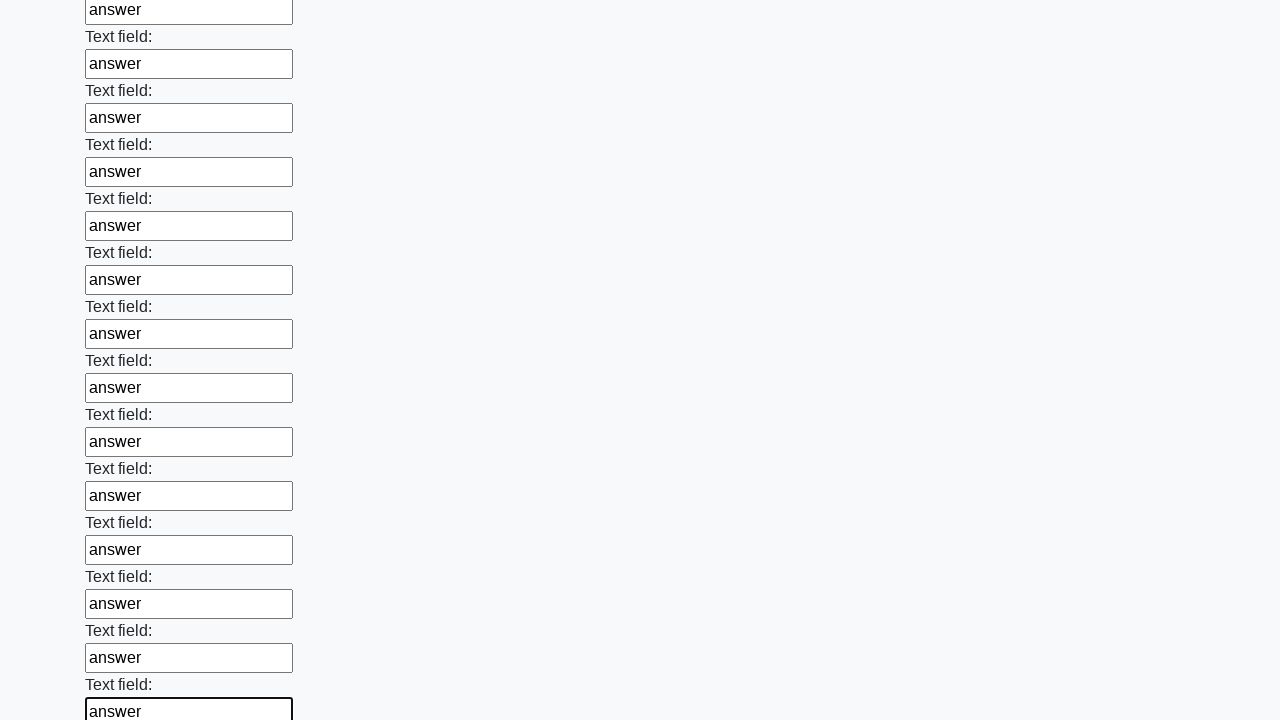

Filled an input field with 'answer' on input >> nth=54
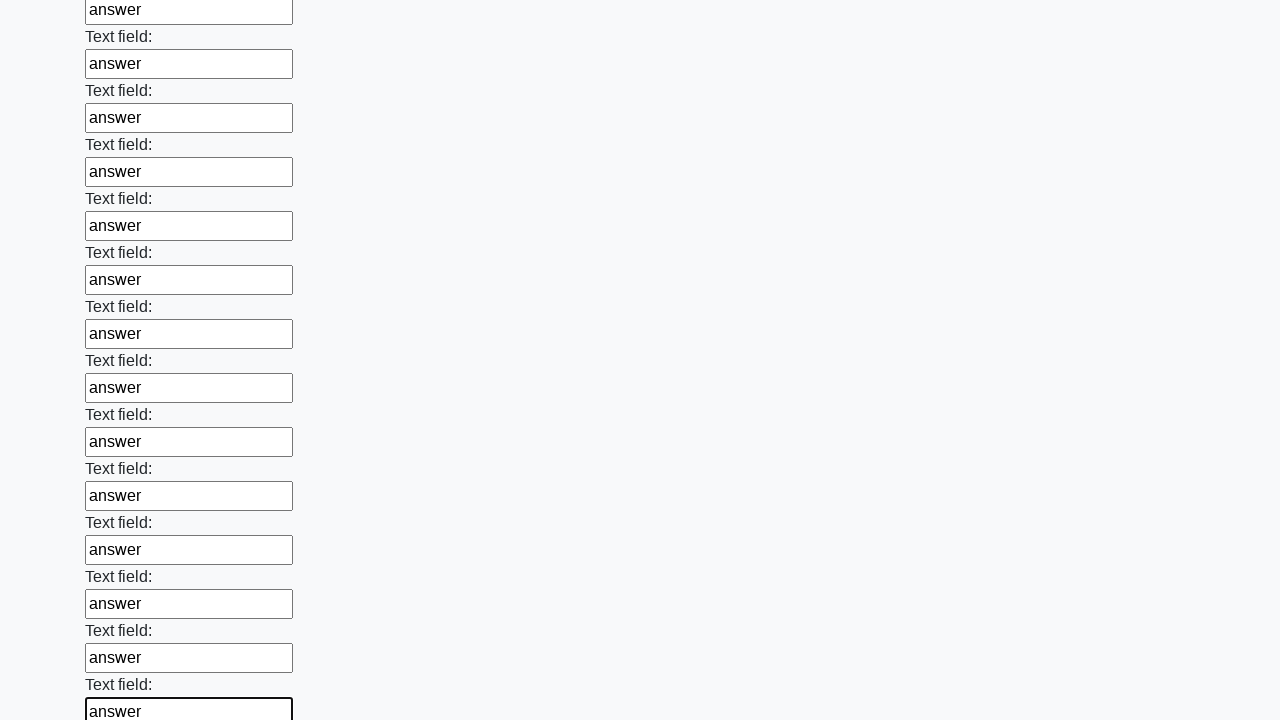

Filled an input field with 'answer' on input >> nth=55
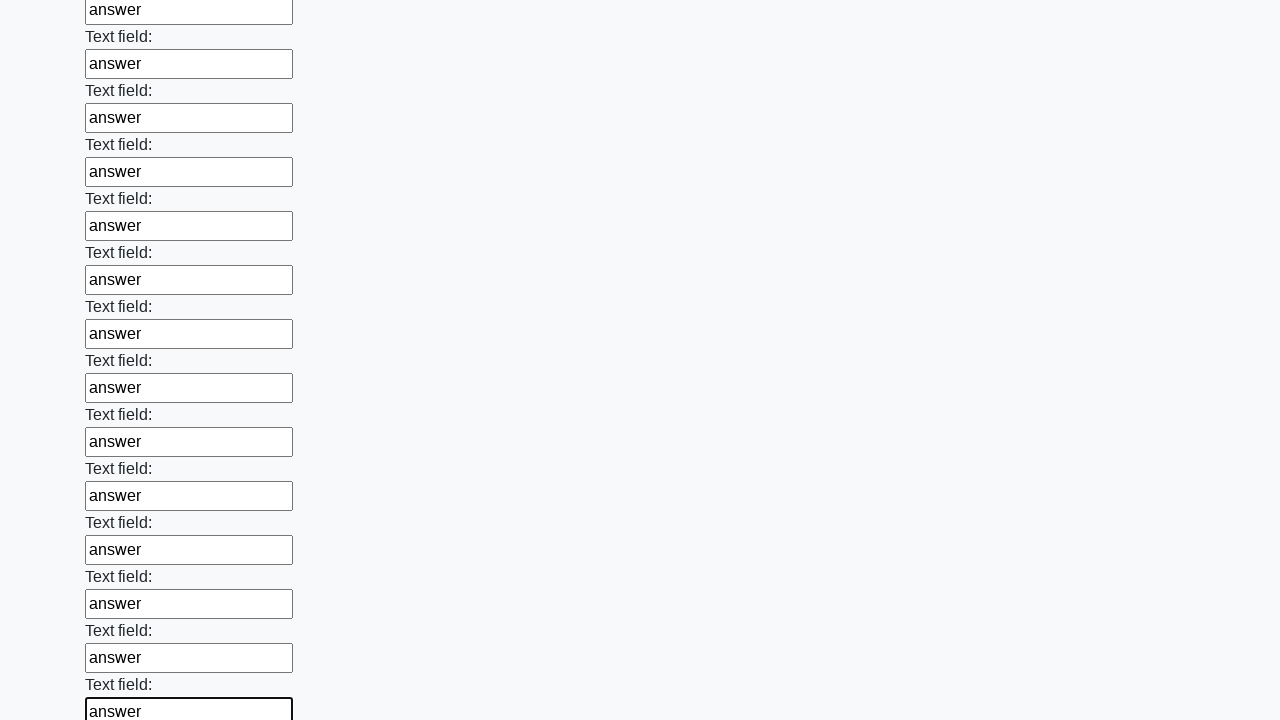

Filled an input field with 'answer' on input >> nth=56
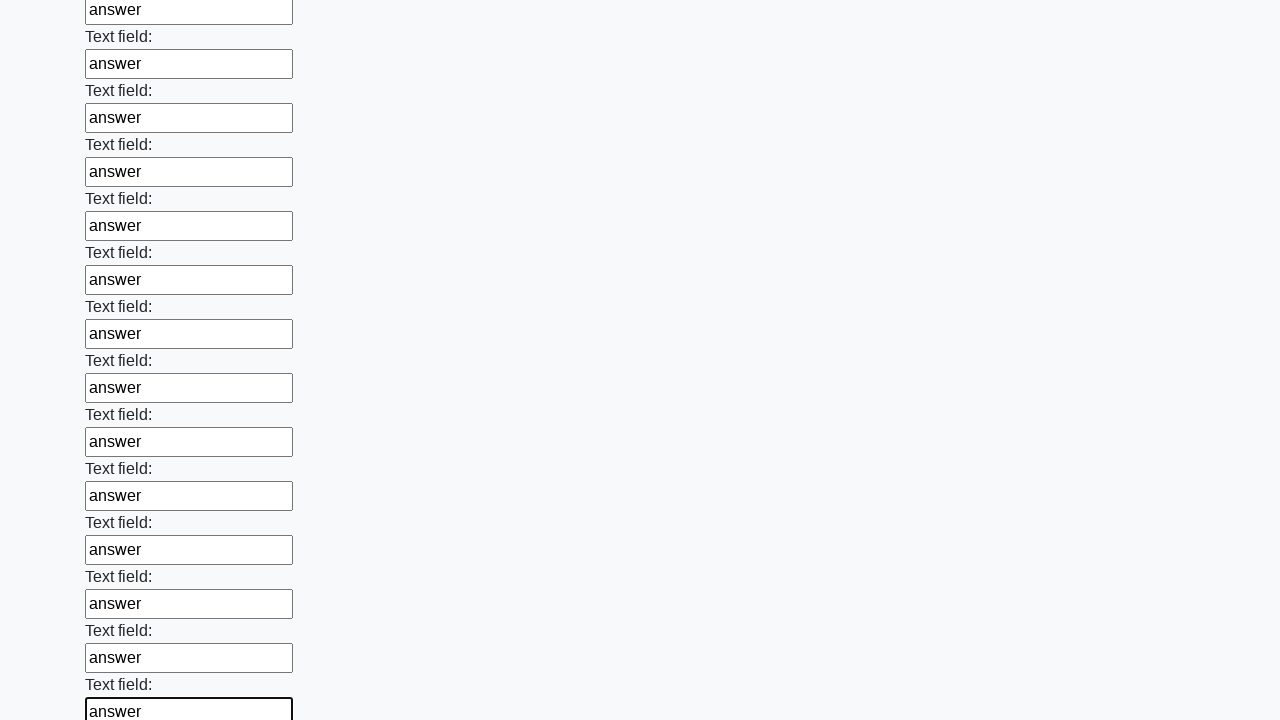

Filled an input field with 'answer' on input >> nth=57
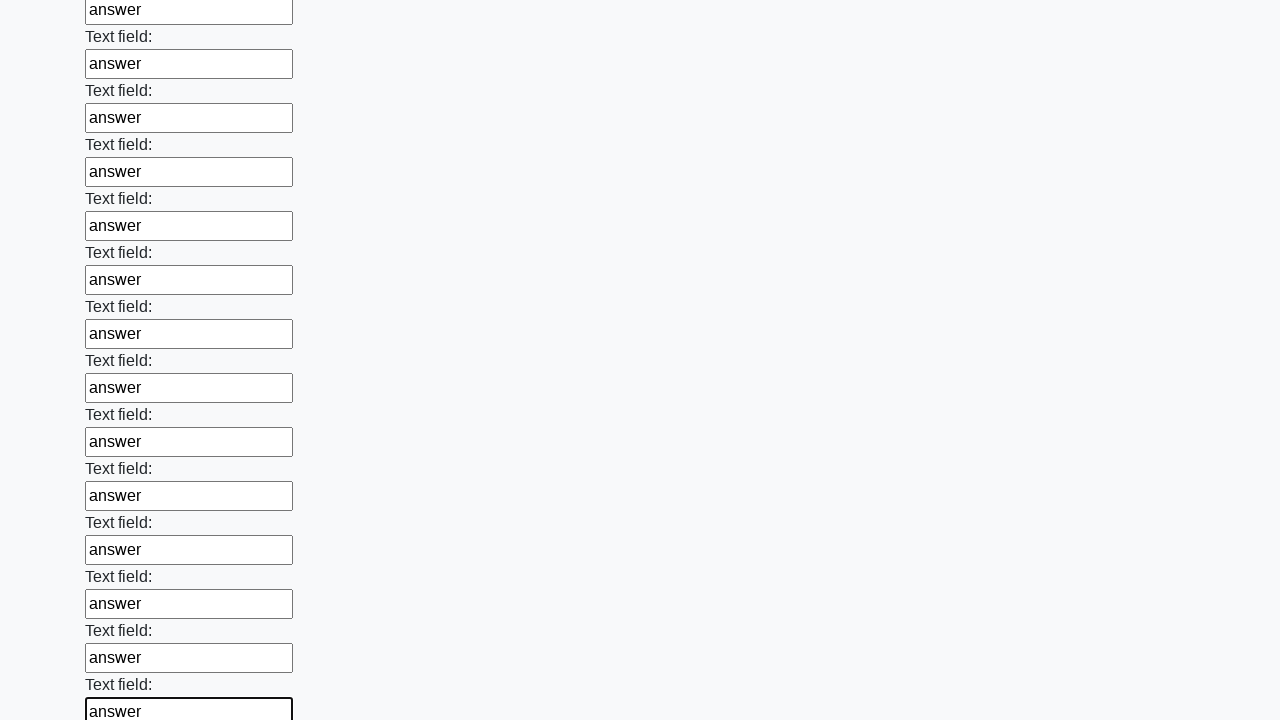

Filled an input field with 'answer' on input >> nth=58
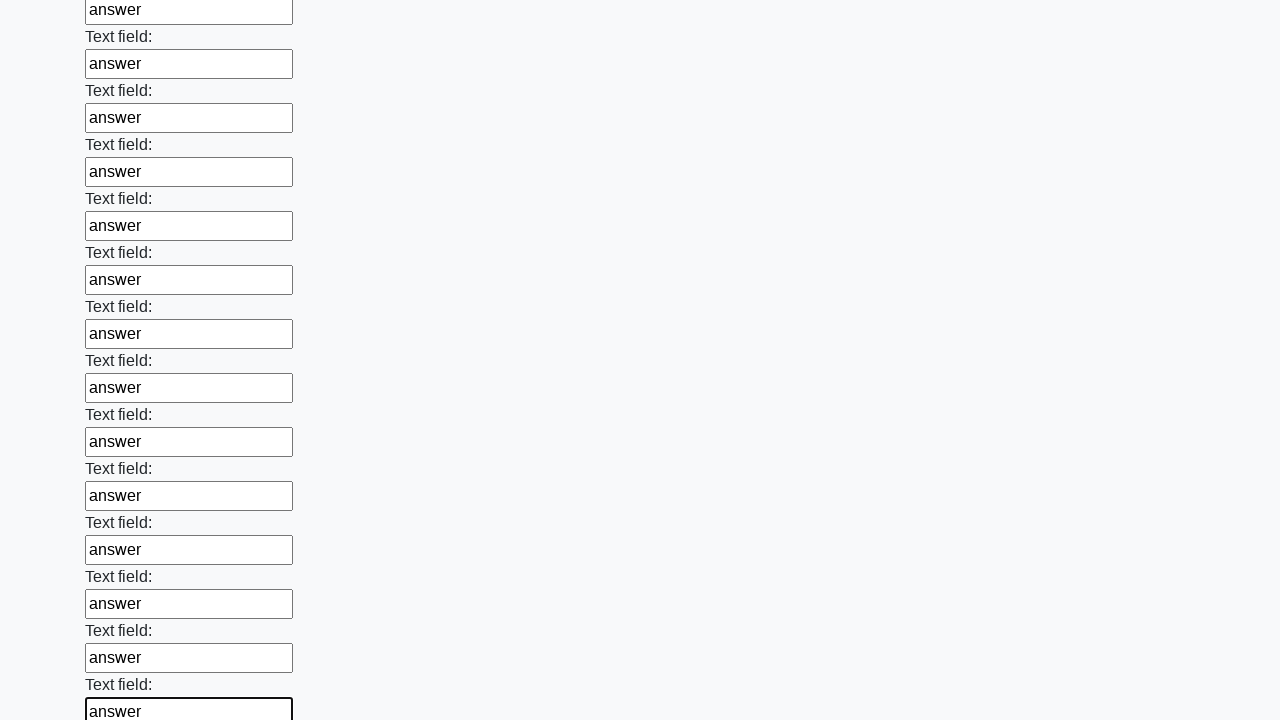

Filled an input field with 'answer' on input >> nth=59
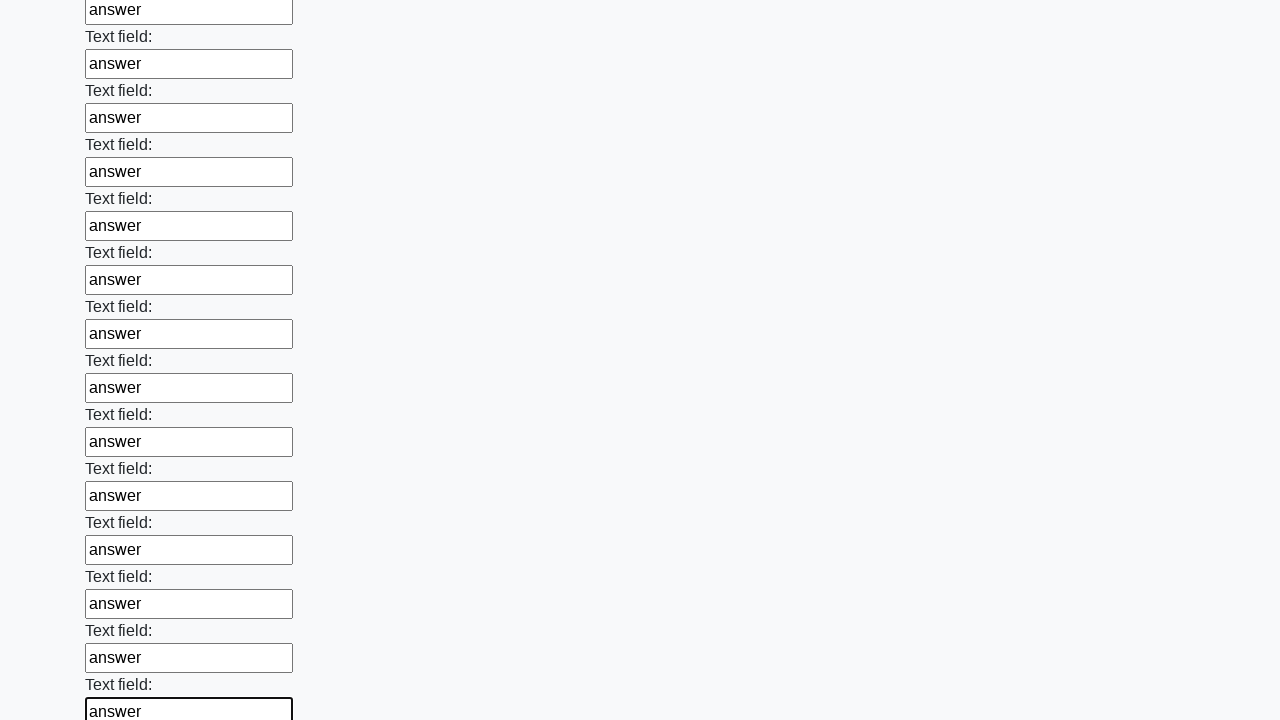

Filled an input field with 'answer' on input >> nth=60
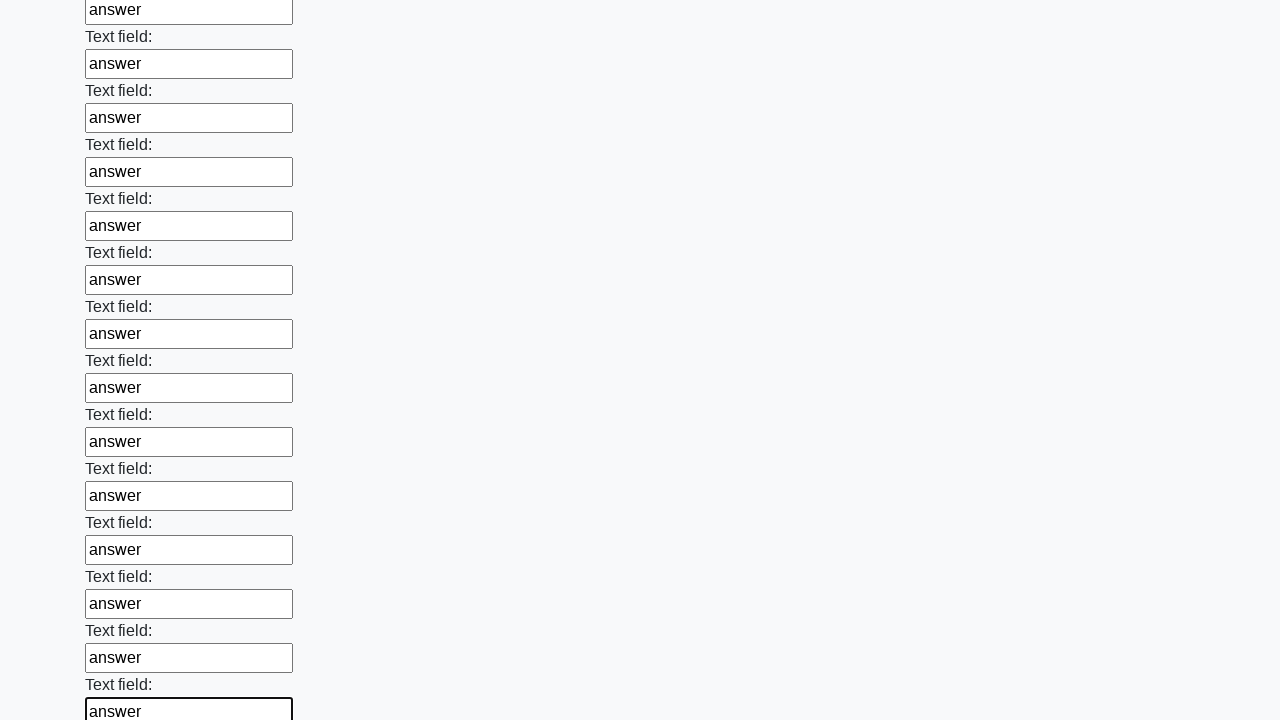

Filled an input field with 'answer' on input >> nth=61
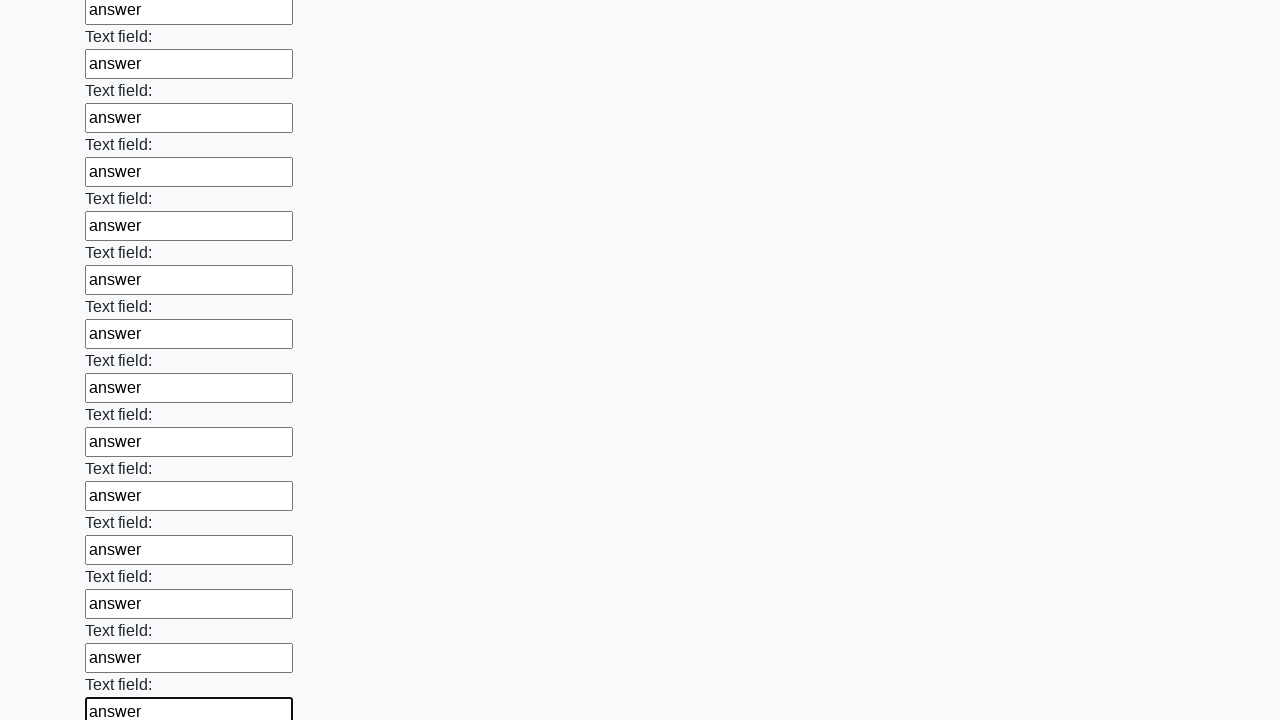

Filled an input field with 'answer' on input >> nth=62
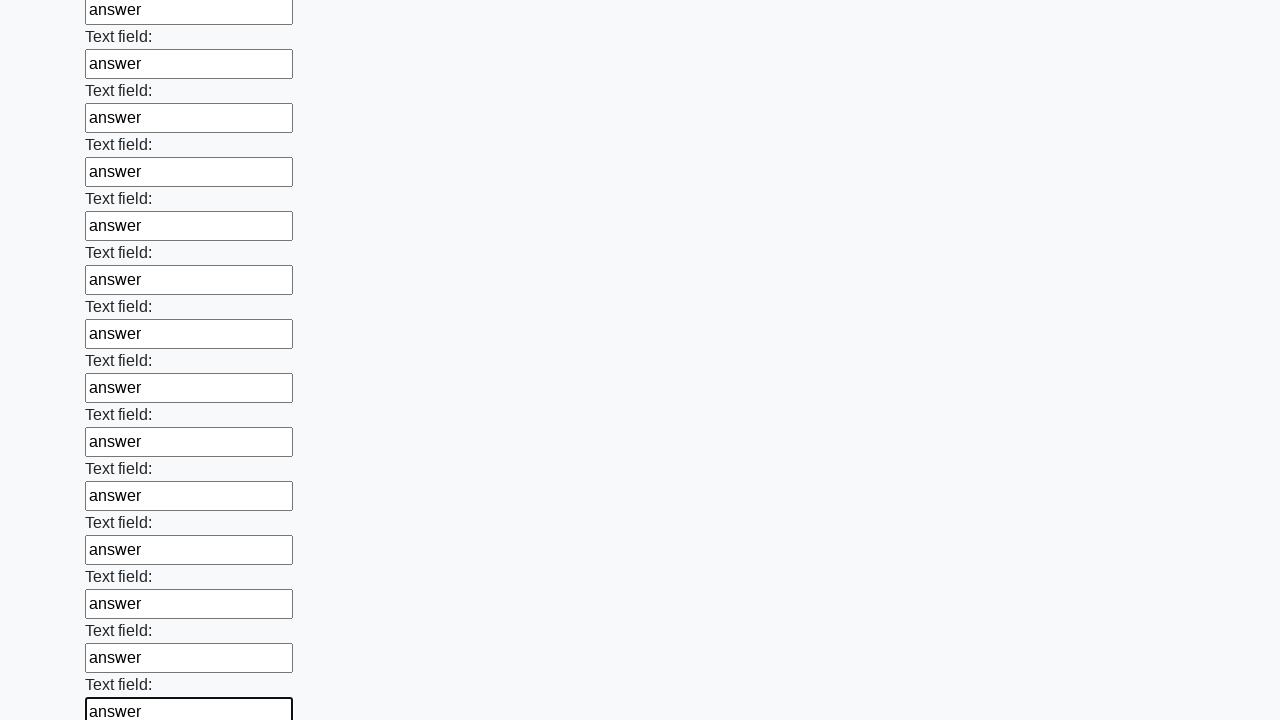

Filled an input field with 'answer' on input >> nth=63
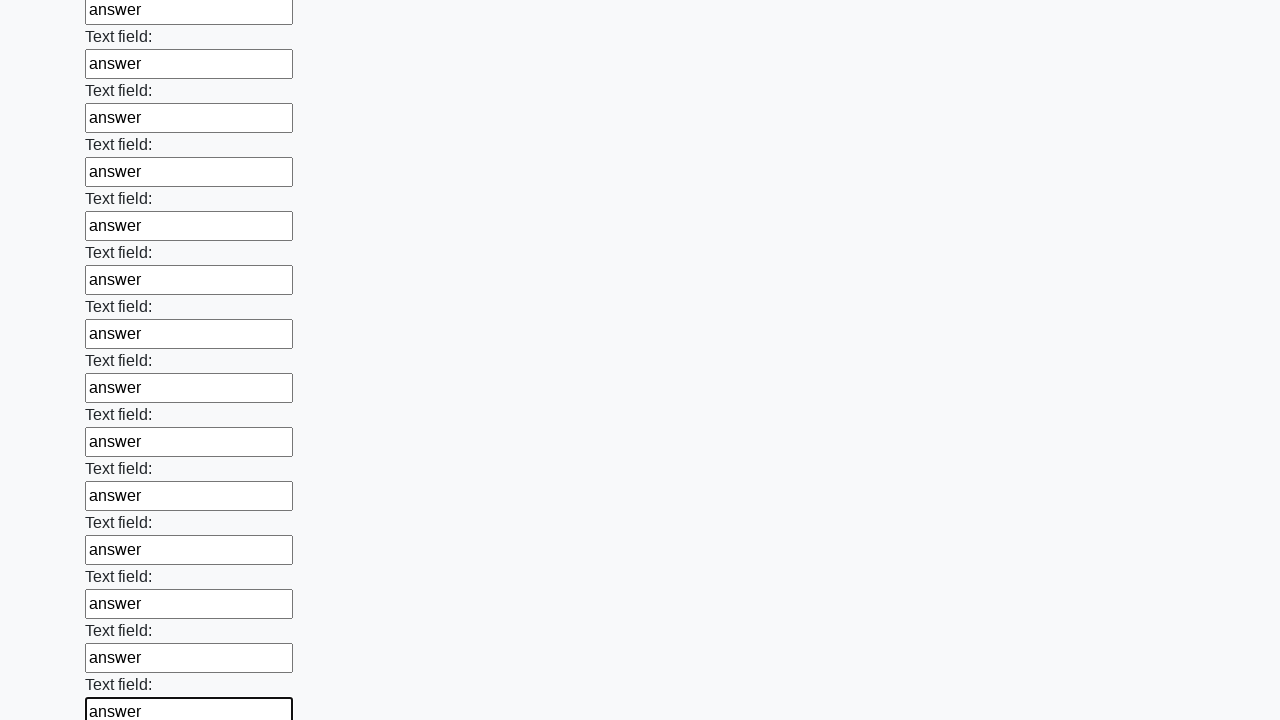

Filled an input field with 'answer' on input >> nth=64
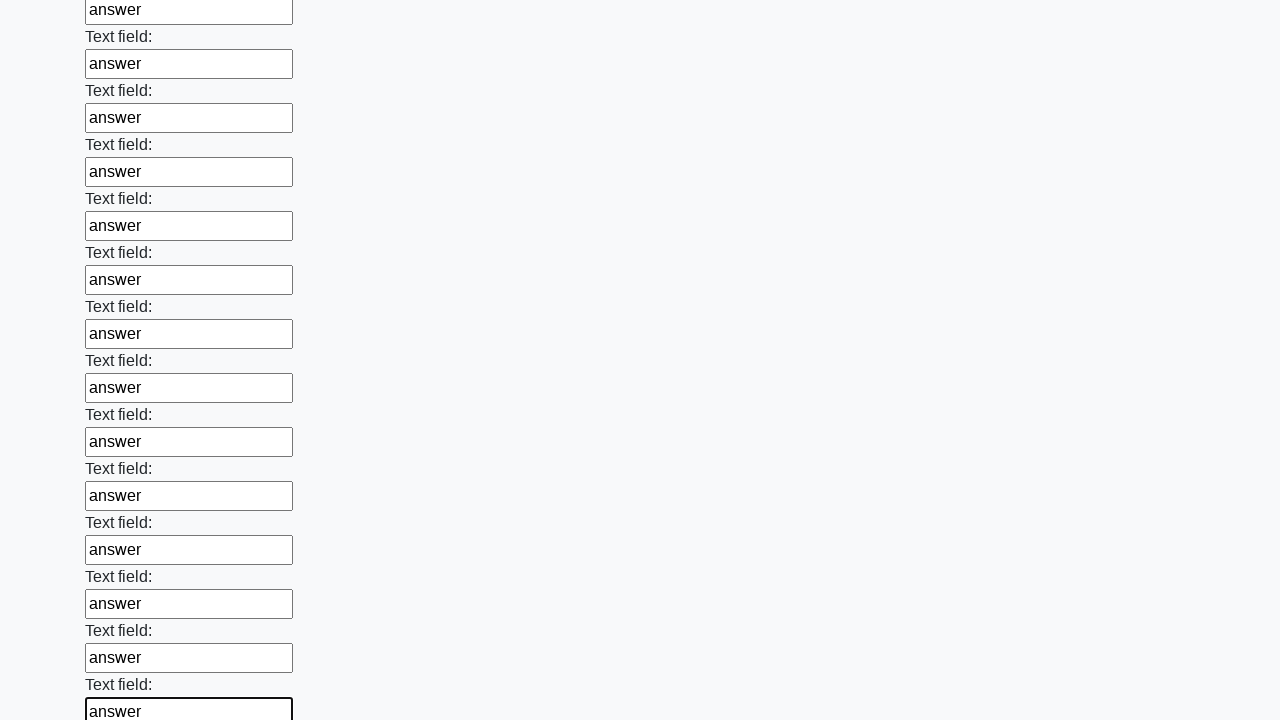

Filled an input field with 'answer' on input >> nth=65
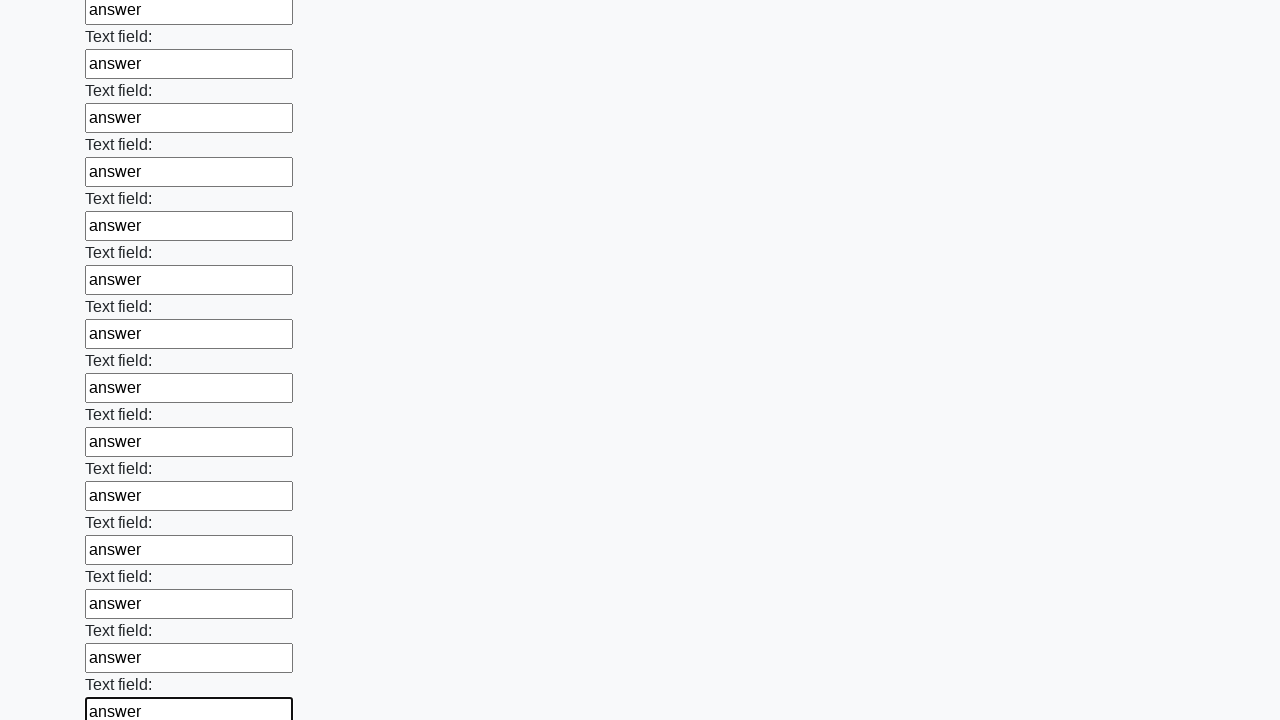

Filled an input field with 'answer' on input >> nth=66
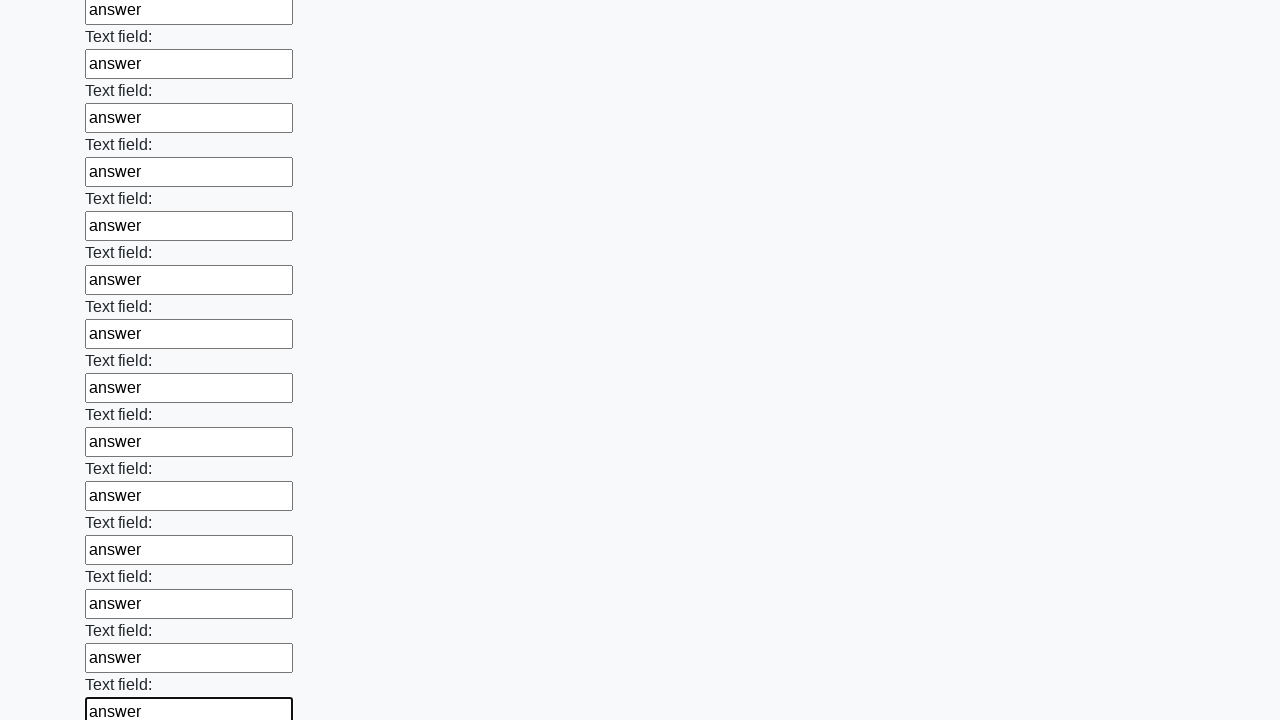

Filled an input field with 'answer' on input >> nth=67
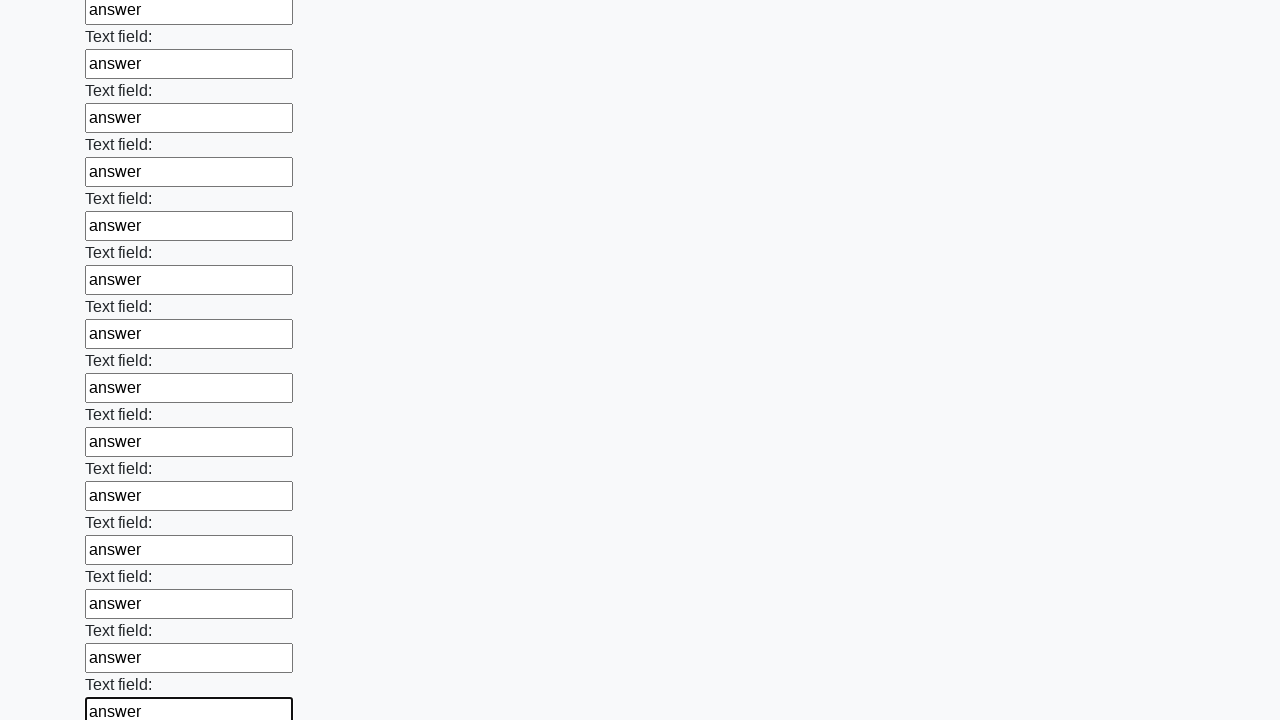

Filled an input field with 'answer' on input >> nth=68
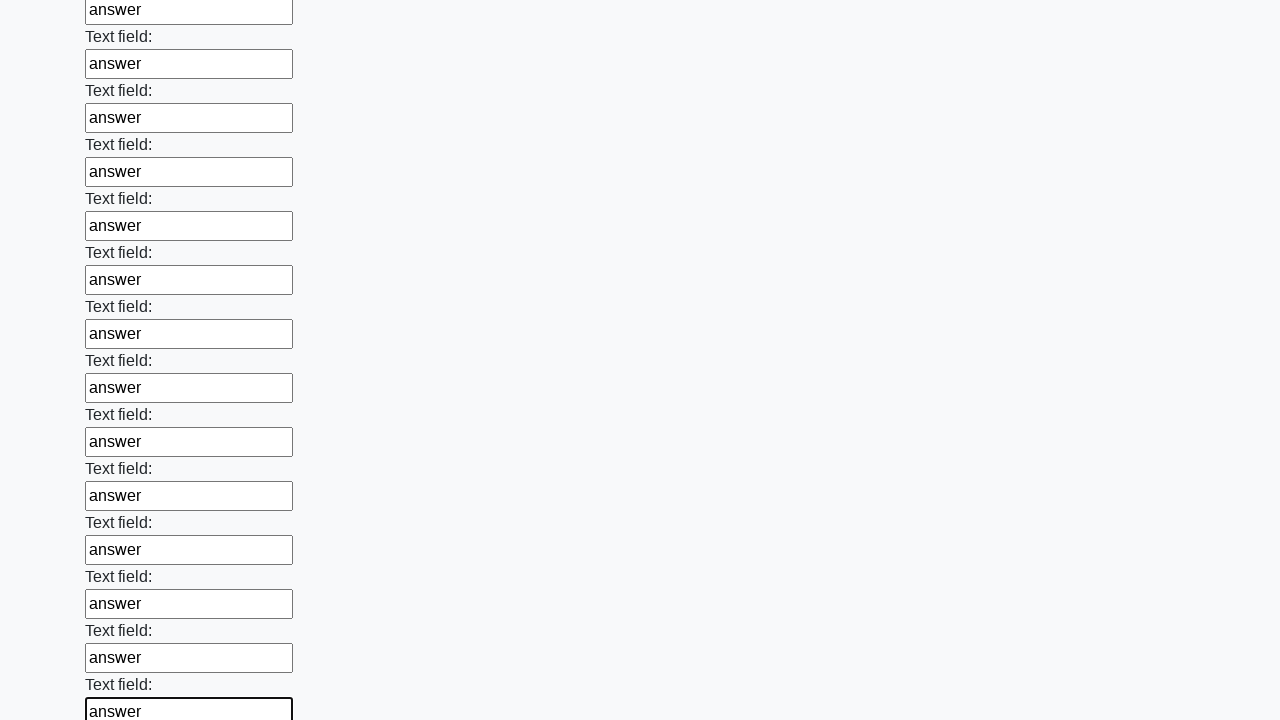

Filled an input field with 'answer' on input >> nth=69
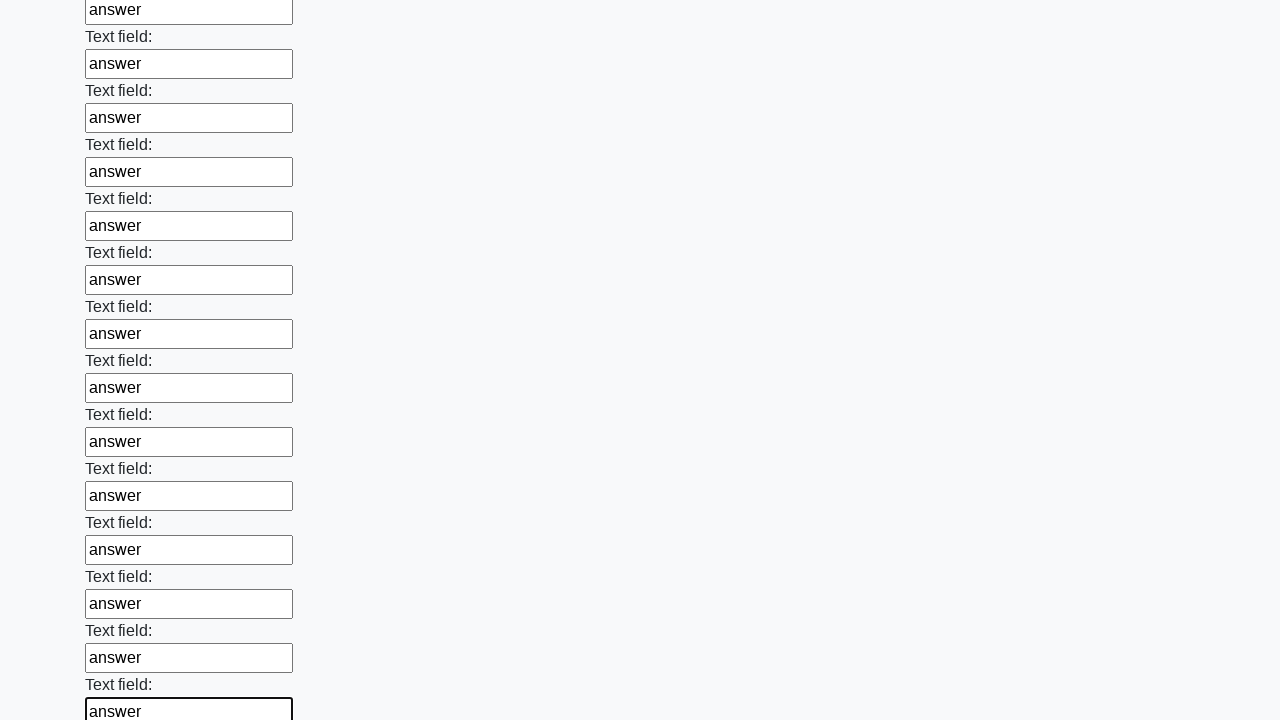

Filled an input field with 'answer' on input >> nth=70
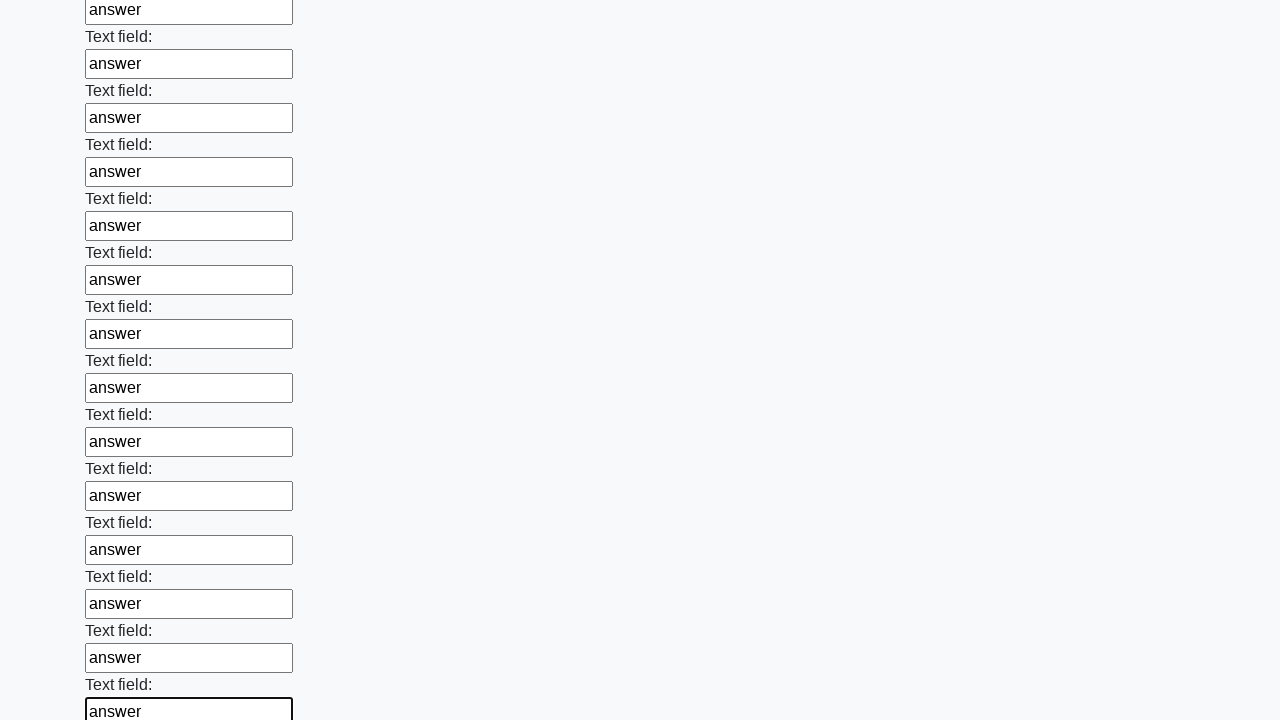

Filled an input field with 'answer' on input >> nth=71
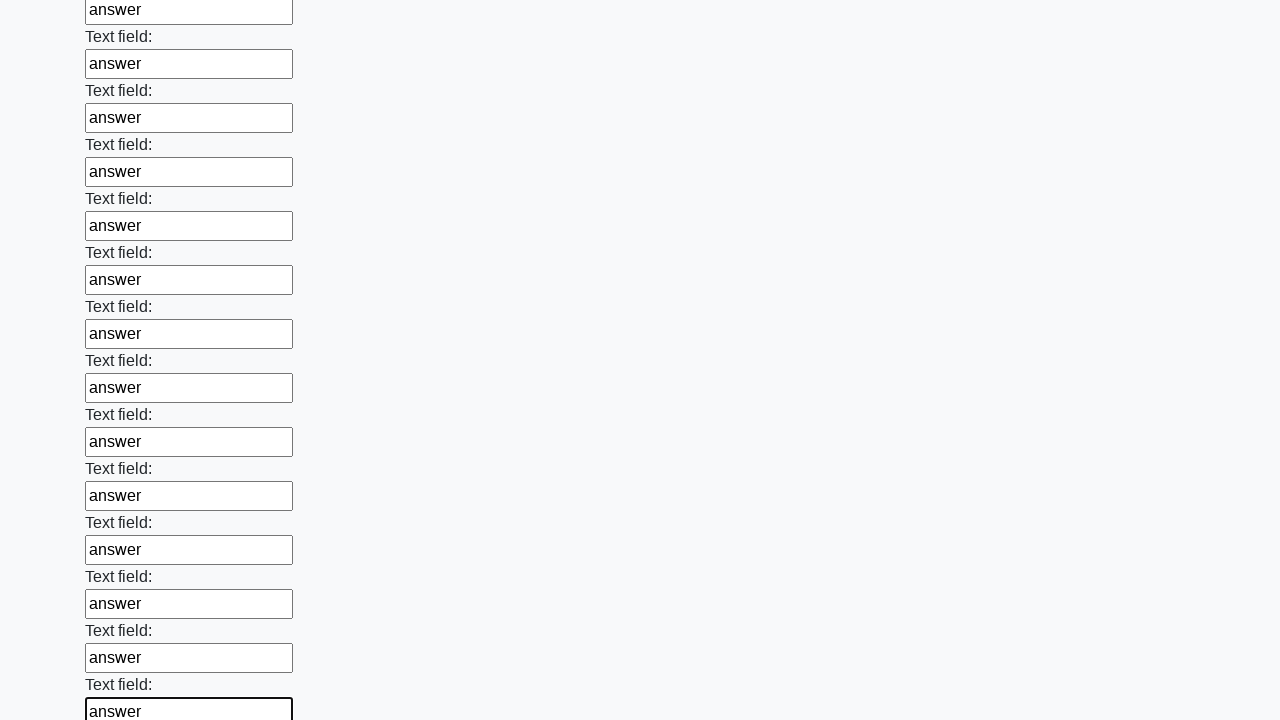

Filled an input field with 'answer' on input >> nth=72
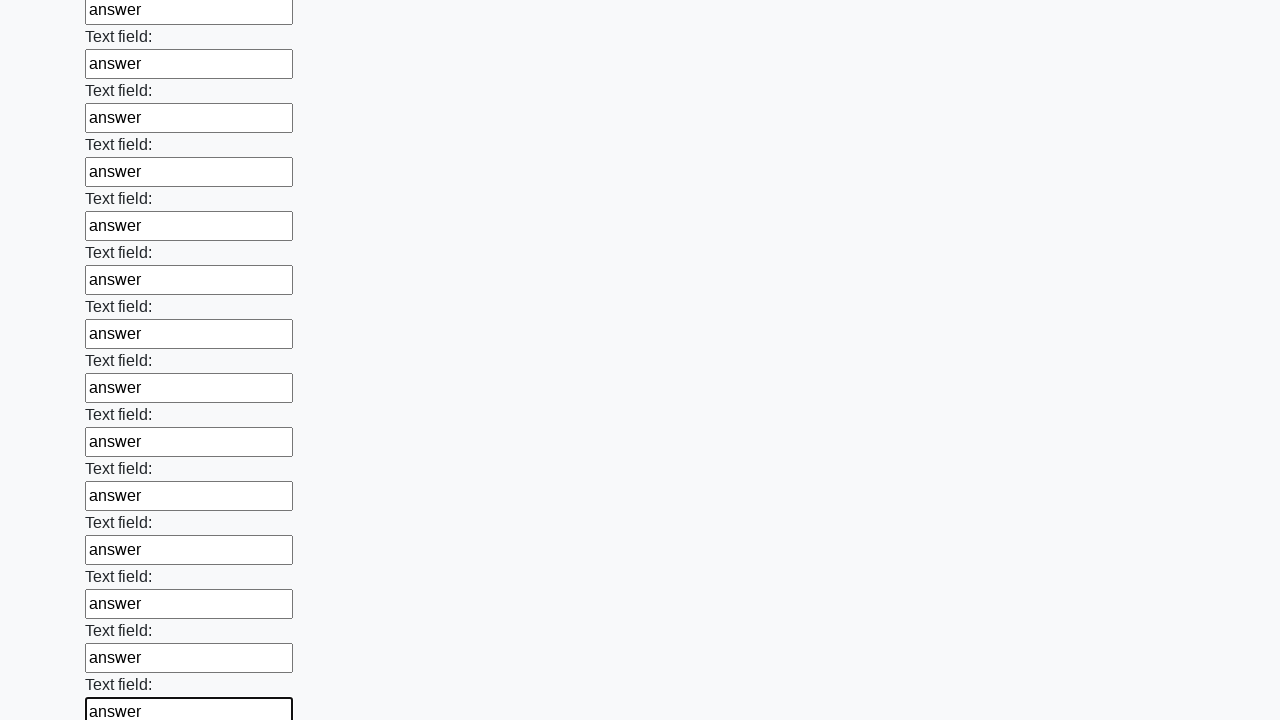

Filled an input field with 'answer' on input >> nth=73
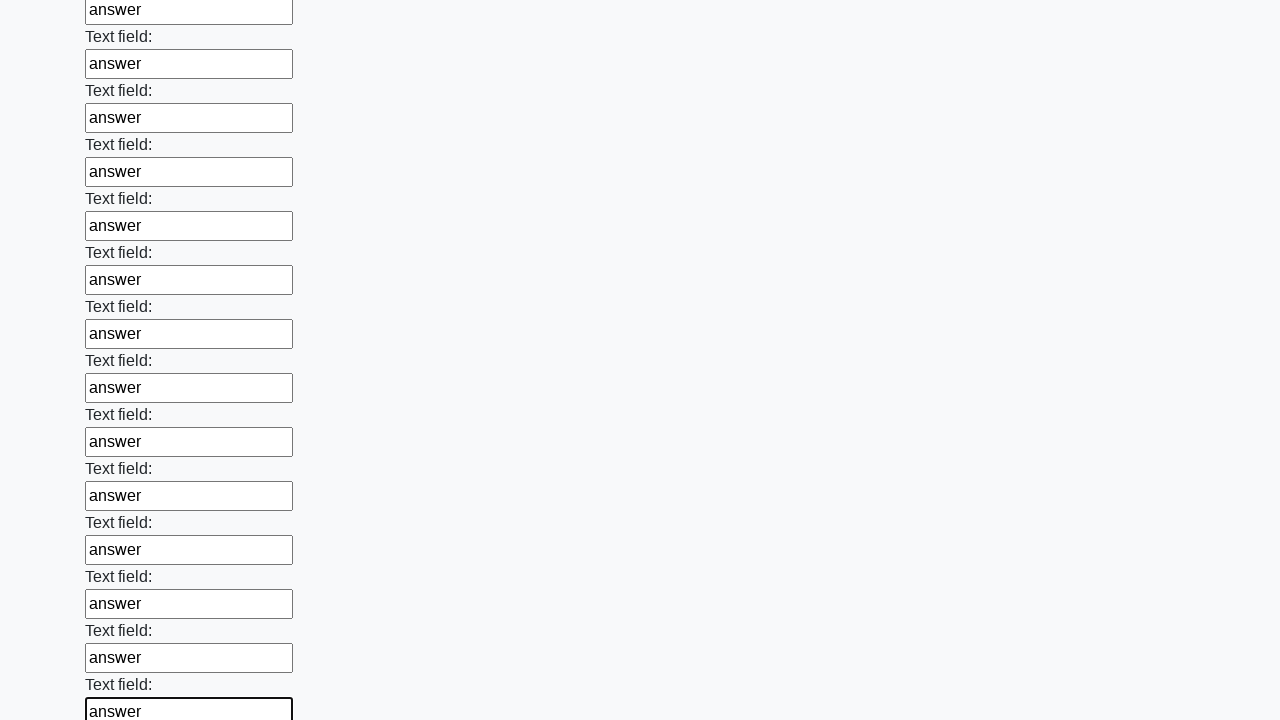

Filled an input field with 'answer' on input >> nth=74
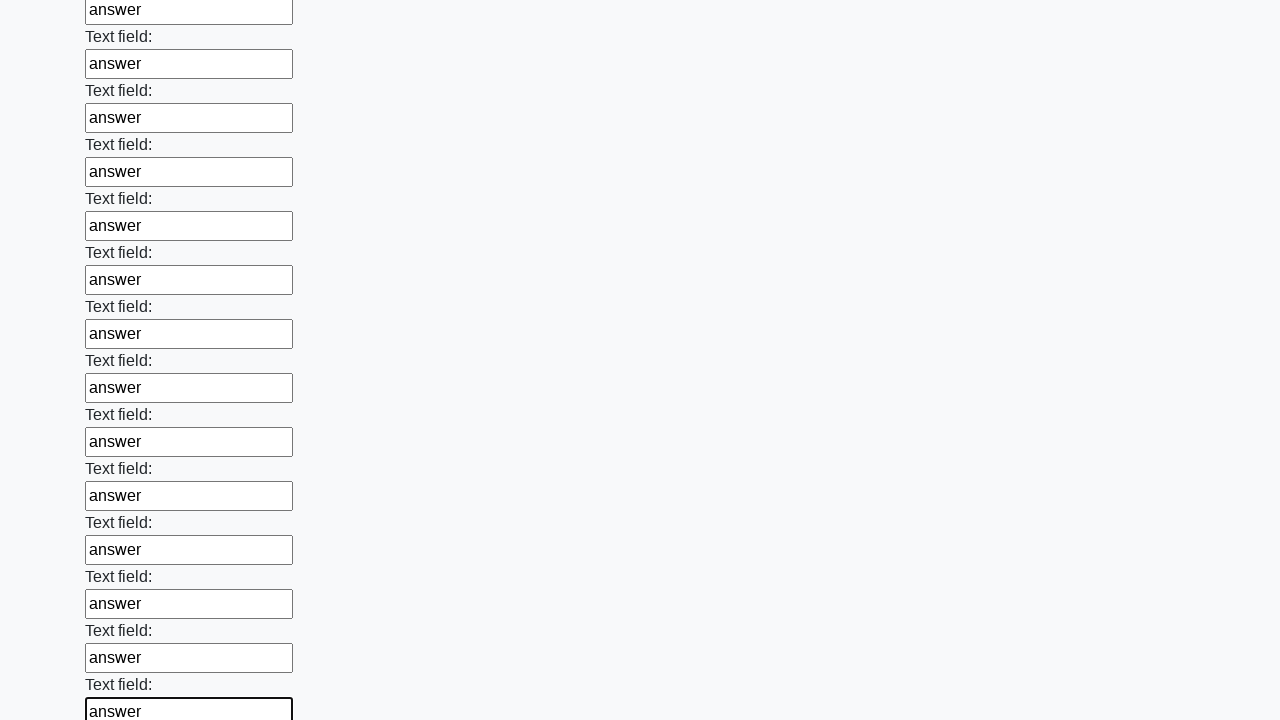

Filled an input field with 'answer' on input >> nth=75
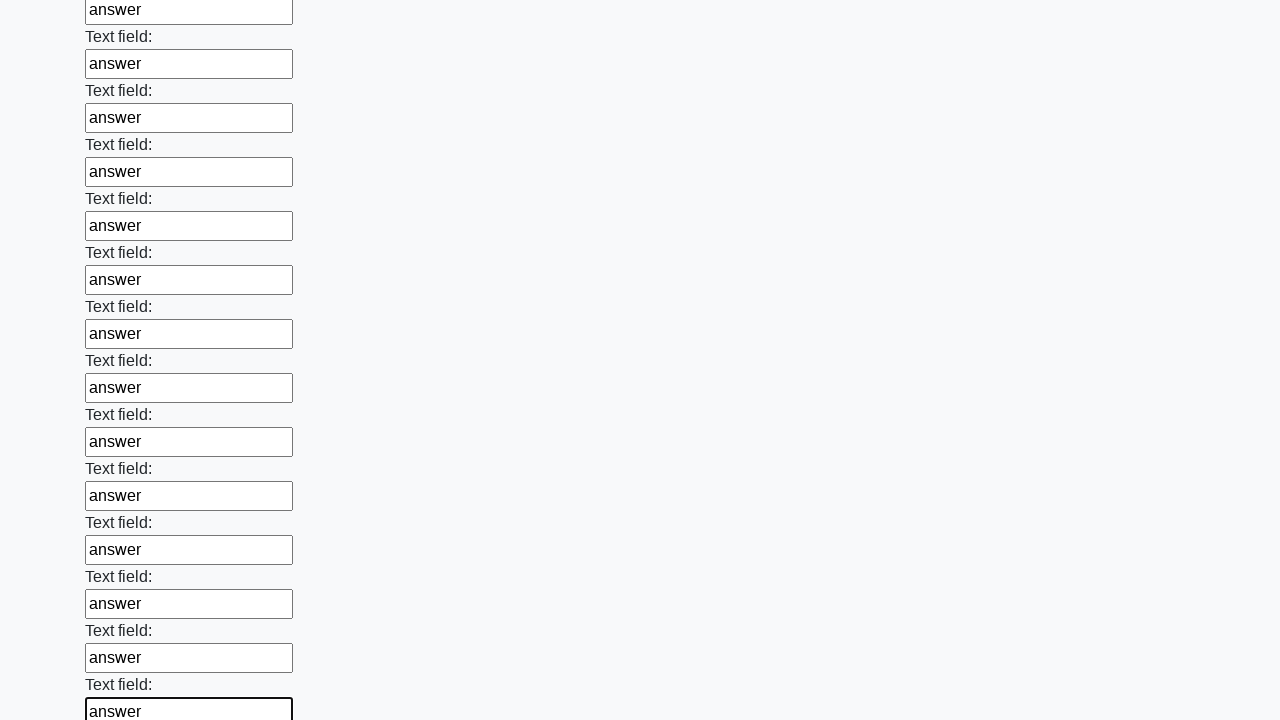

Filled an input field with 'answer' on input >> nth=76
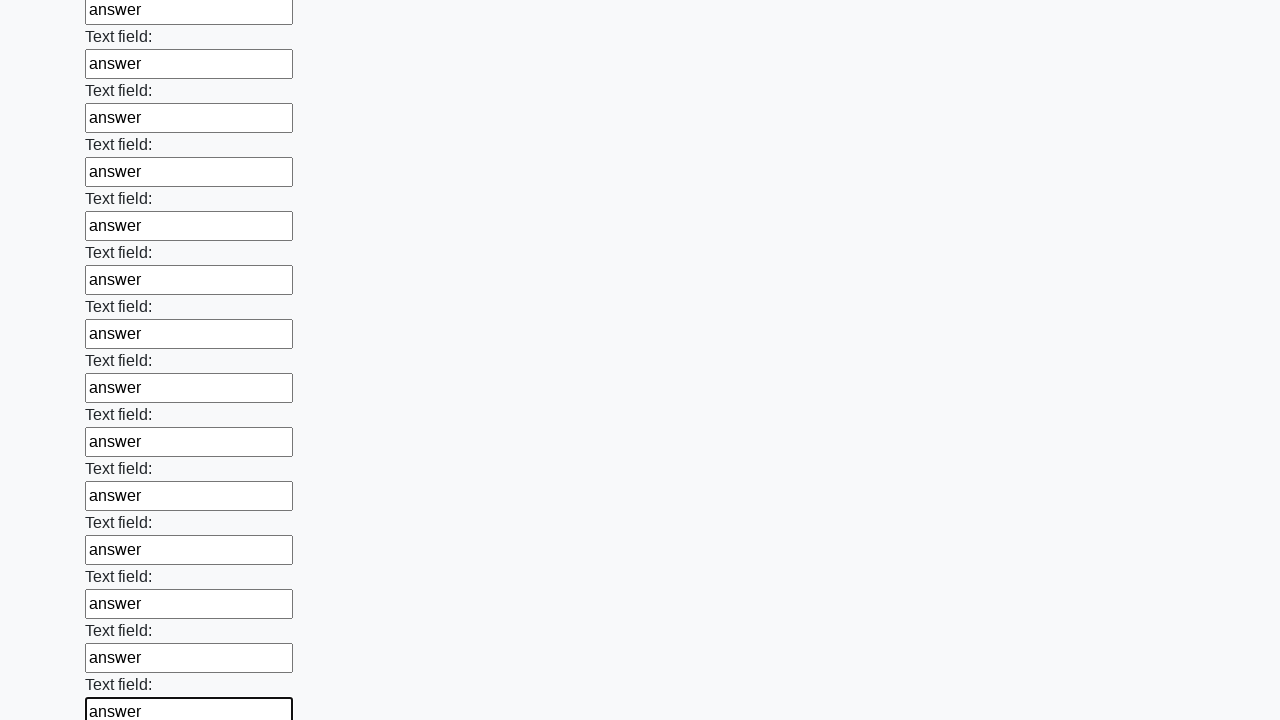

Filled an input field with 'answer' on input >> nth=77
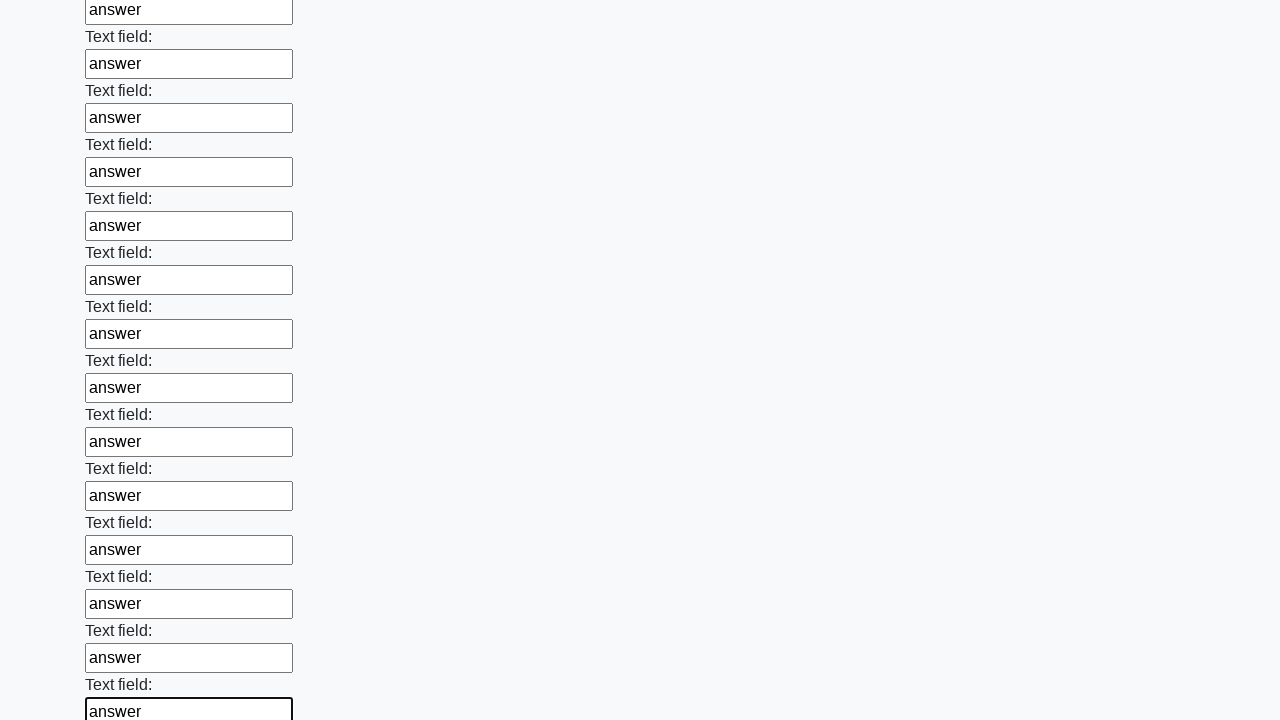

Filled an input field with 'answer' on input >> nth=78
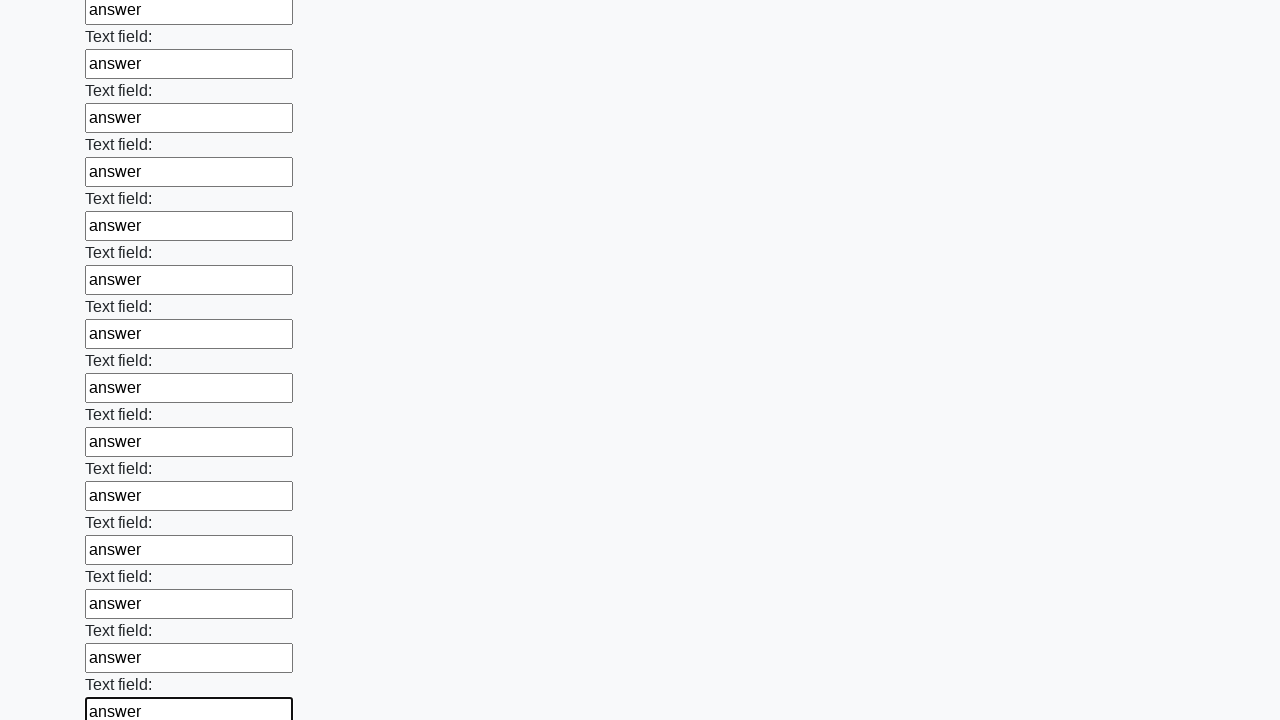

Filled an input field with 'answer' on input >> nth=79
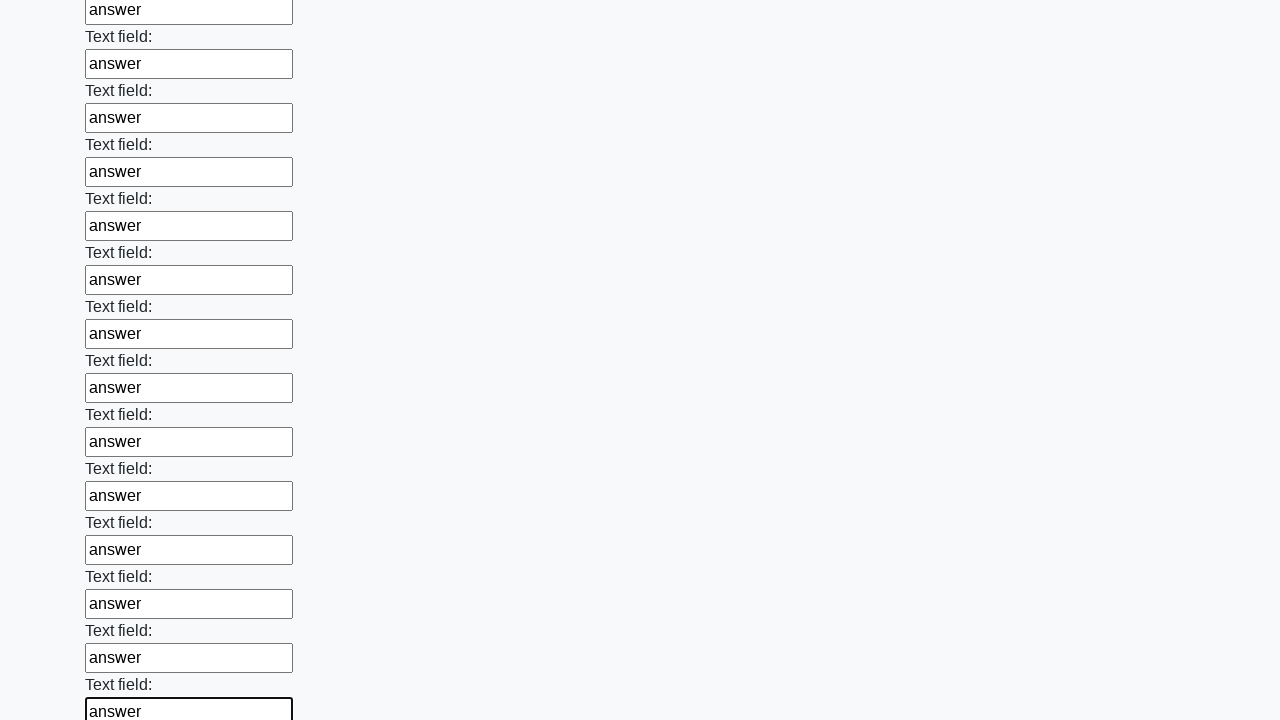

Filled an input field with 'answer' on input >> nth=80
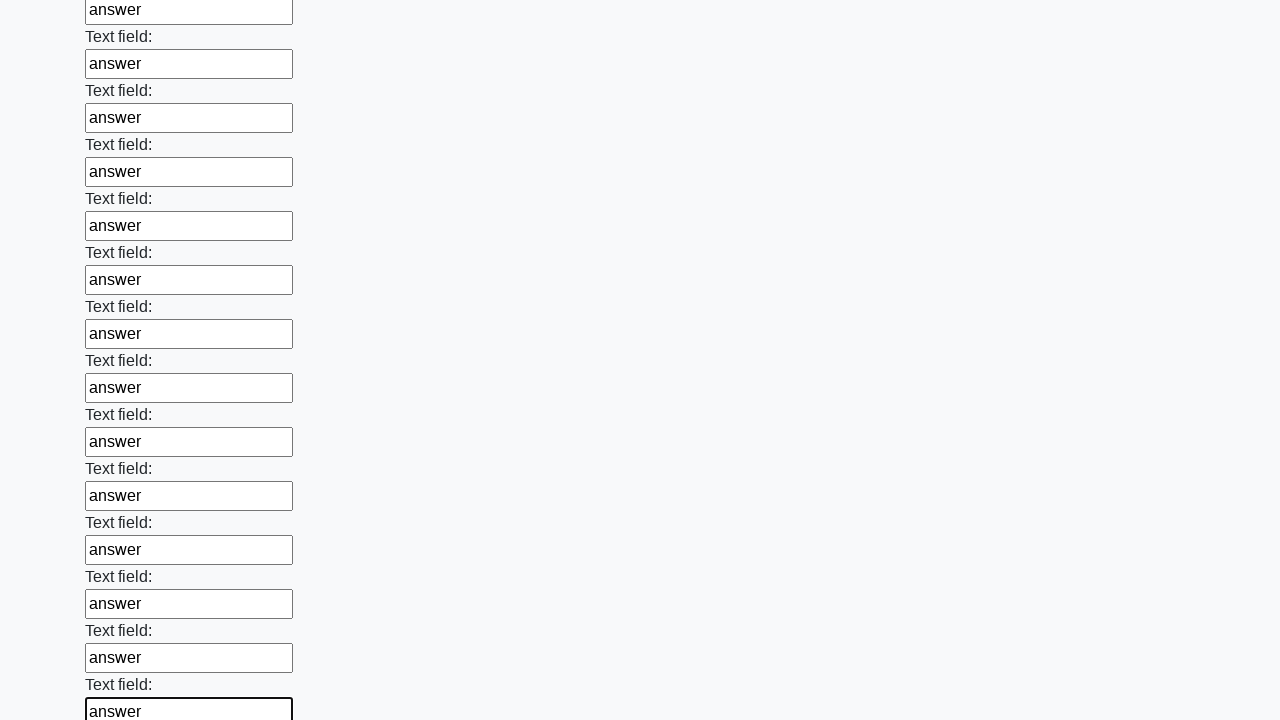

Filled an input field with 'answer' on input >> nth=81
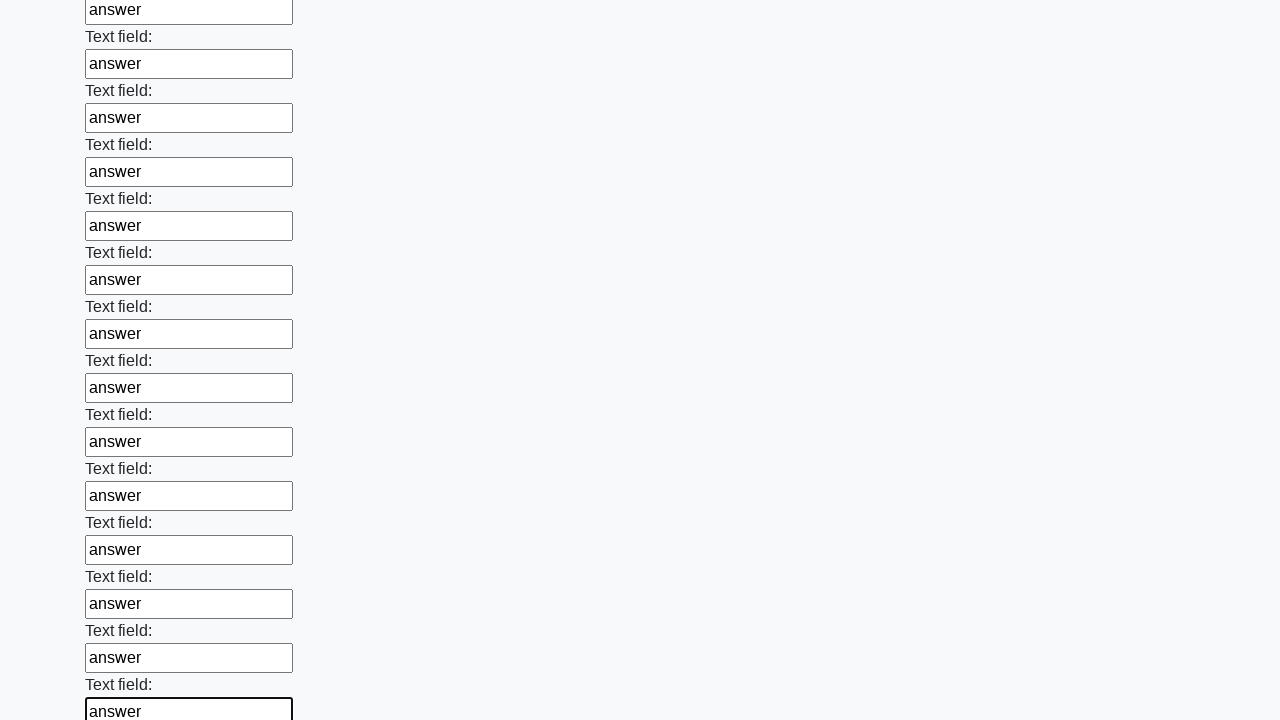

Filled an input field with 'answer' on input >> nth=82
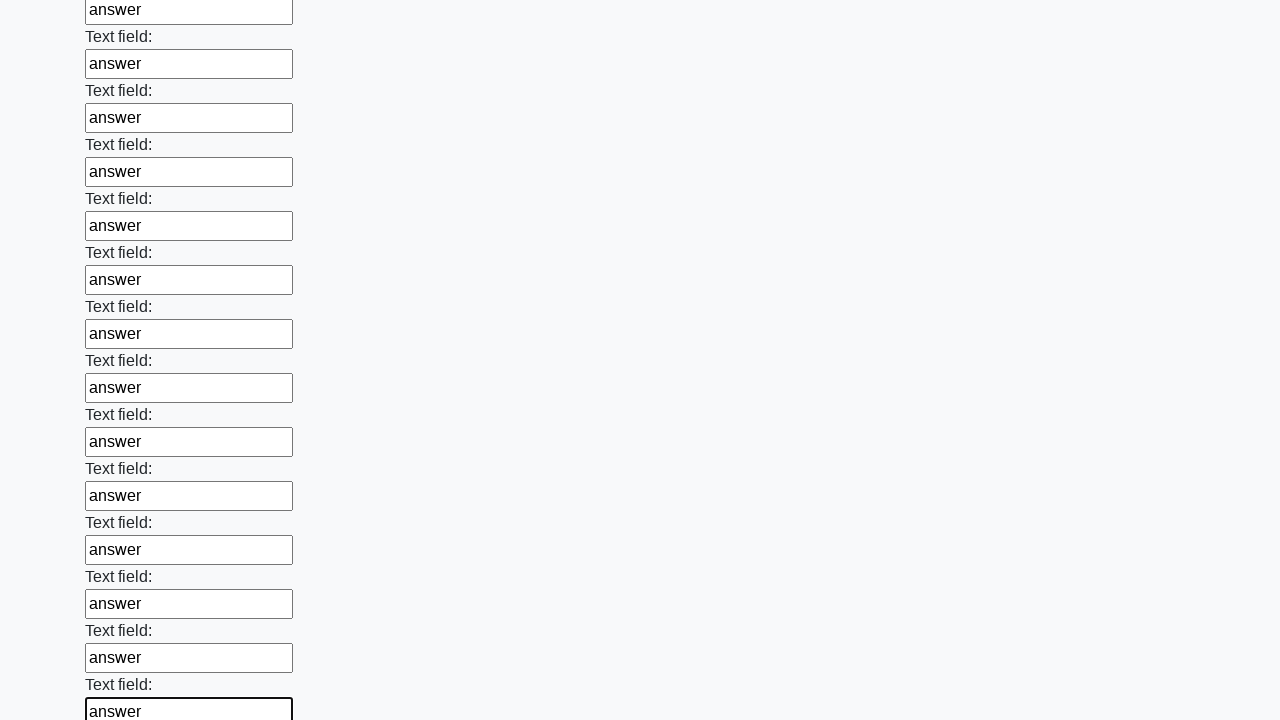

Filled an input field with 'answer' on input >> nth=83
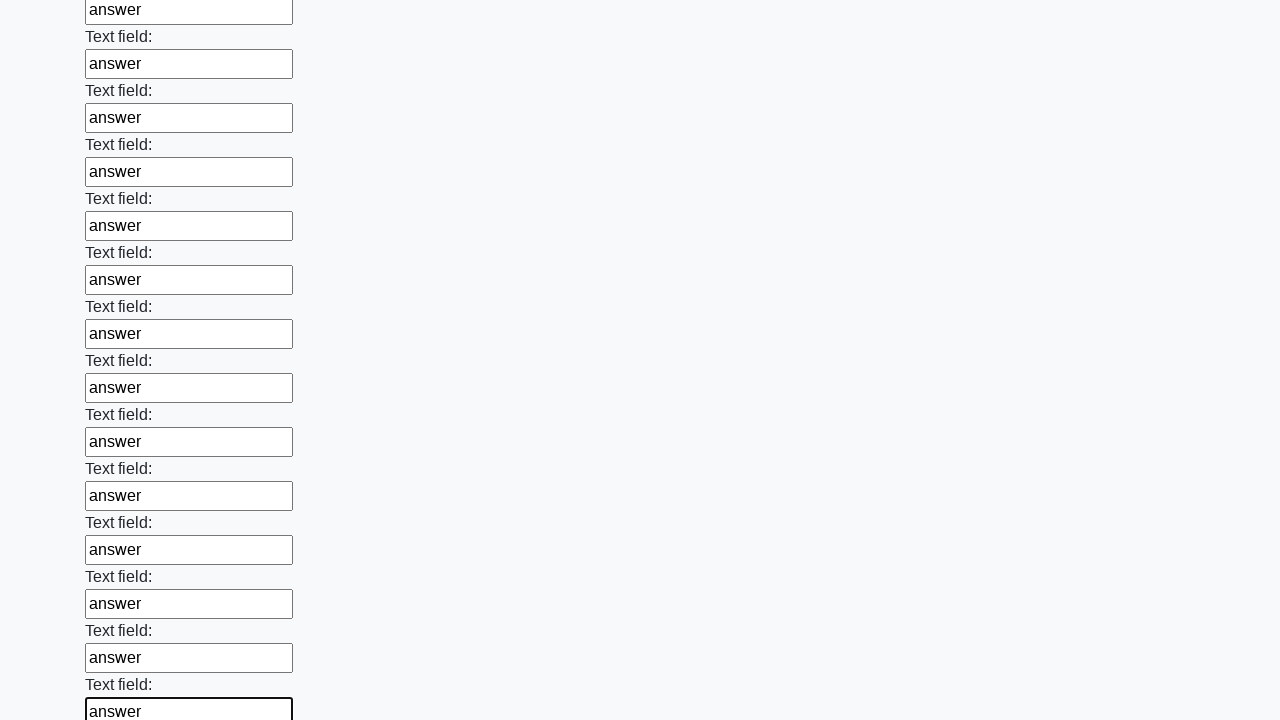

Filled an input field with 'answer' on input >> nth=84
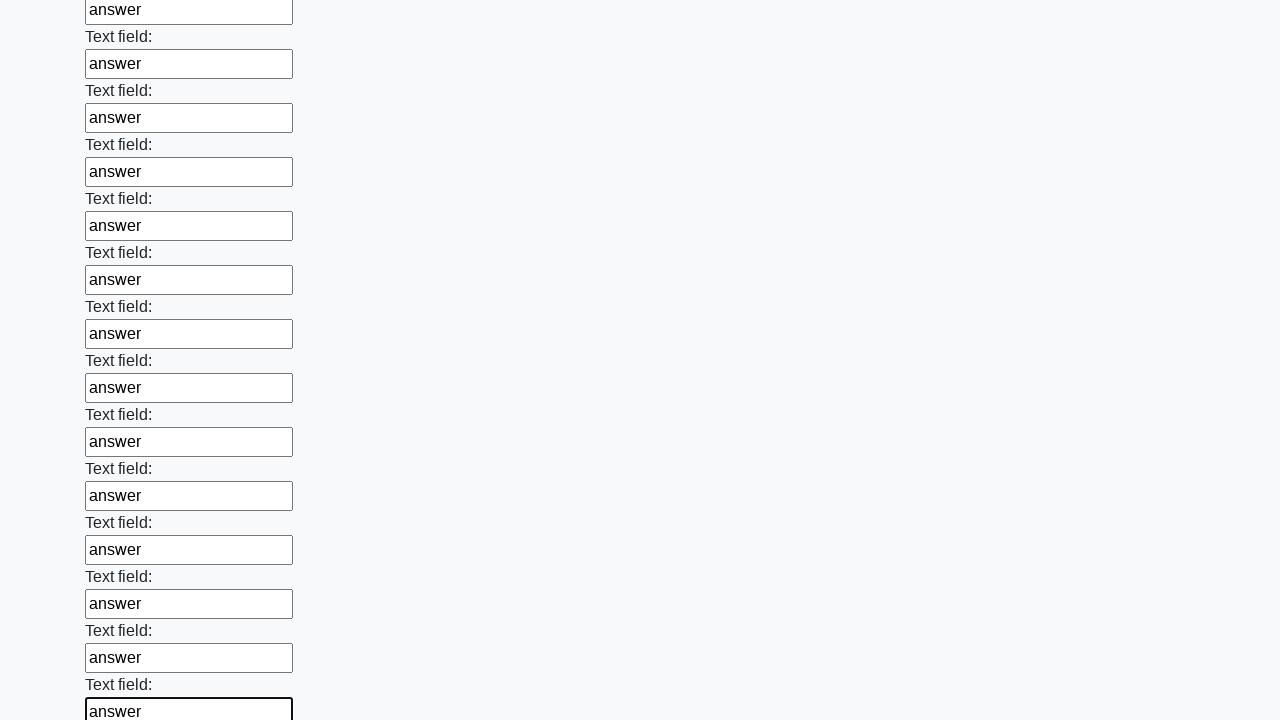

Filled an input field with 'answer' on input >> nth=85
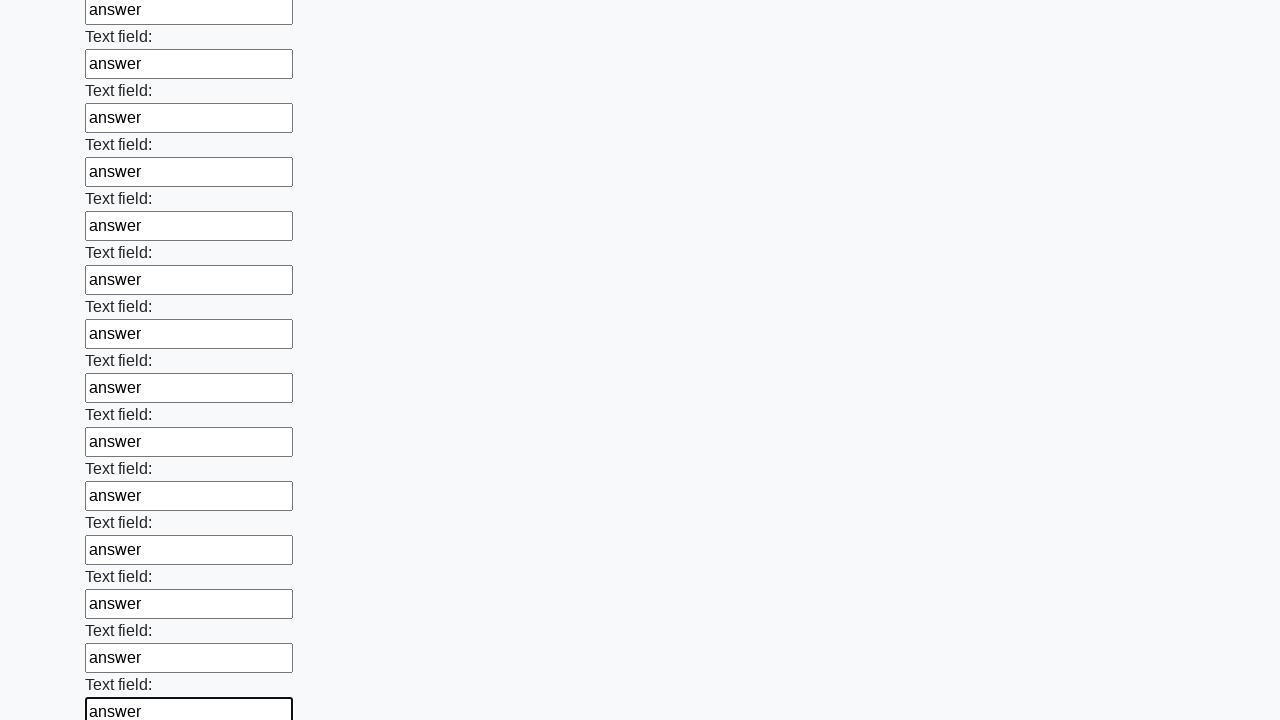

Filled an input field with 'answer' on input >> nth=86
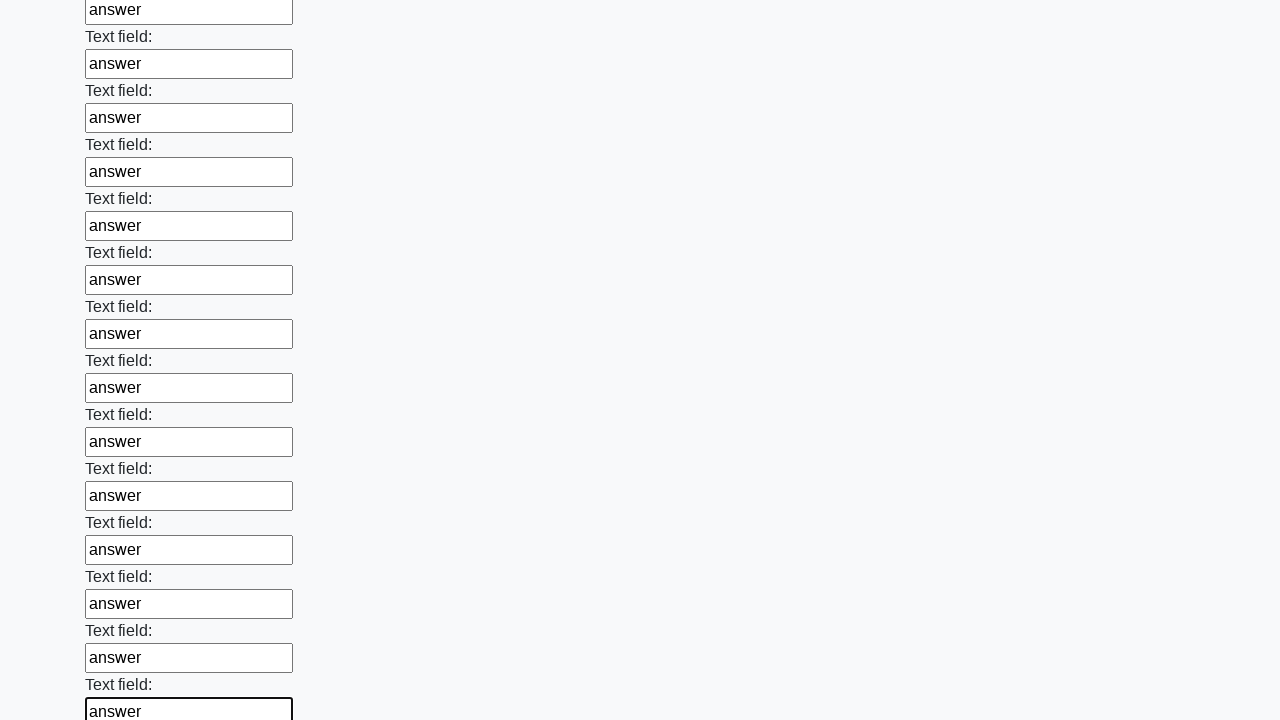

Filled an input field with 'answer' on input >> nth=87
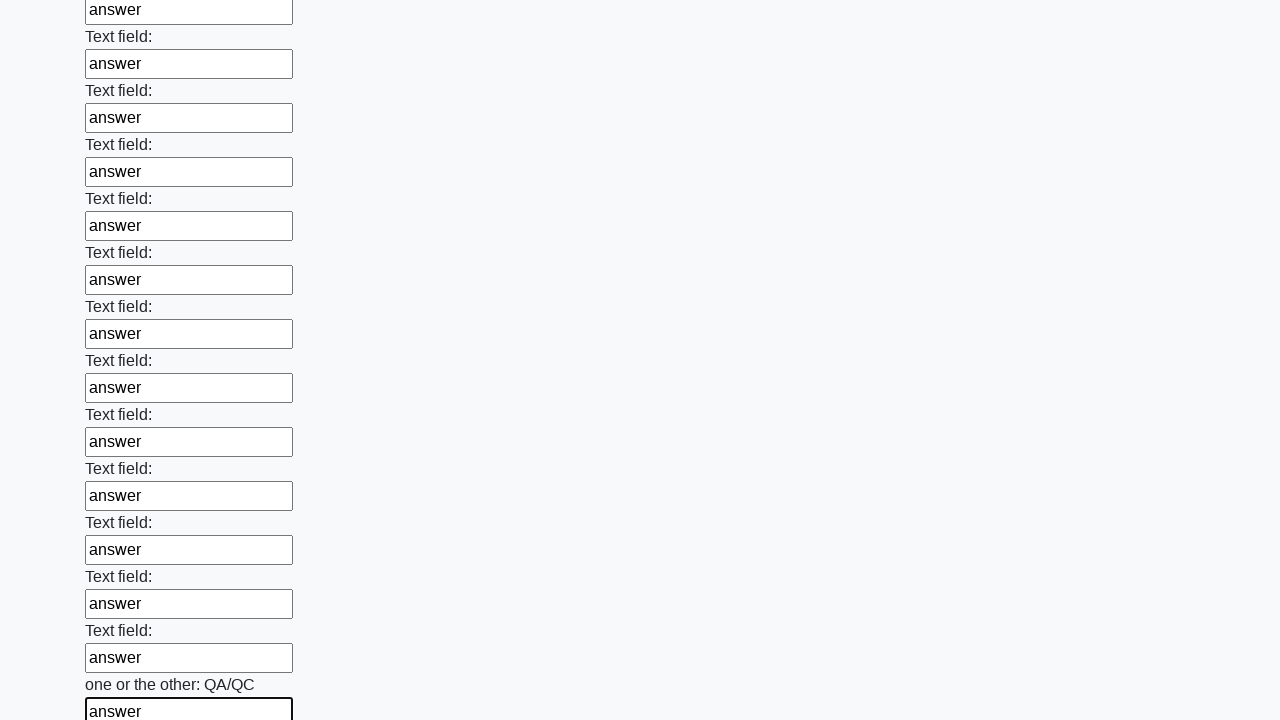

Filled an input field with 'answer' on input >> nth=88
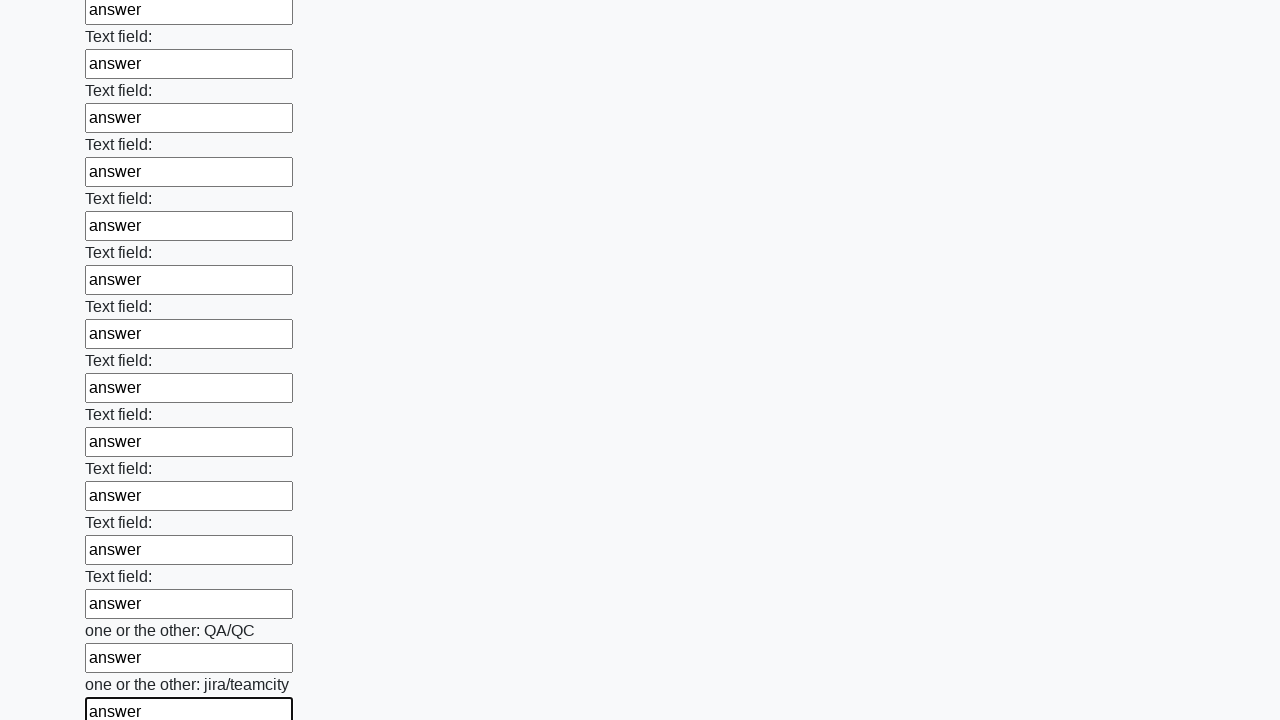

Filled an input field with 'answer' on input >> nth=89
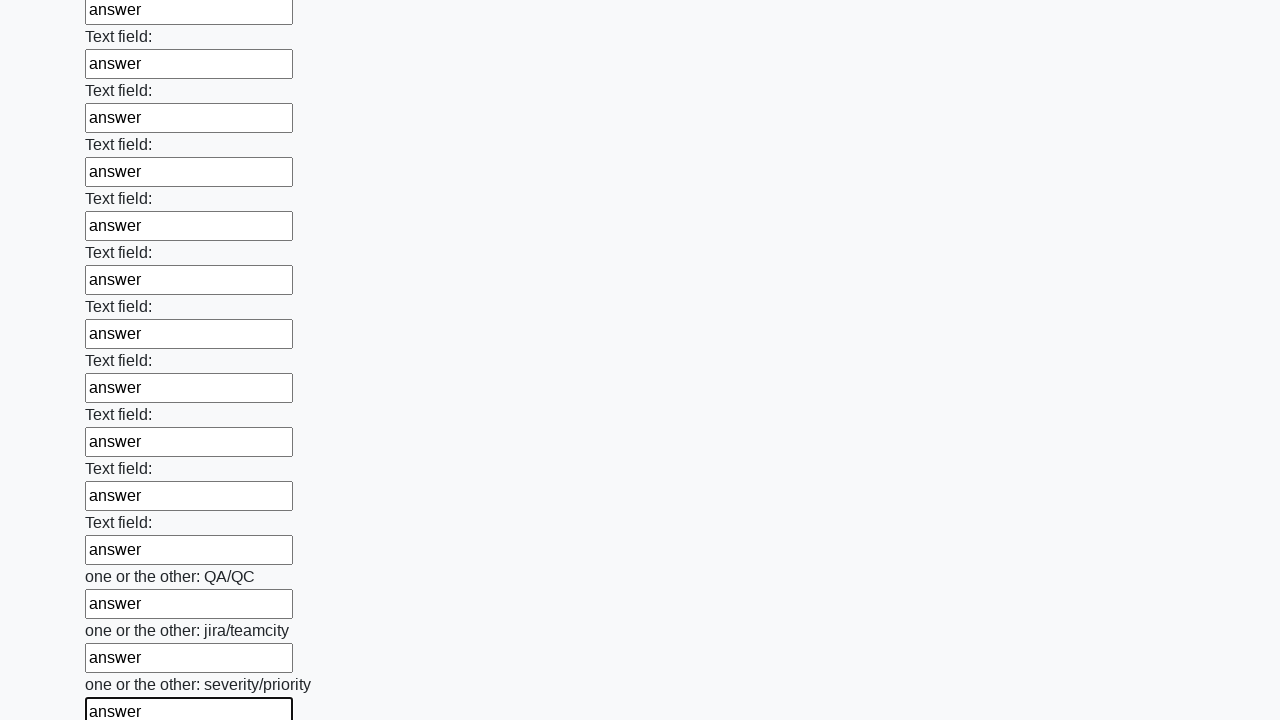

Filled an input field with 'answer' on input >> nth=90
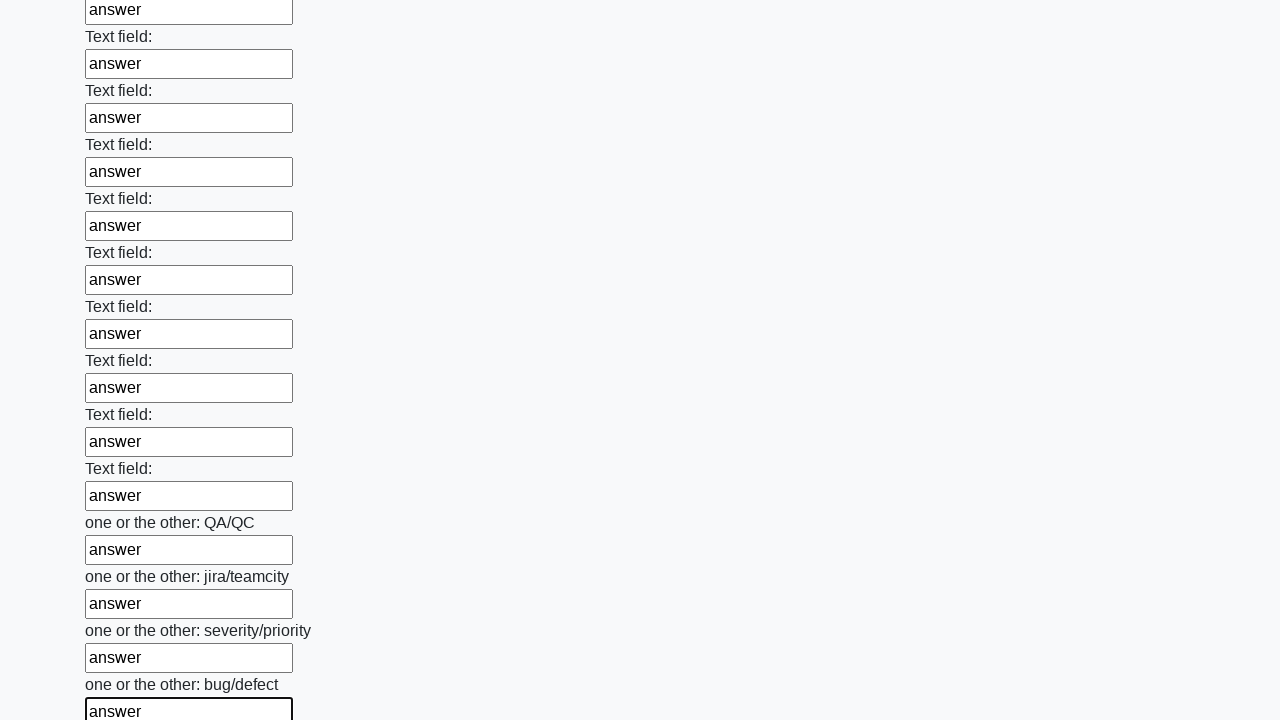

Filled an input field with 'answer' on input >> nth=91
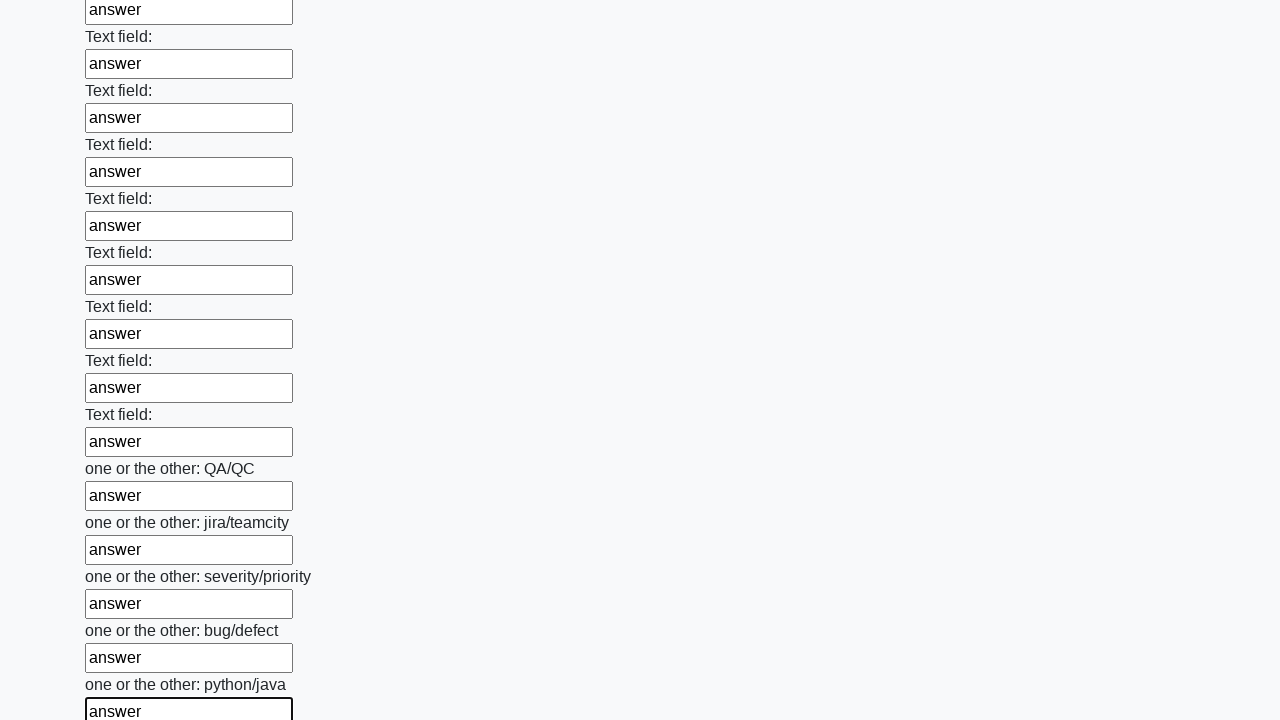

Filled an input field with 'answer' on input >> nth=92
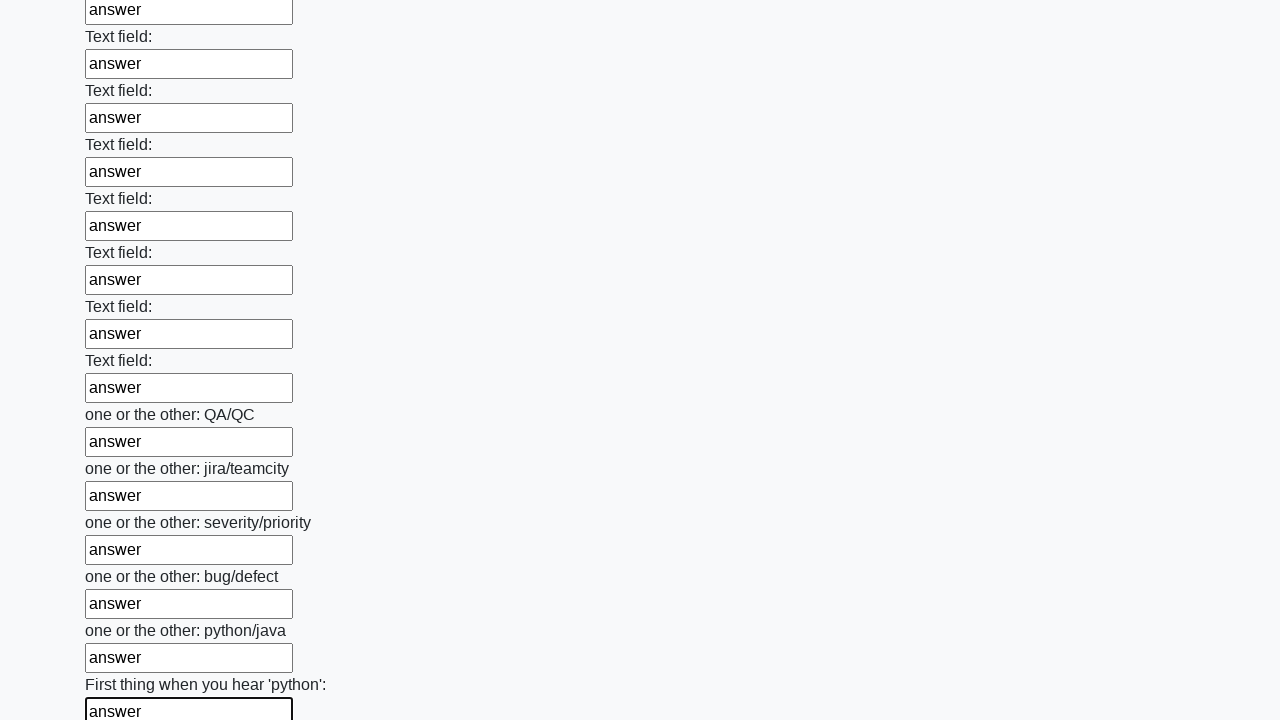

Filled an input field with 'answer' on input >> nth=93
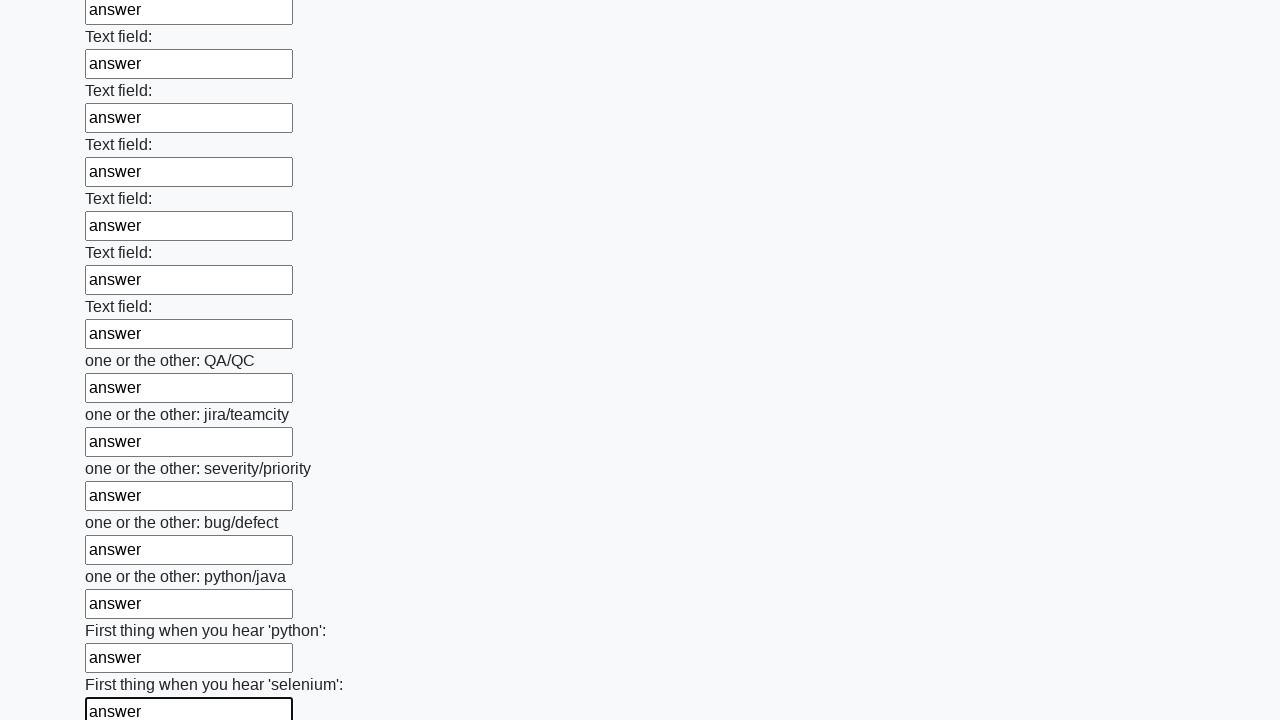

Filled an input field with 'answer' on input >> nth=94
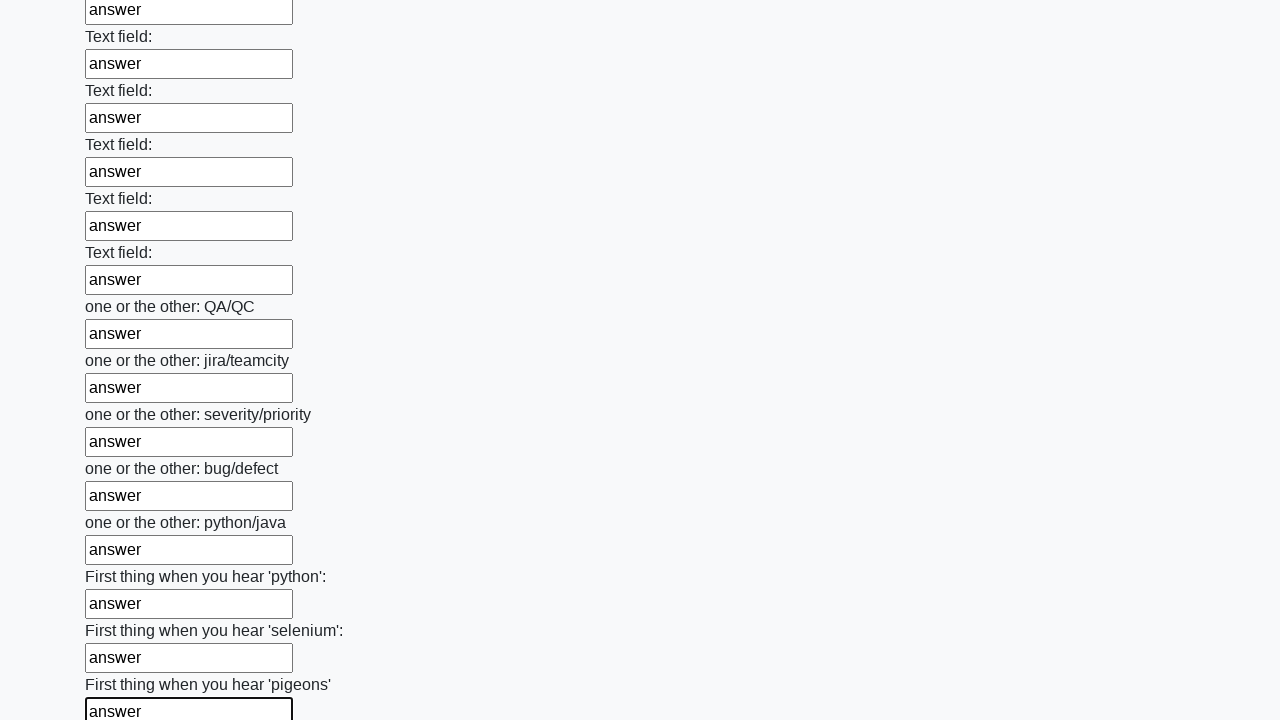

Filled an input field with 'answer' on input >> nth=95
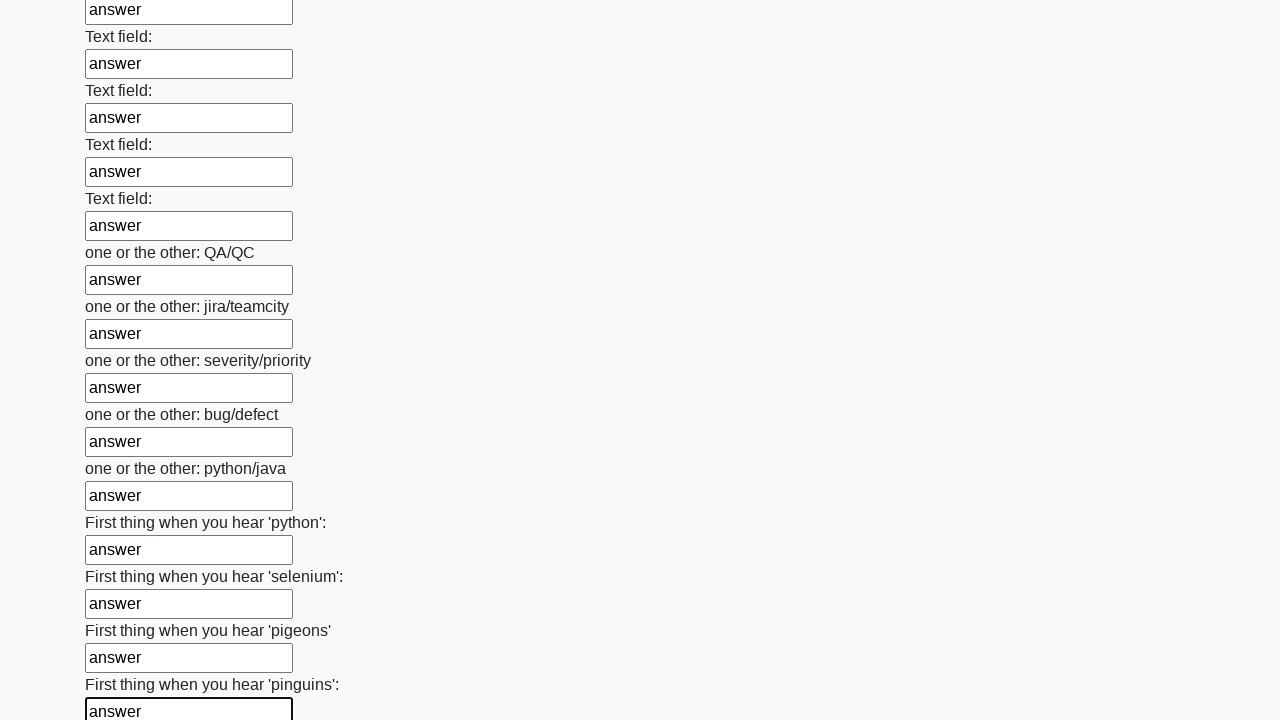

Filled an input field with 'answer' on input >> nth=96
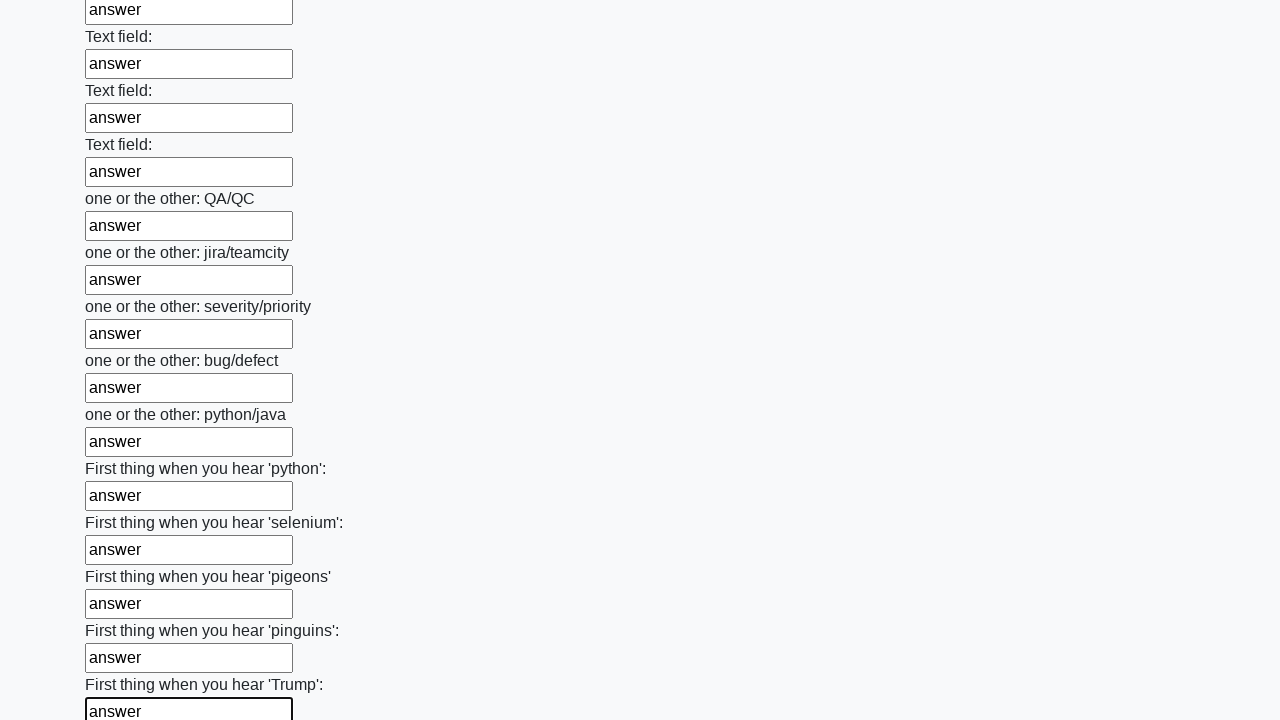

Filled an input field with 'answer' on input >> nth=97
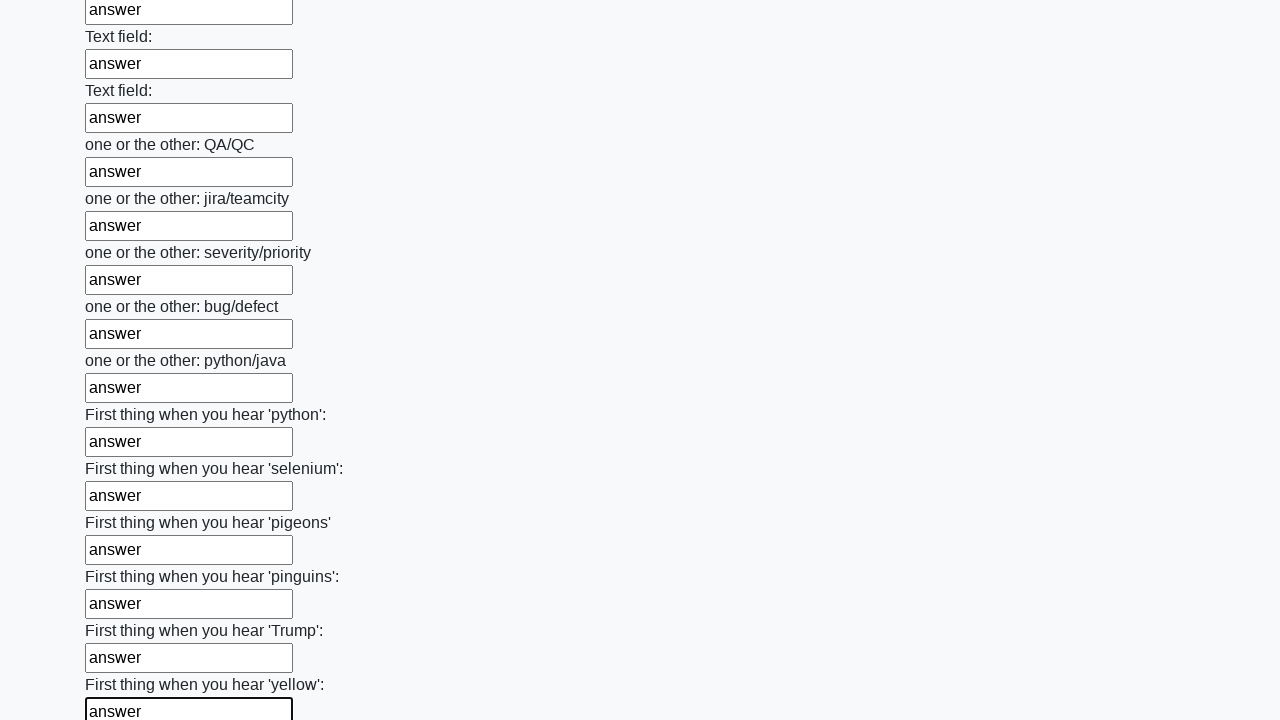

Filled an input field with 'answer' on input >> nth=98
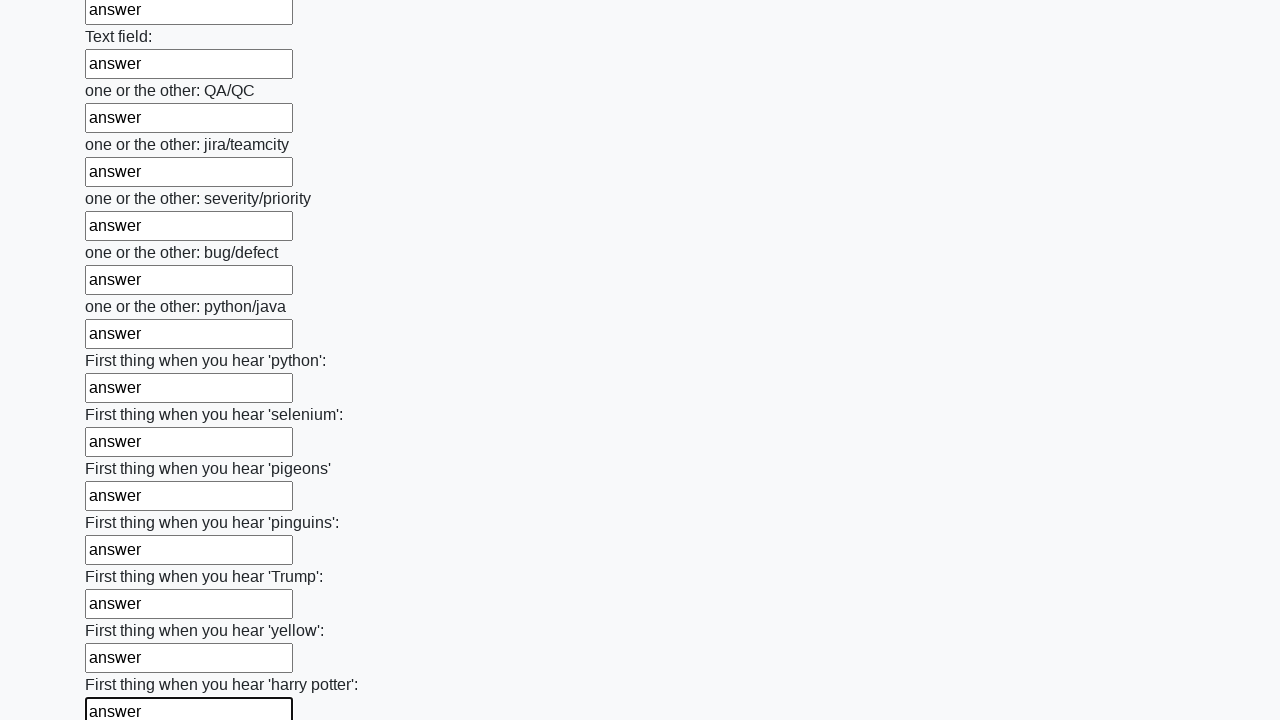

Filled an input field with 'answer' on input >> nth=99
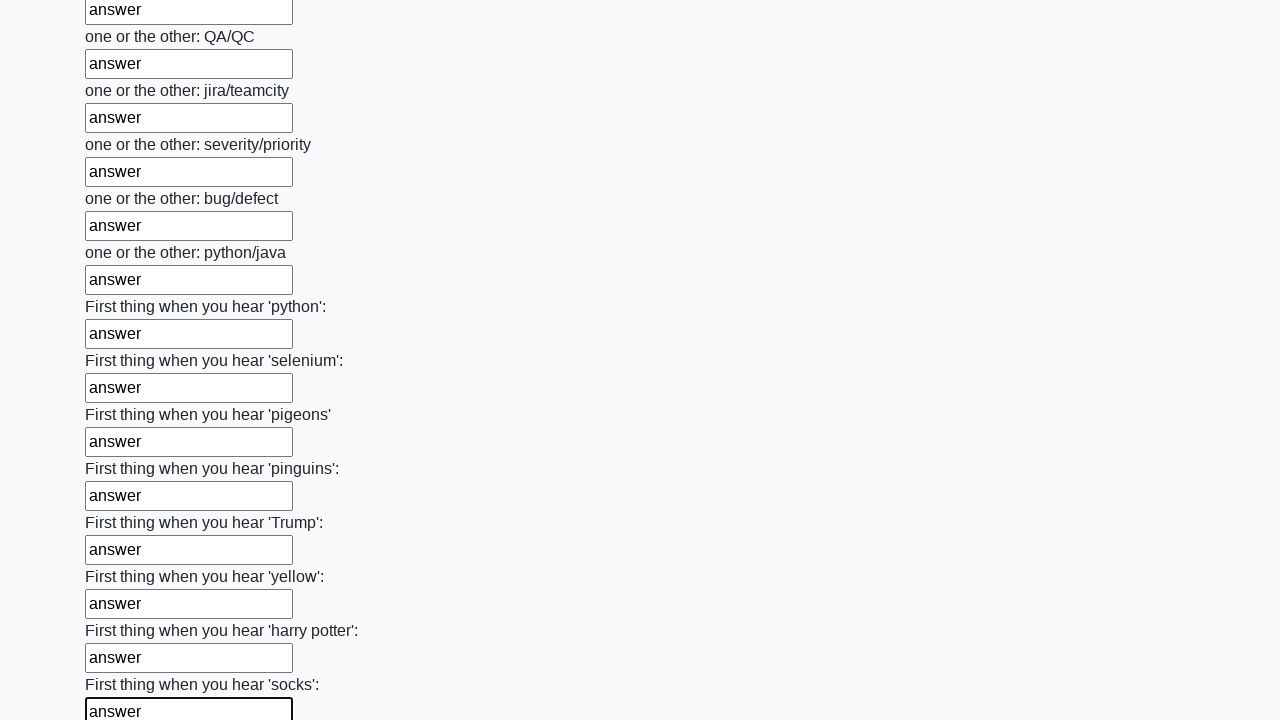

Clicked the submit button at (123, 611) on button.btn
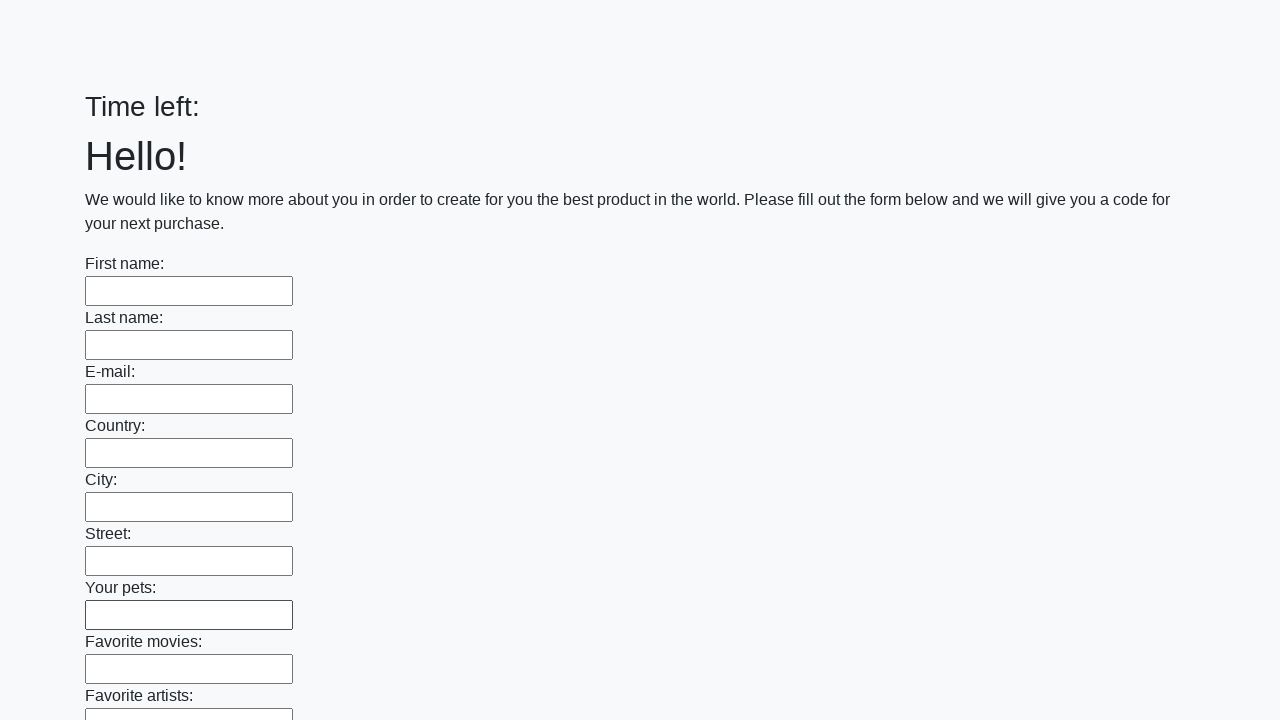

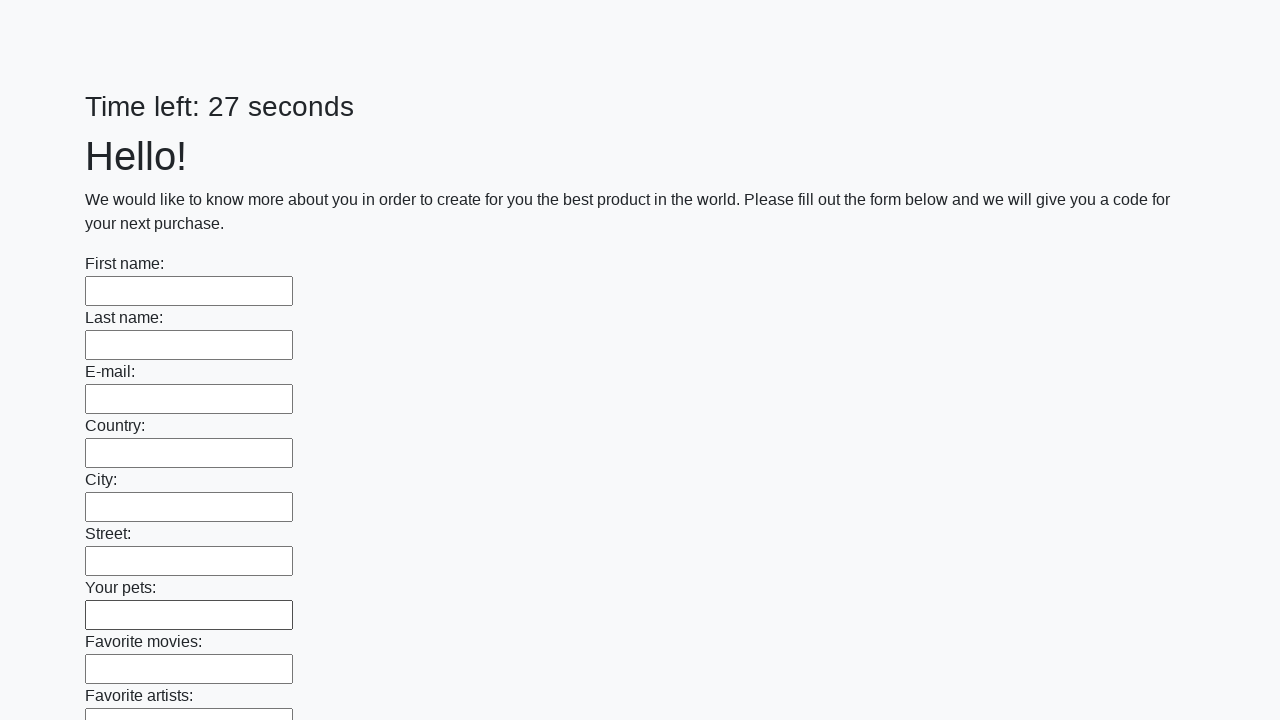